Tests filling a large form with multiple input fields and submitting it by clicking the submit button

Starting URL: http://suninjuly.github.io/huge_form.html

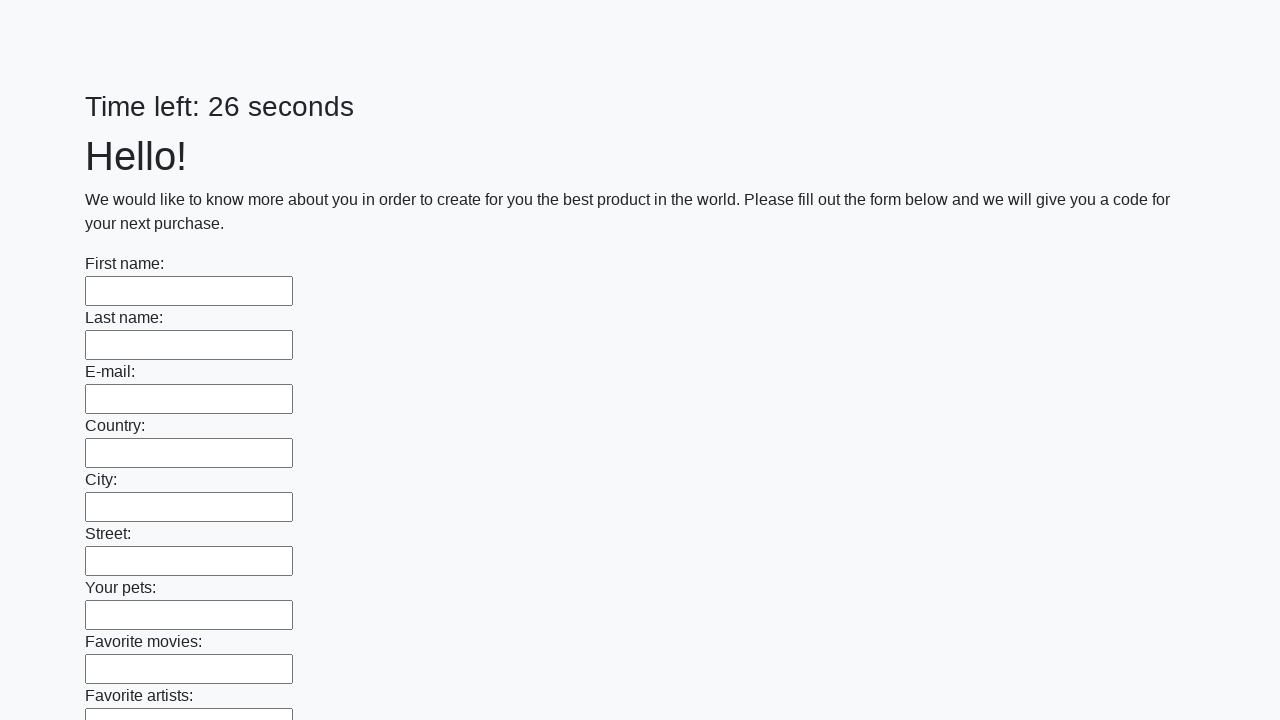

Located all input fields on the form
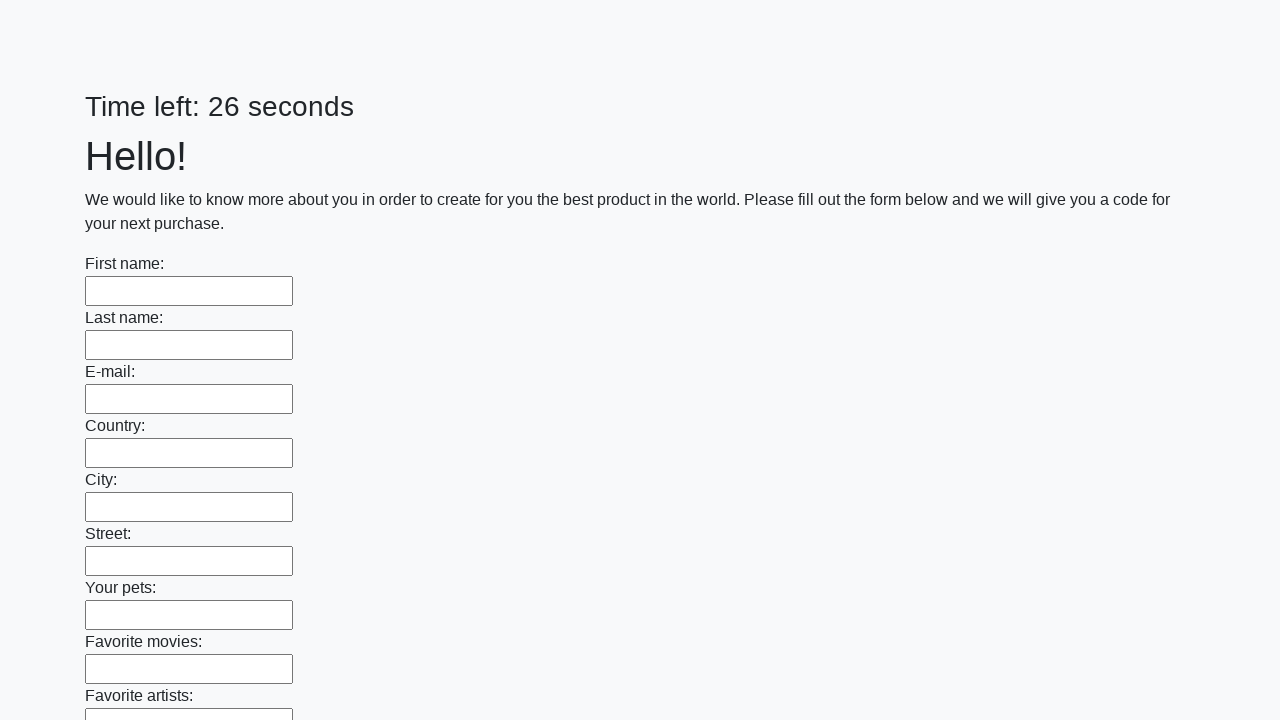

Filled an input field with 'Empty text' on input >> nth=0
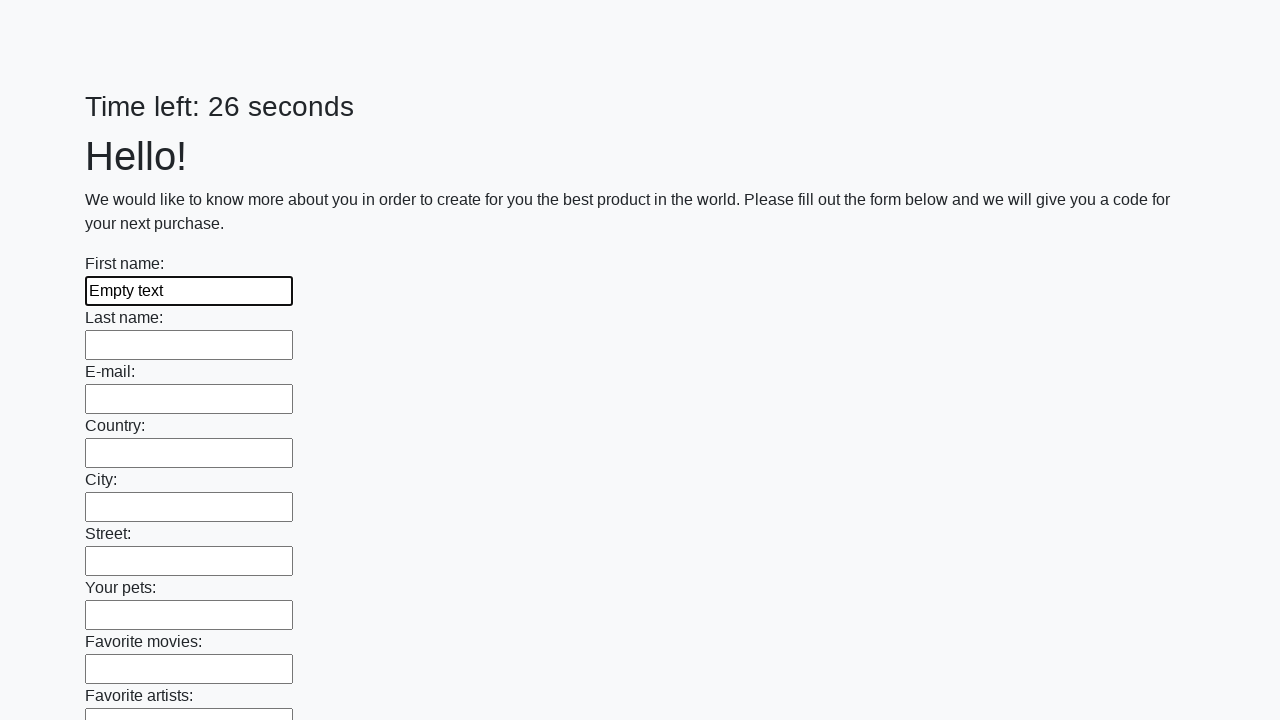

Filled an input field with 'Empty text' on input >> nth=1
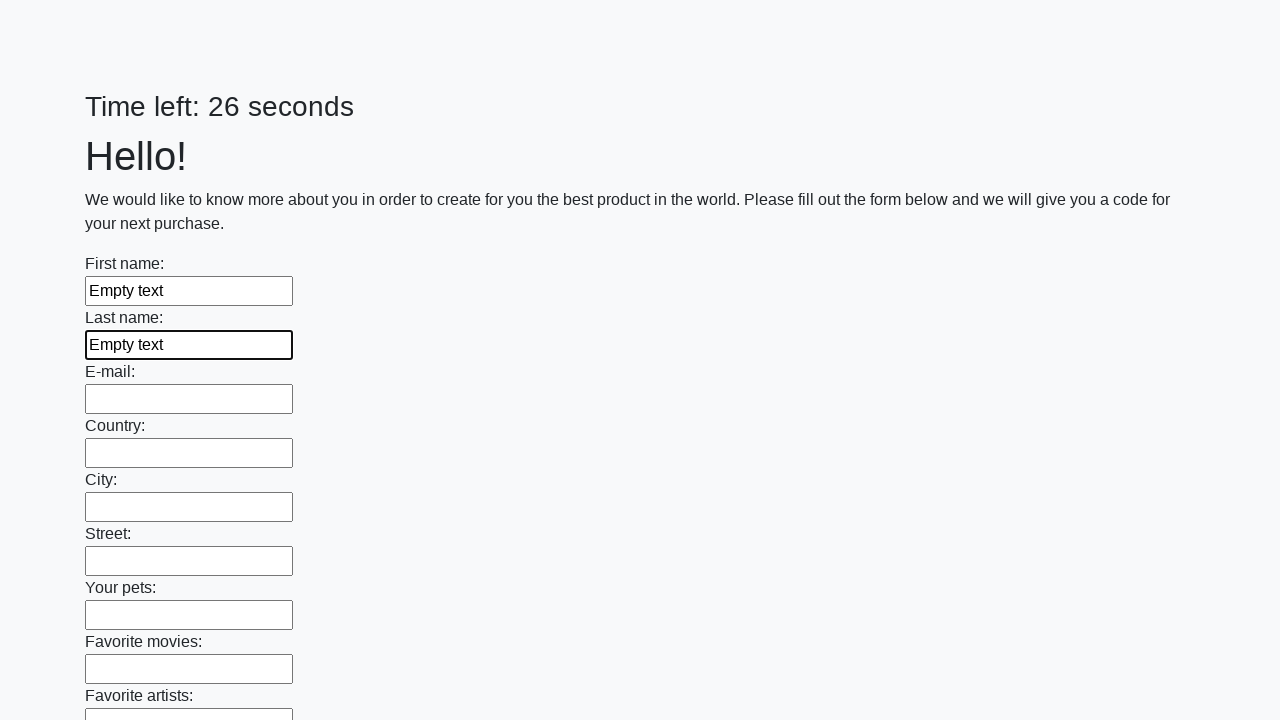

Filled an input field with 'Empty text' on input >> nth=2
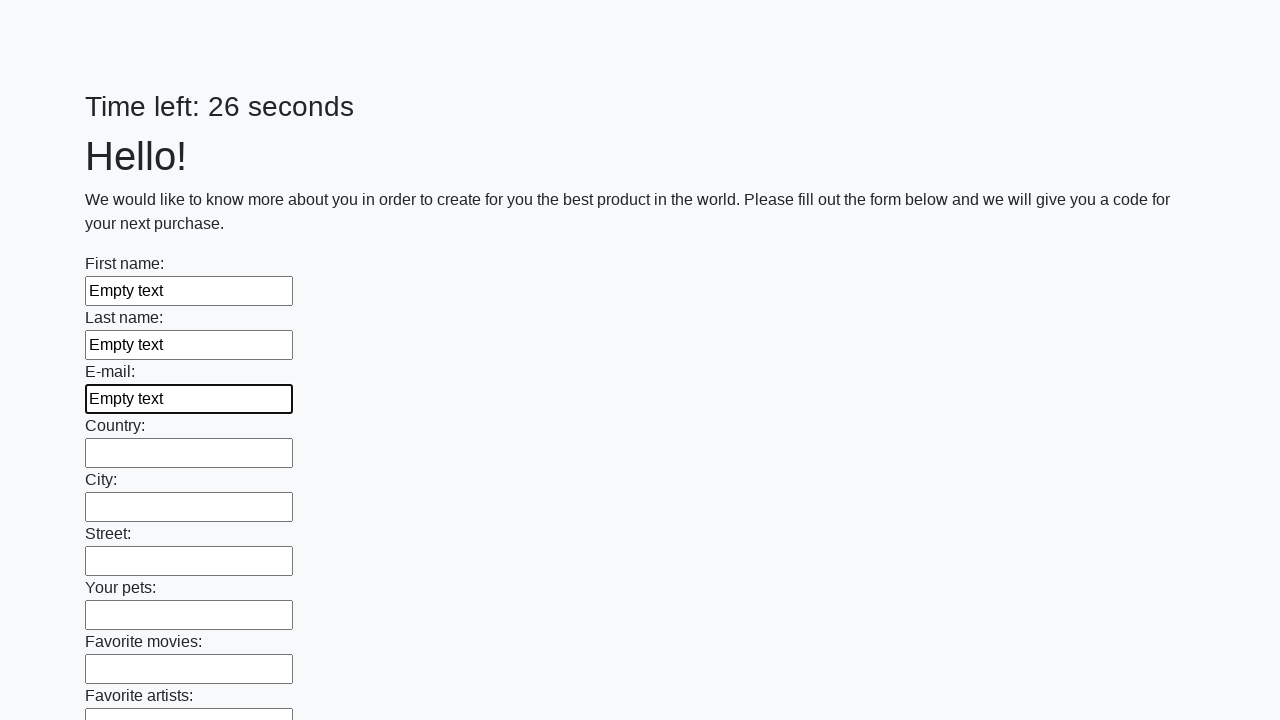

Filled an input field with 'Empty text' on input >> nth=3
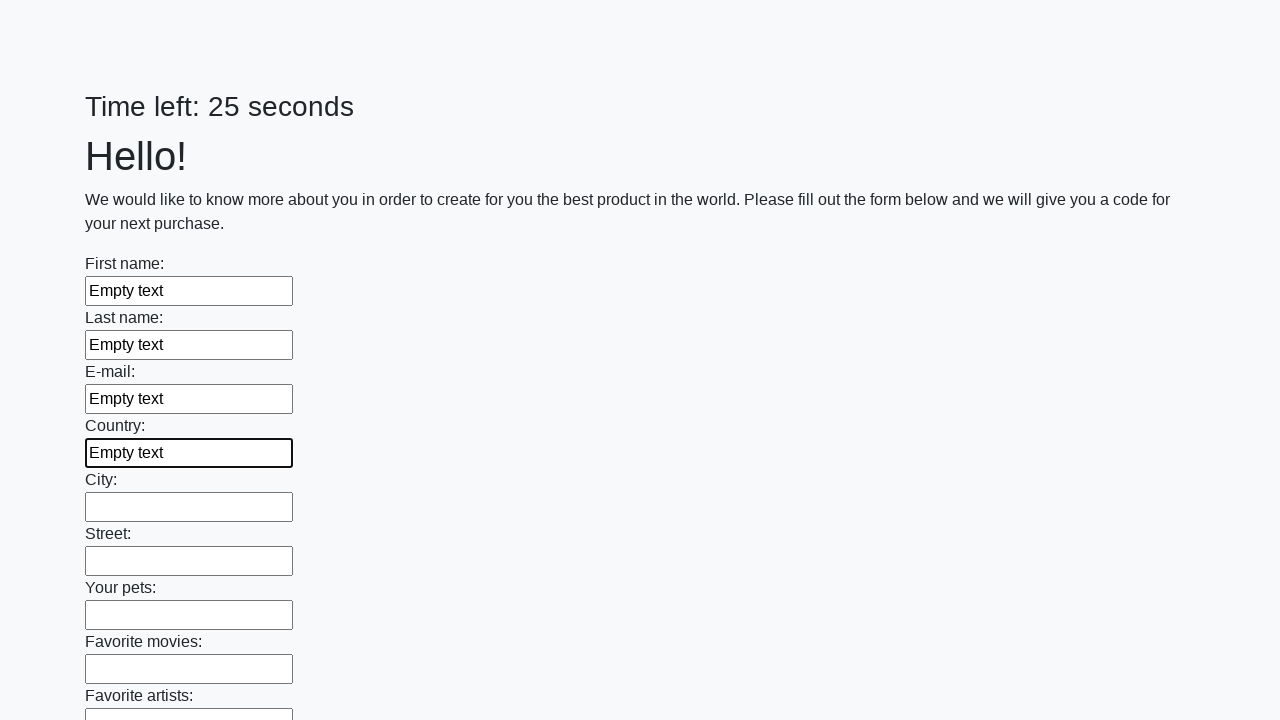

Filled an input field with 'Empty text' on input >> nth=4
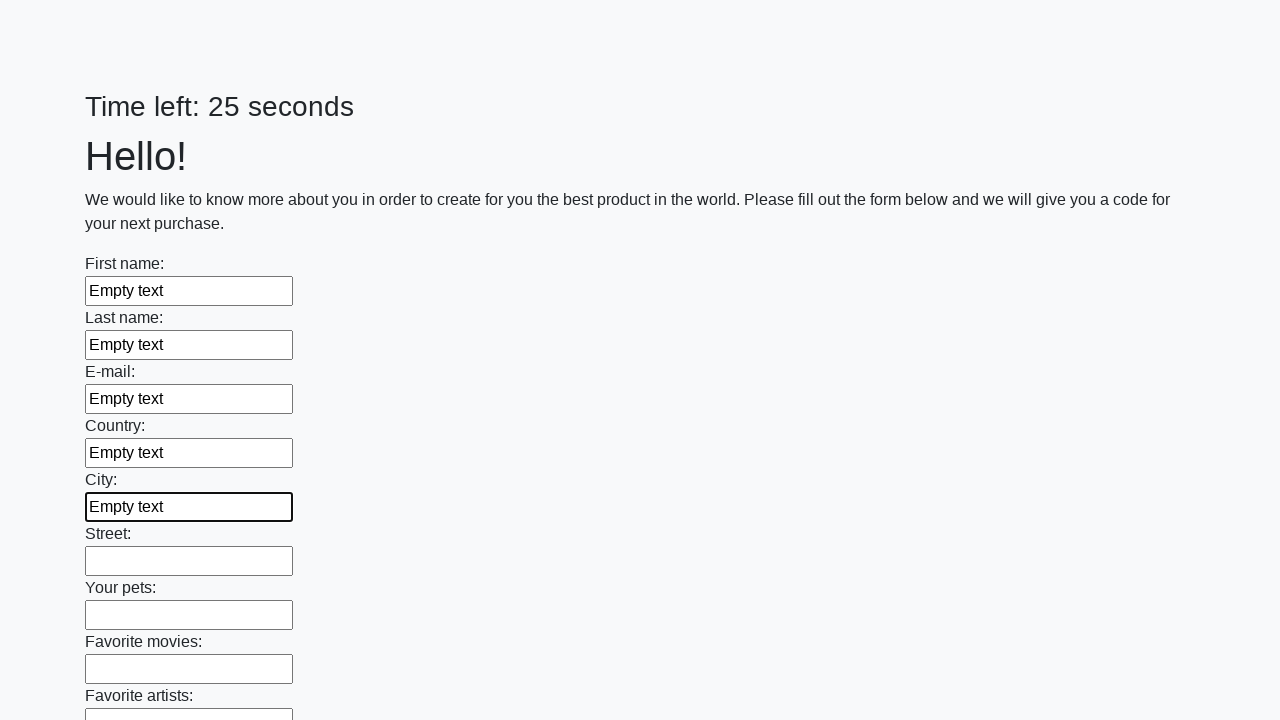

Filled an input field with 'Empty text' on input >> nth=5
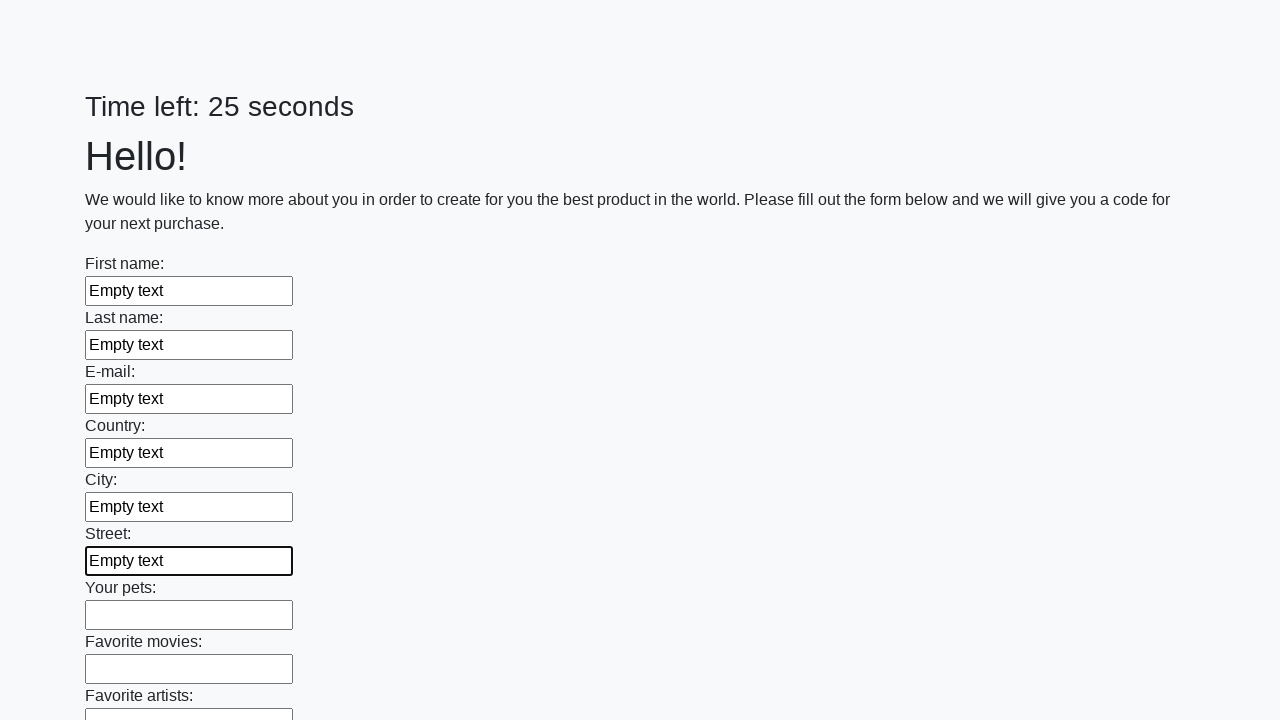

Filled an input field with 'Empty text' on input >> nth=6
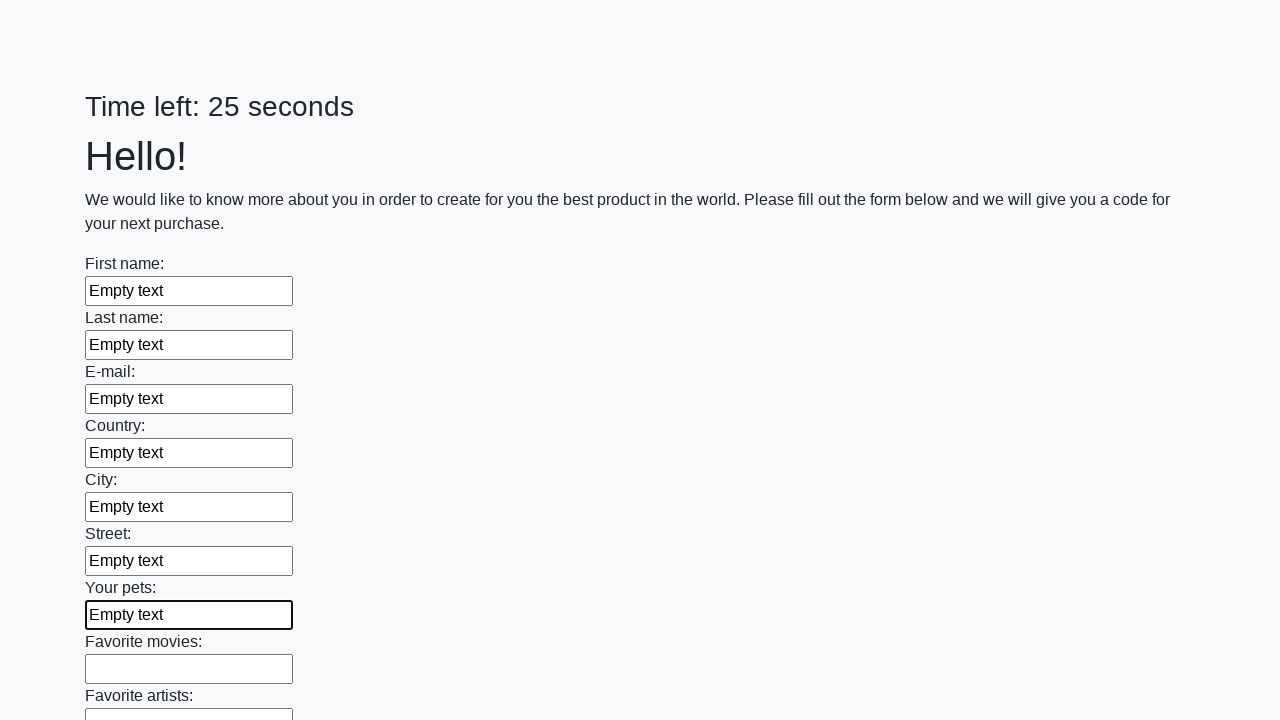

Filled an input field with 'Empty text' on input >> nth=7
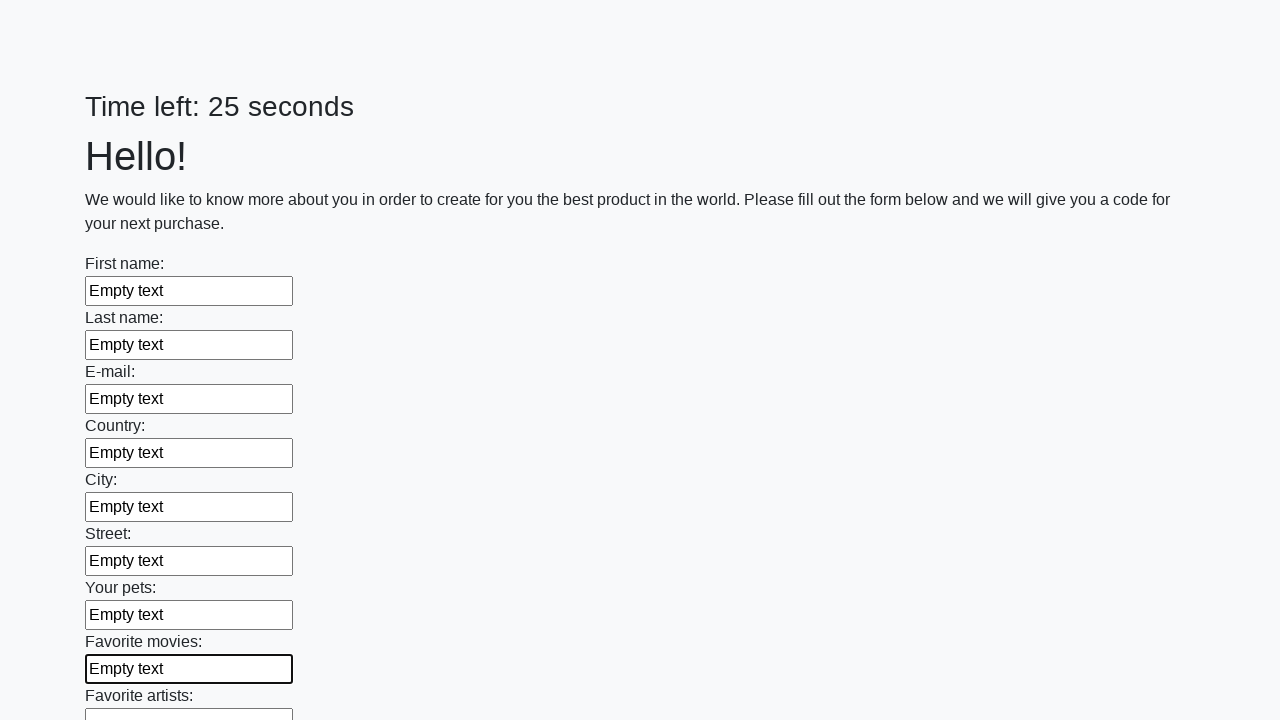

Filled an input field with 'Empty text' on input >> nth=8
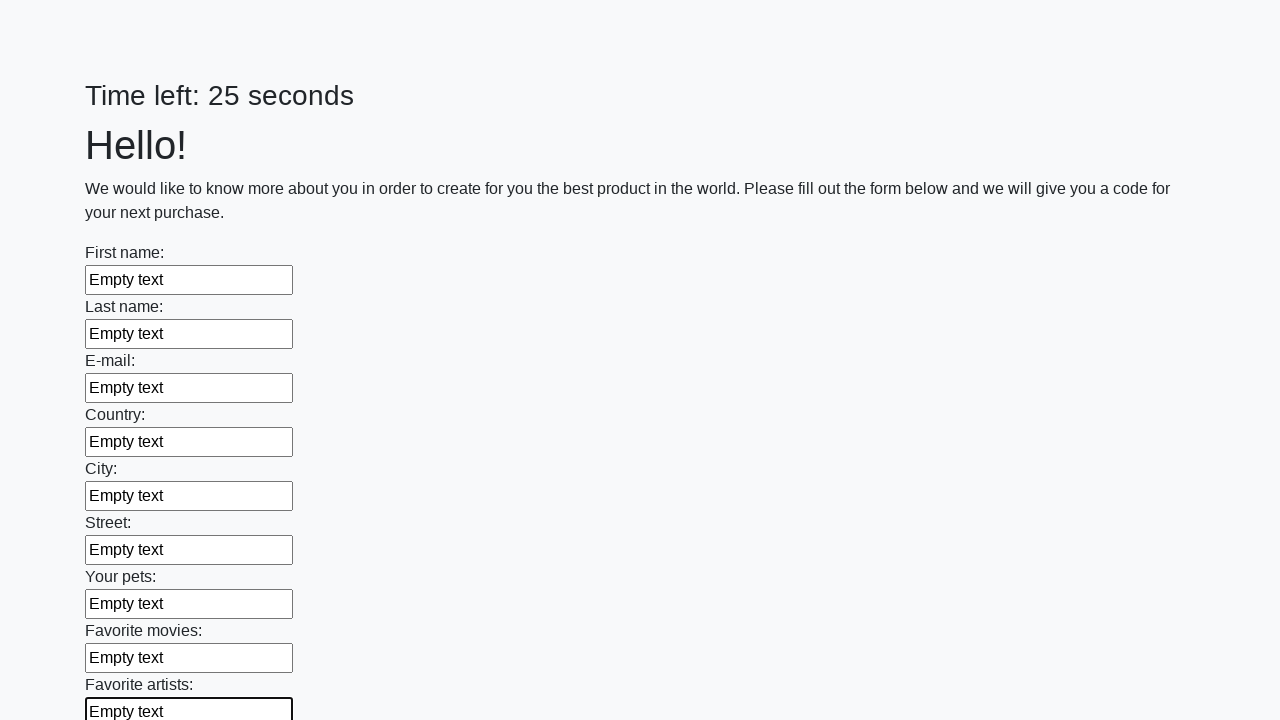

Filled an input field with 'Empty text' on input >> nth=9
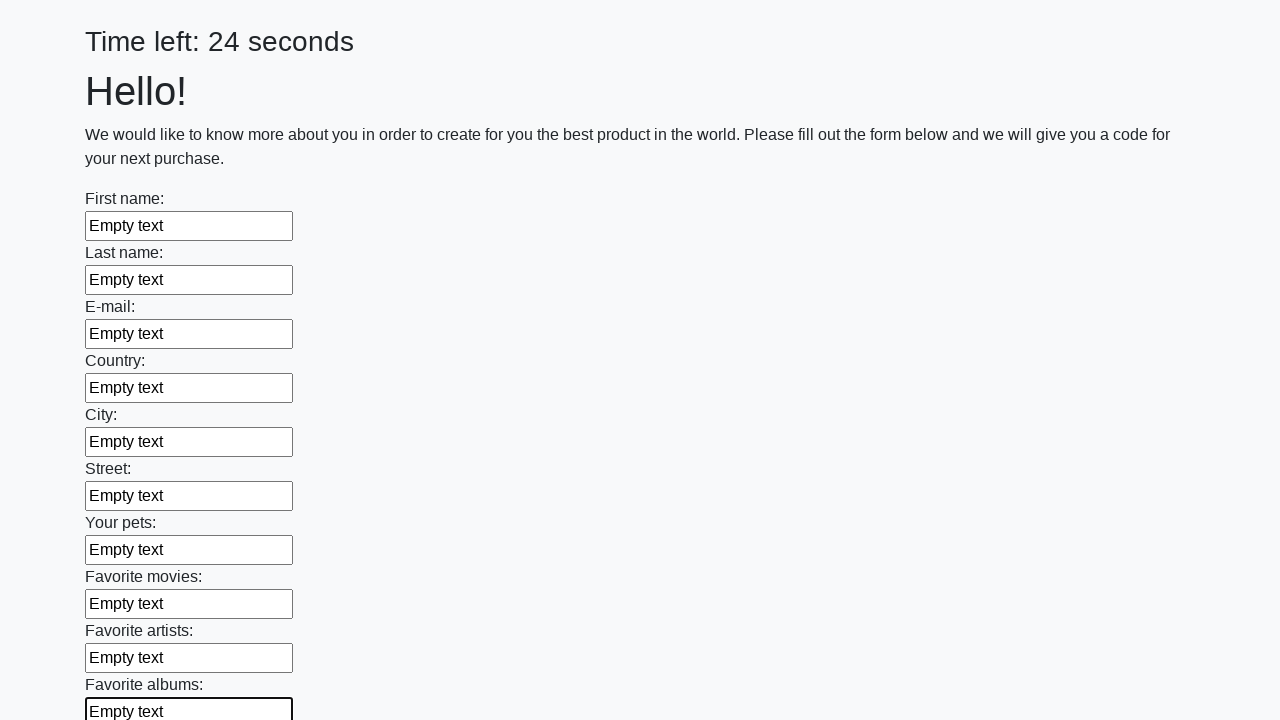

Filled an input field with 'Empty text' on input >> nth=10
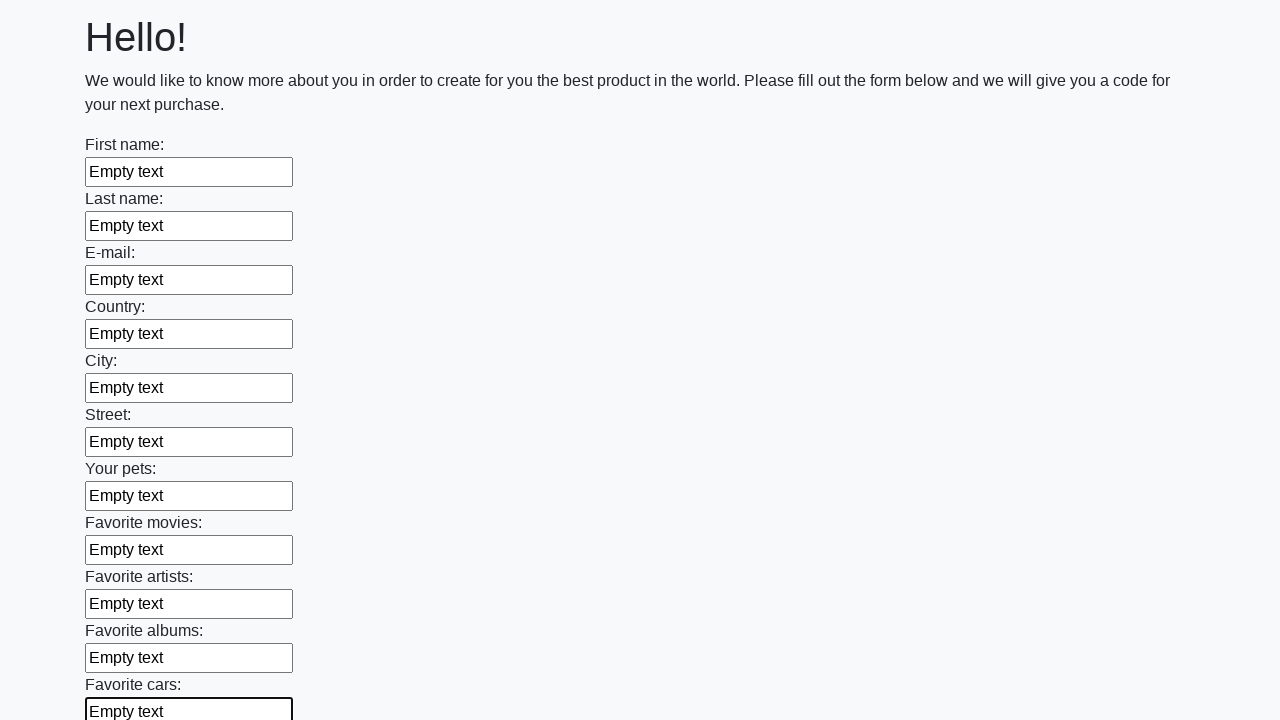

Filled an input field with 'Empty text' on input >> nth=11
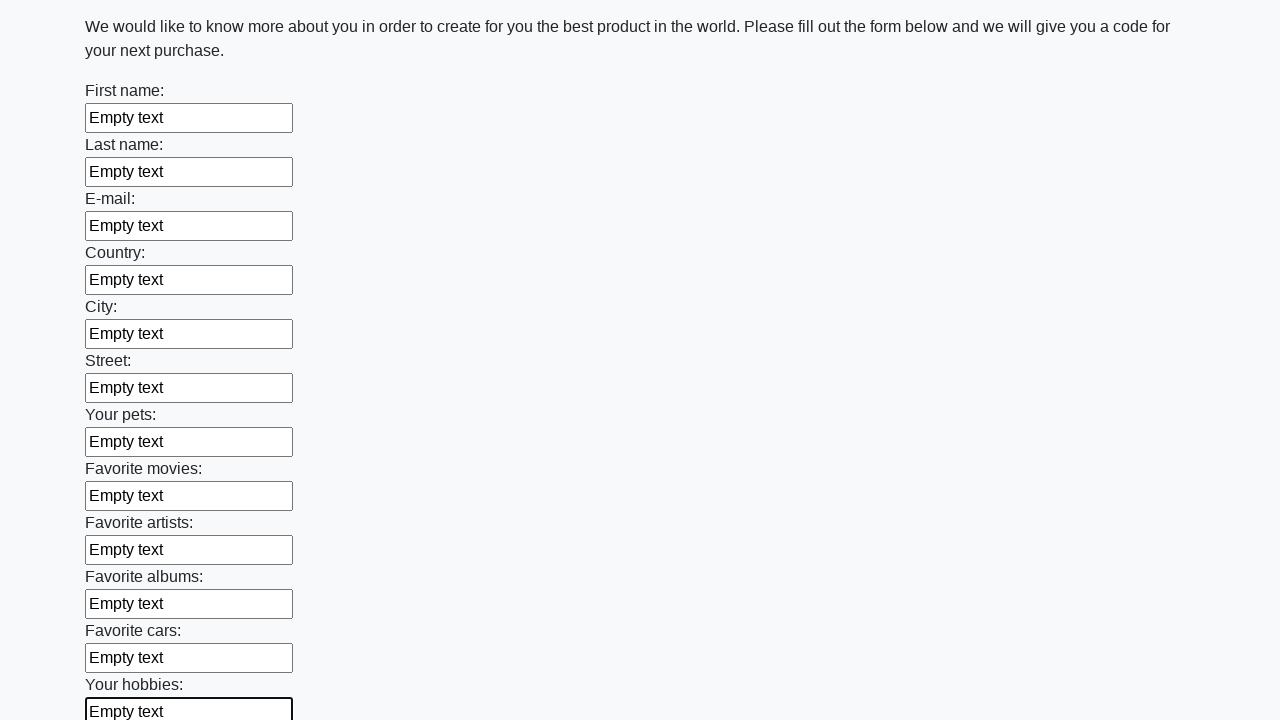

Filled an input field with 'Empty text' on input >> nth=12
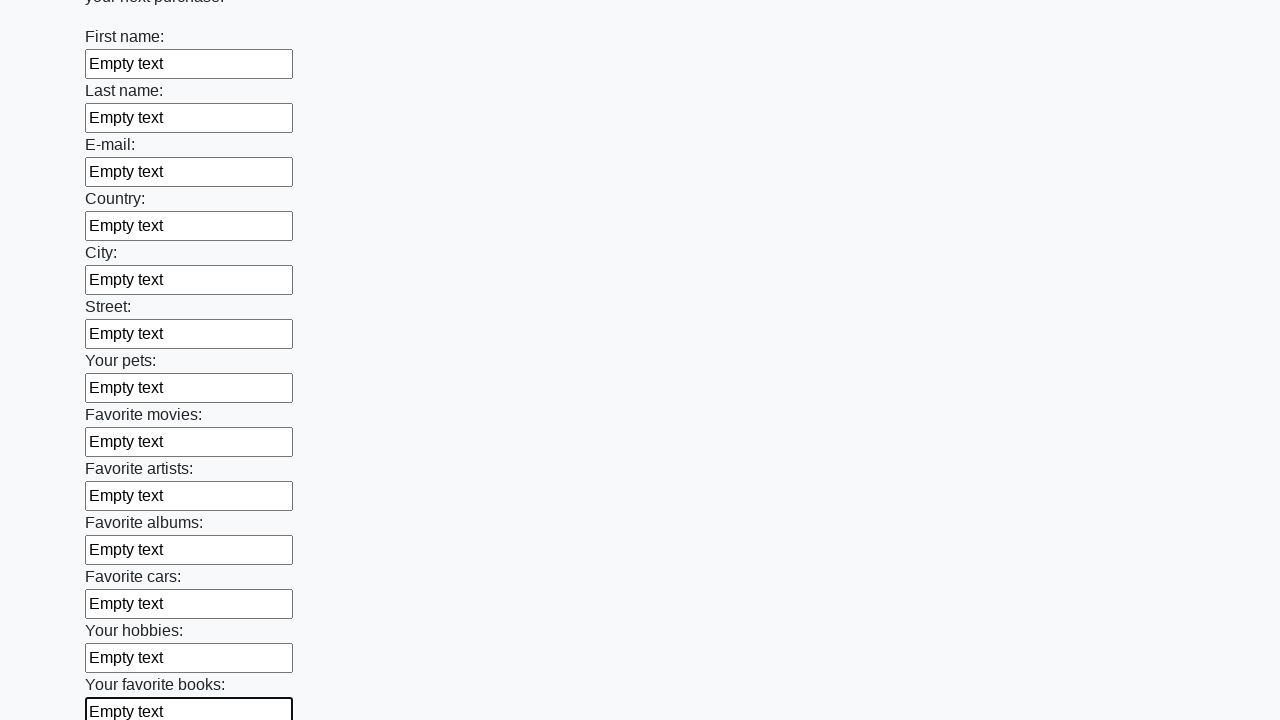

Filled an input field with 'Empty text' on input >> nth=13
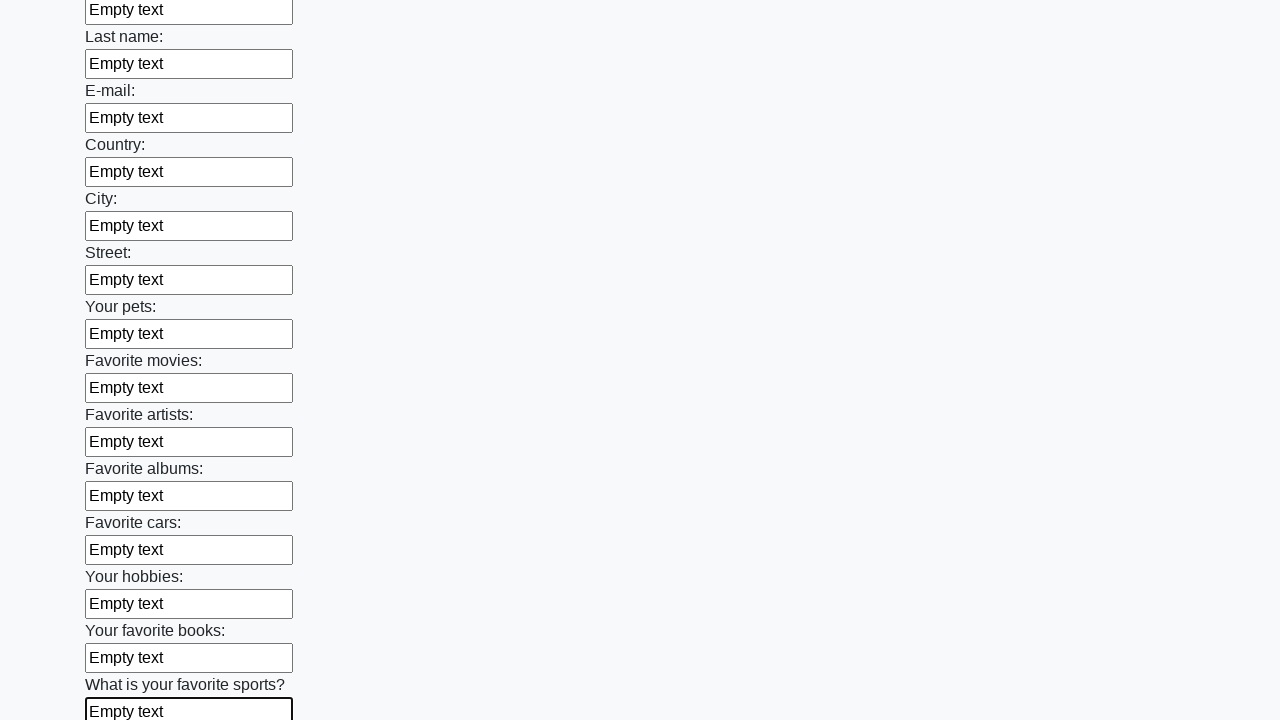

Filled an input field with 'Empty text' on input >> nth=14
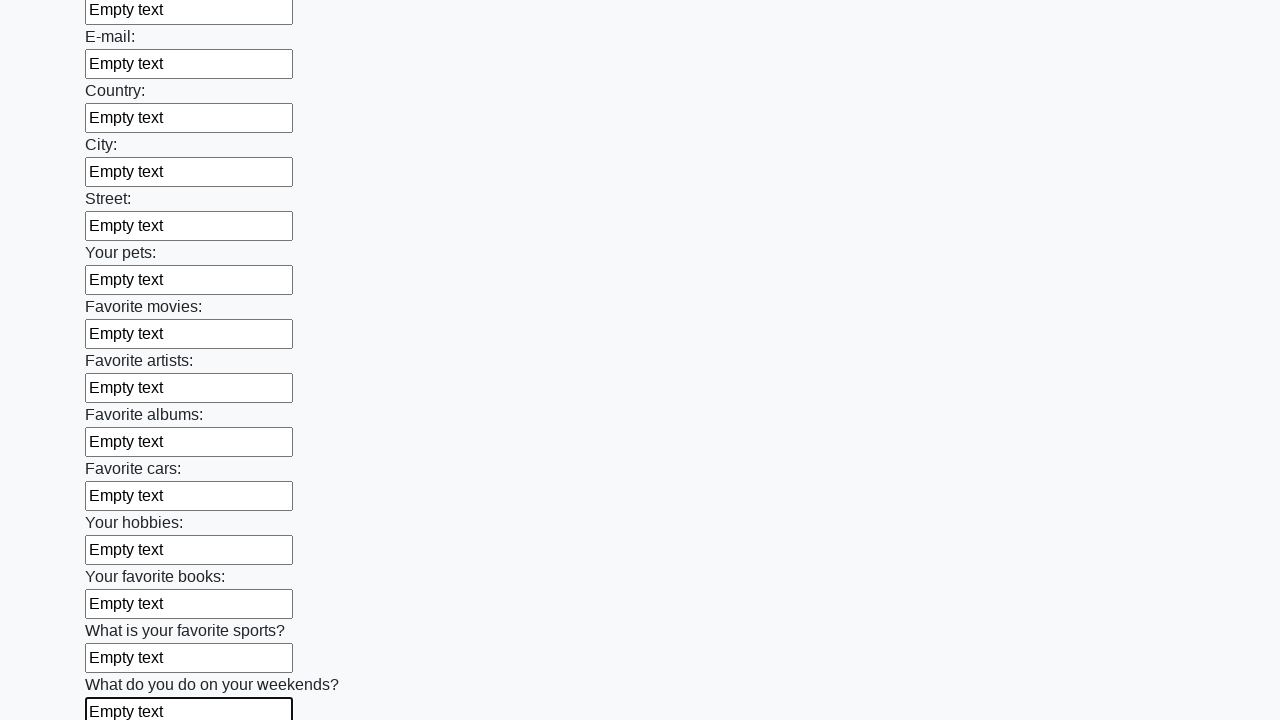

Filled an input field with 'Empty text' on input >> nth=15
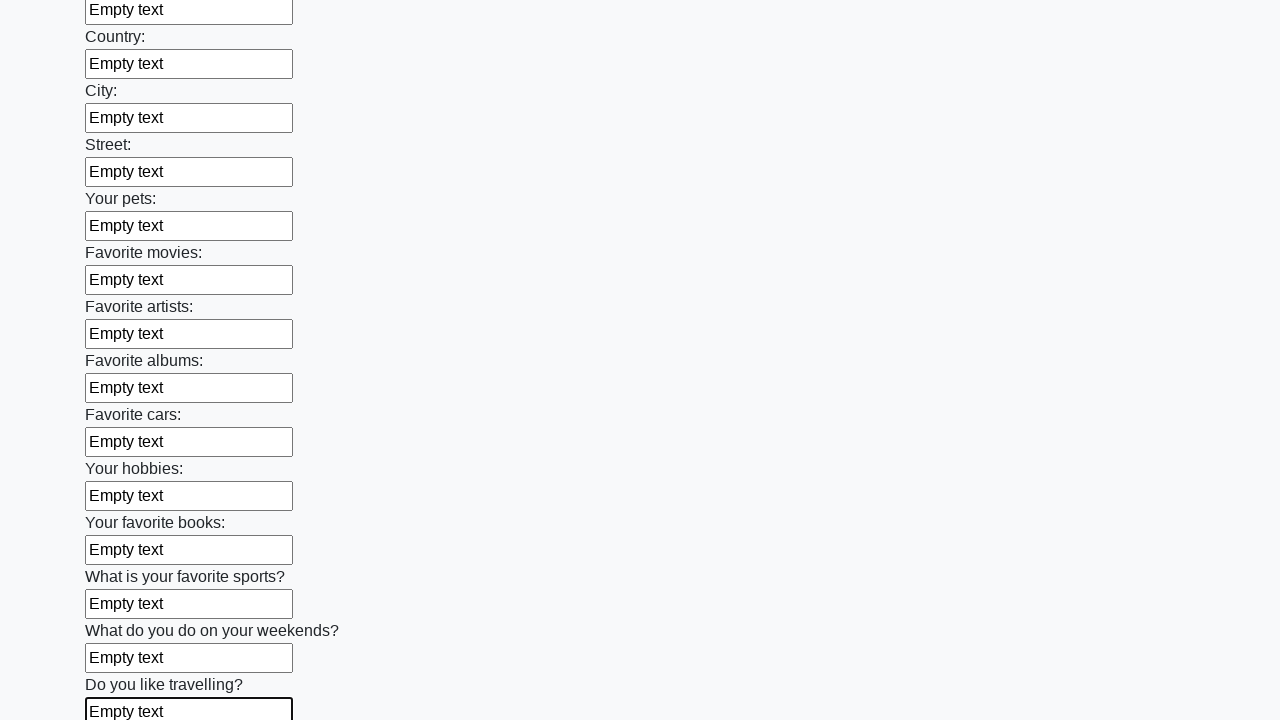

Filled an input field with 'Empty text' on input >> nth=16
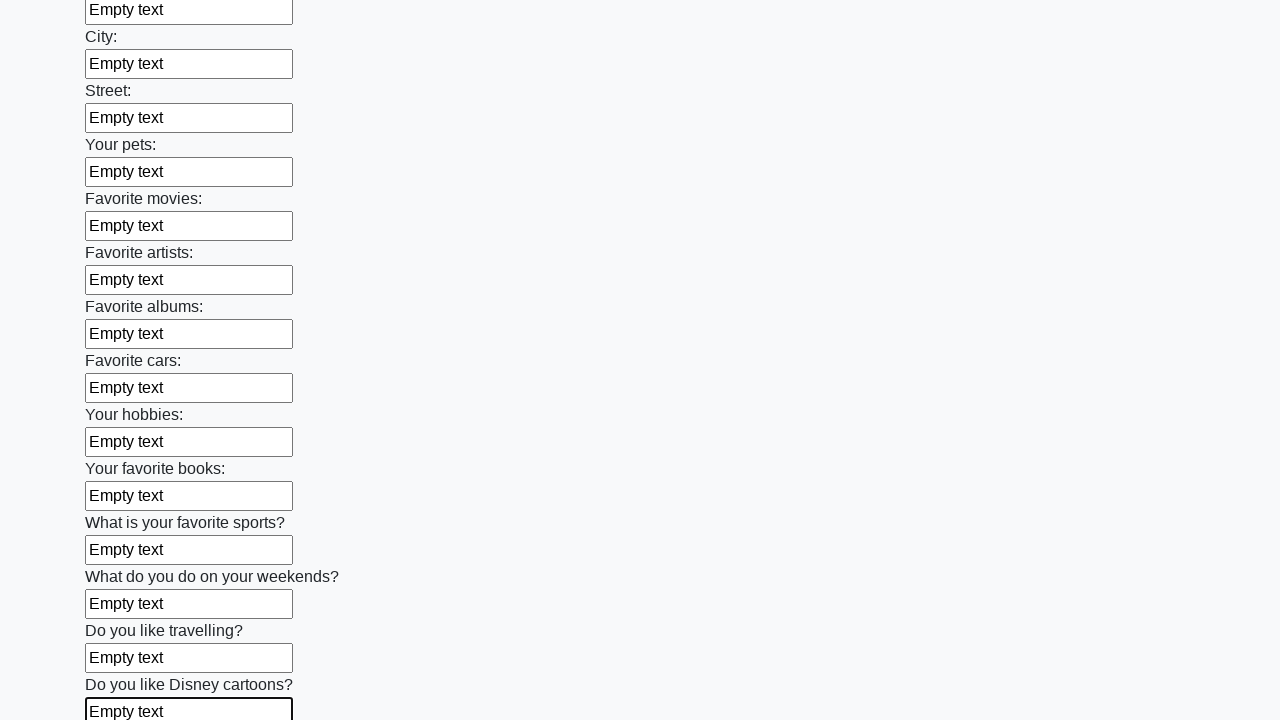

Filled an input field with 'Empty text' on input >> nth=17
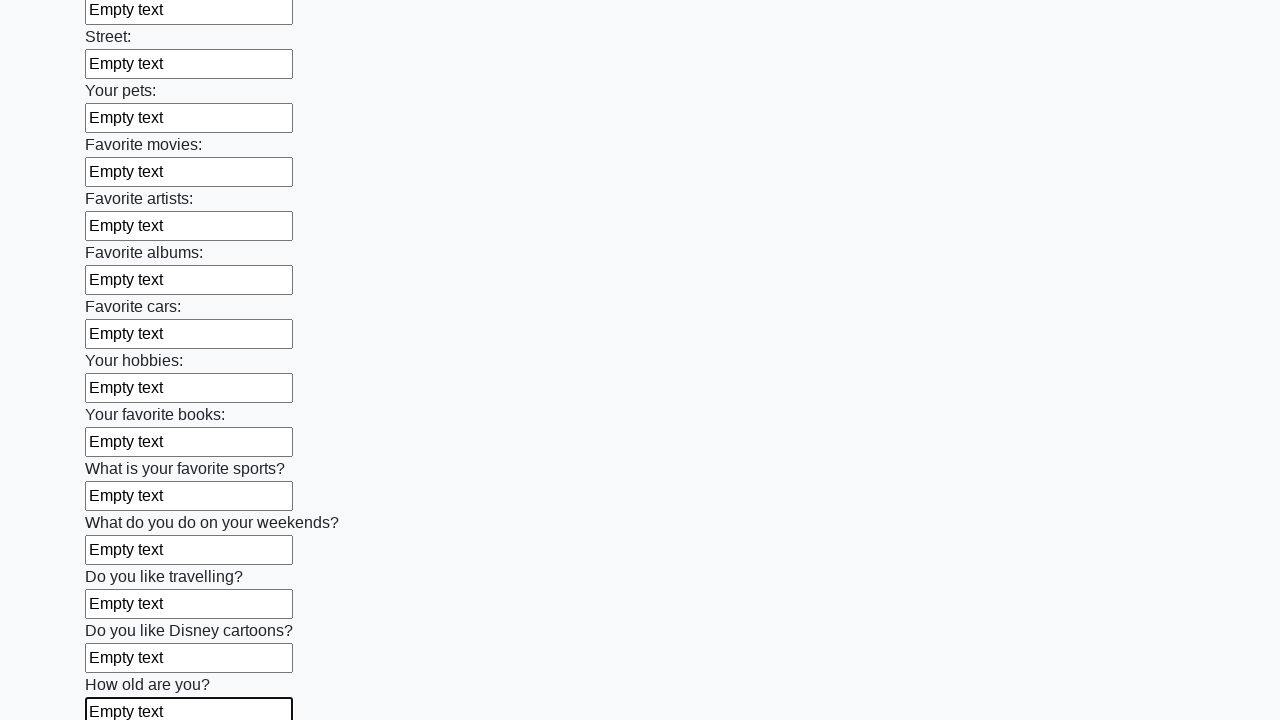

Filled an input field with 'Empty text' on input >> nth=18
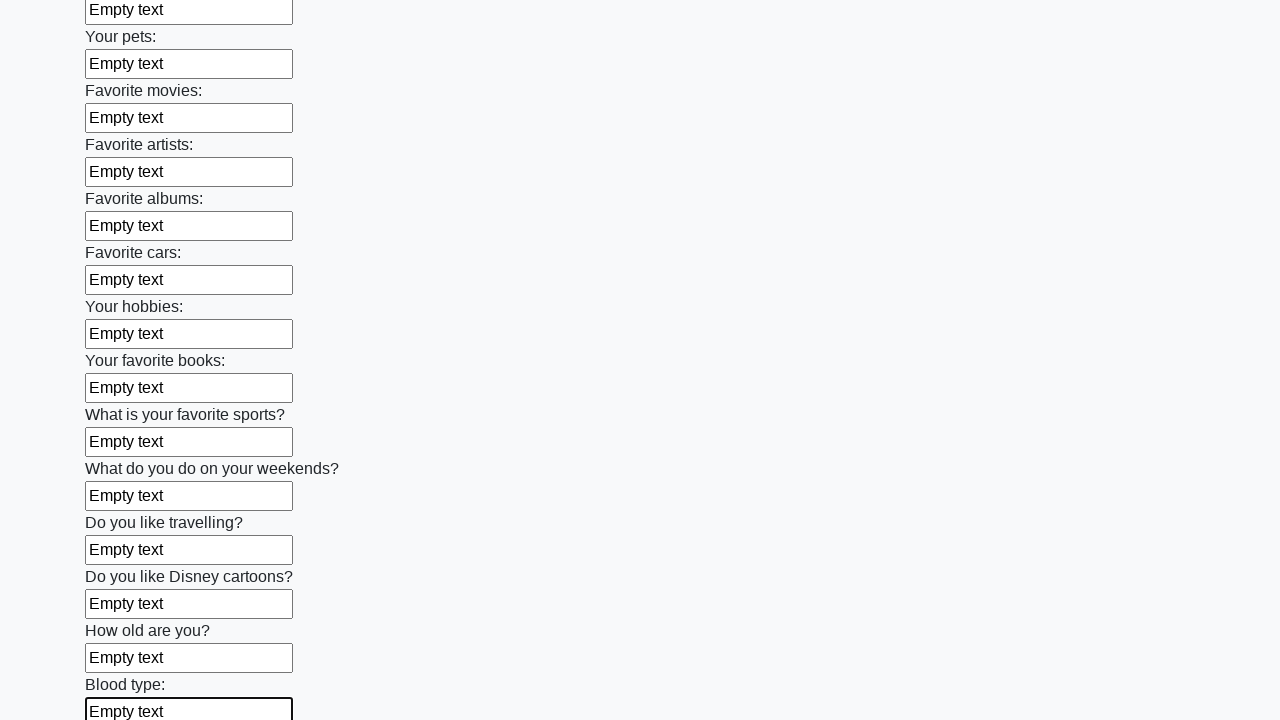

Filled an input field with 'Empty text' on input >> nth=19
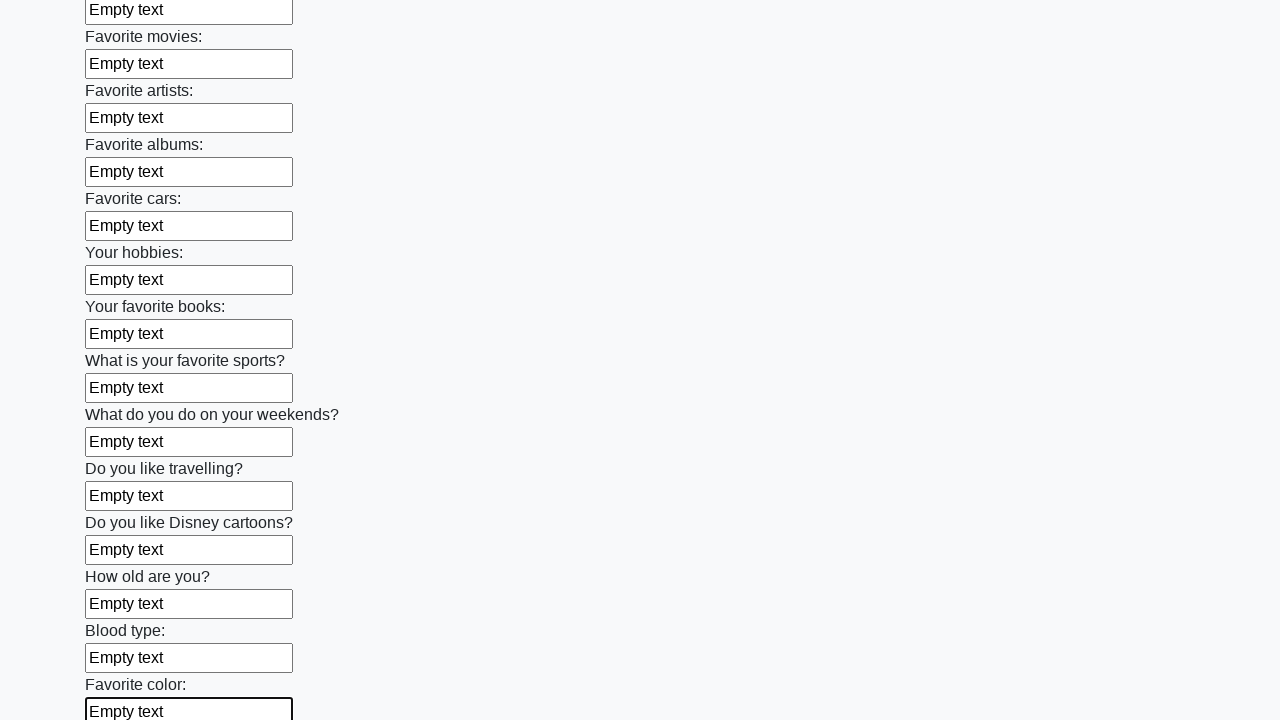

Filled an input field with 'Empty text' on input >> nth=20
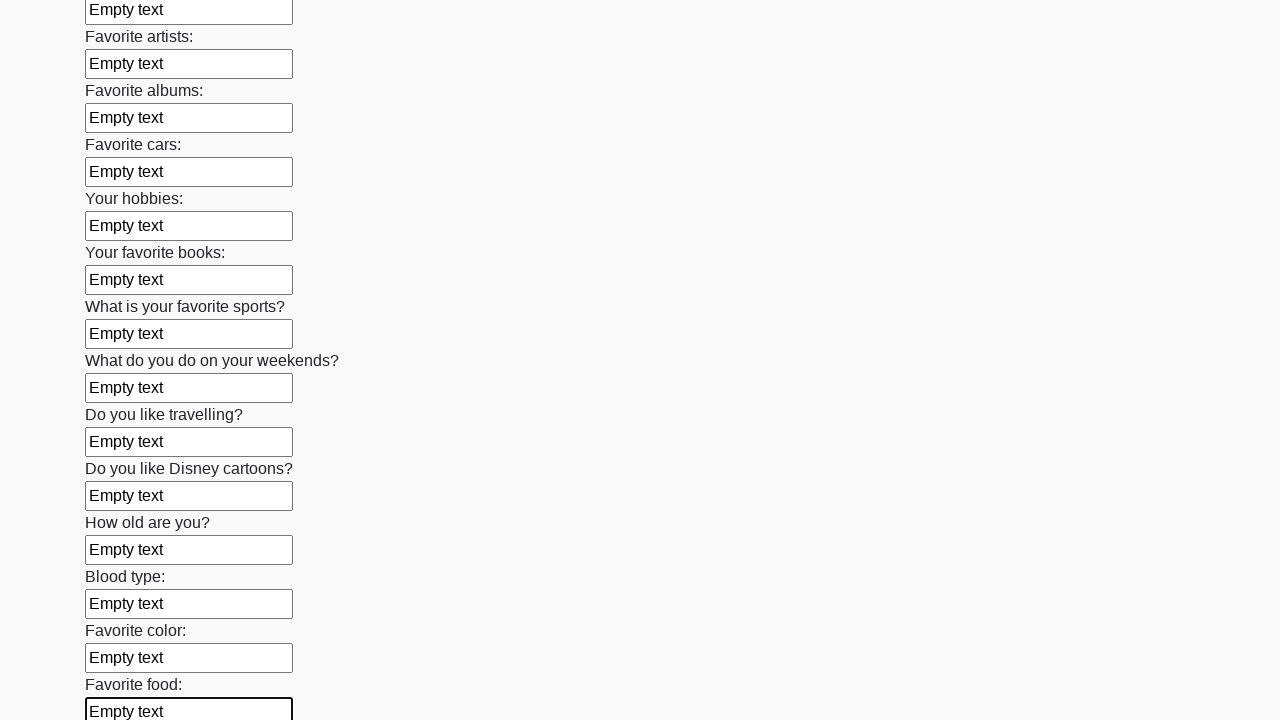

Filled an input field with 'Empty text' on input >> nth=21
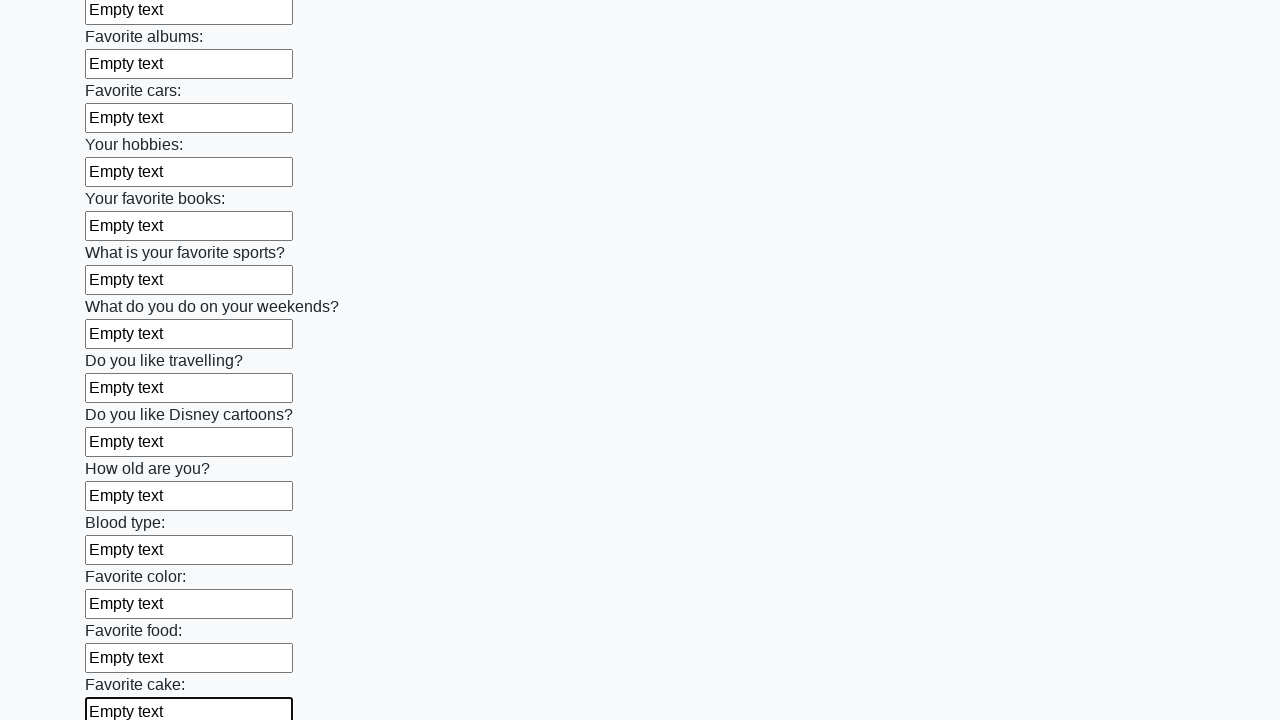

Filled an input field with 'Empty text' on input >> nth=22
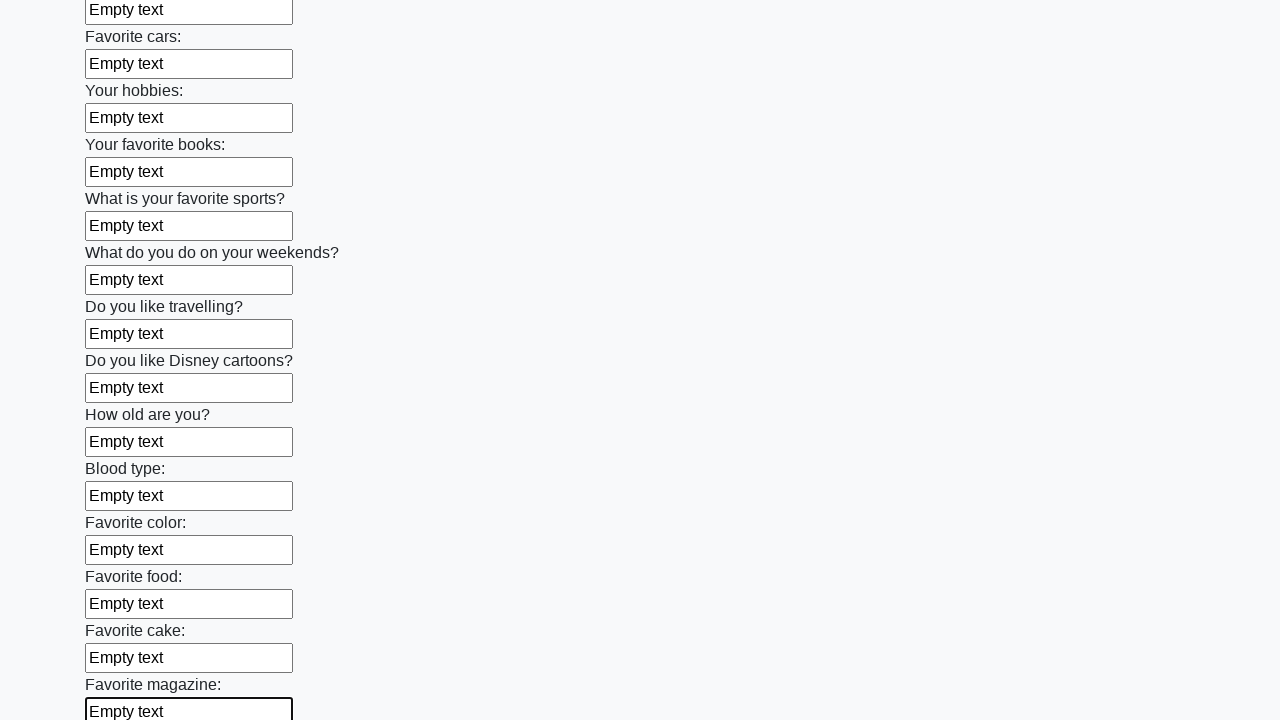

Filled an input field with 'Empty text' on input >> nth=23
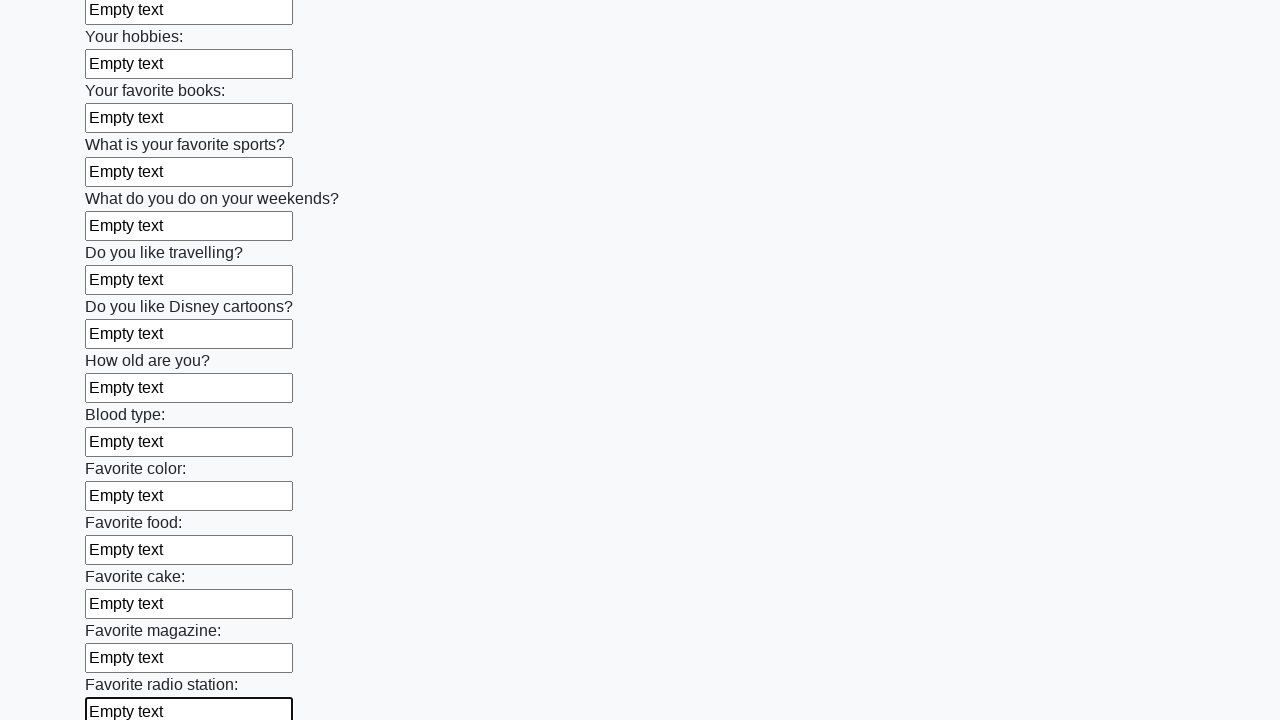

Filled an input field with 'Empty text' on input >> nth=24
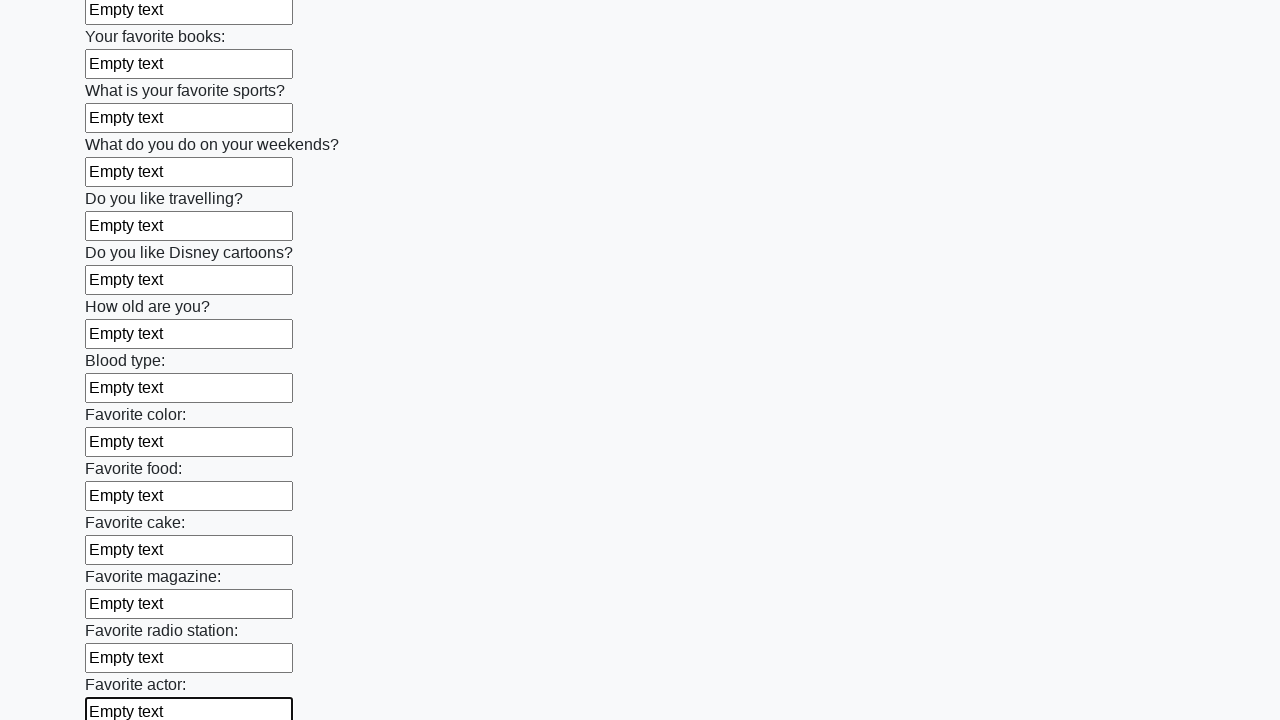

Filled an input field with 'Empty text' on input >> nth=25
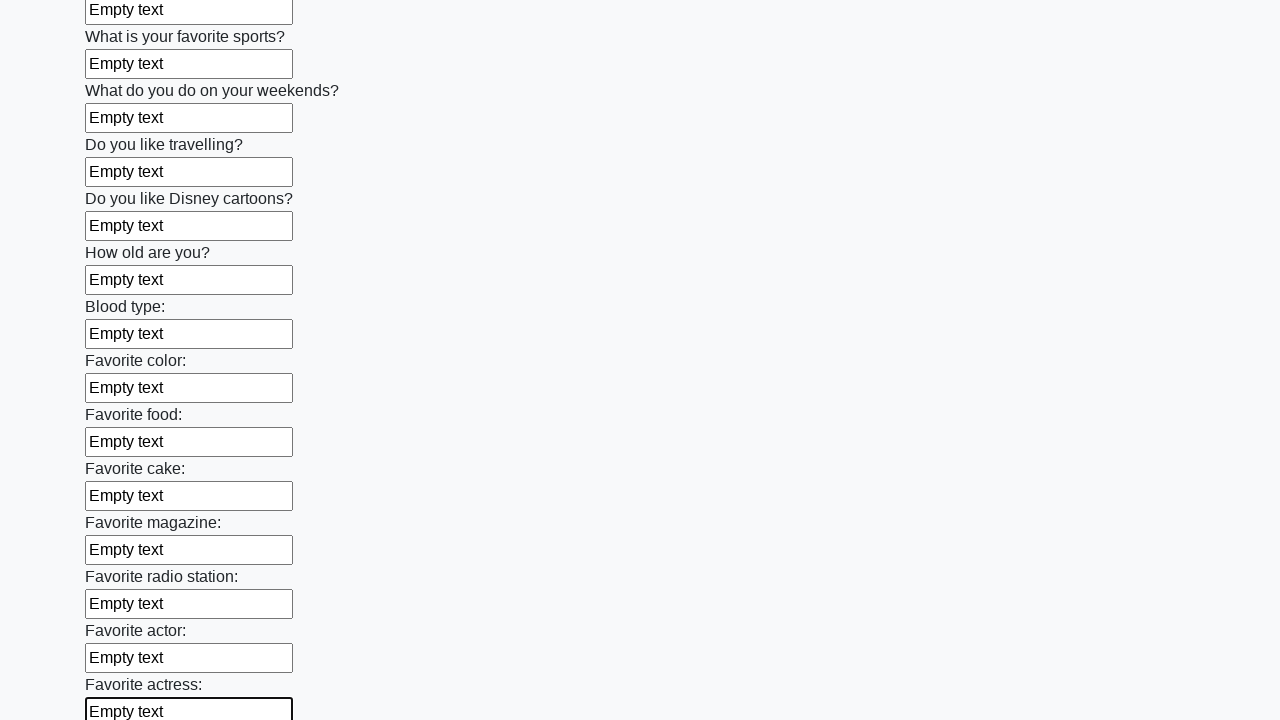

Filled an input field with 'Empty text' on input >> nth=26
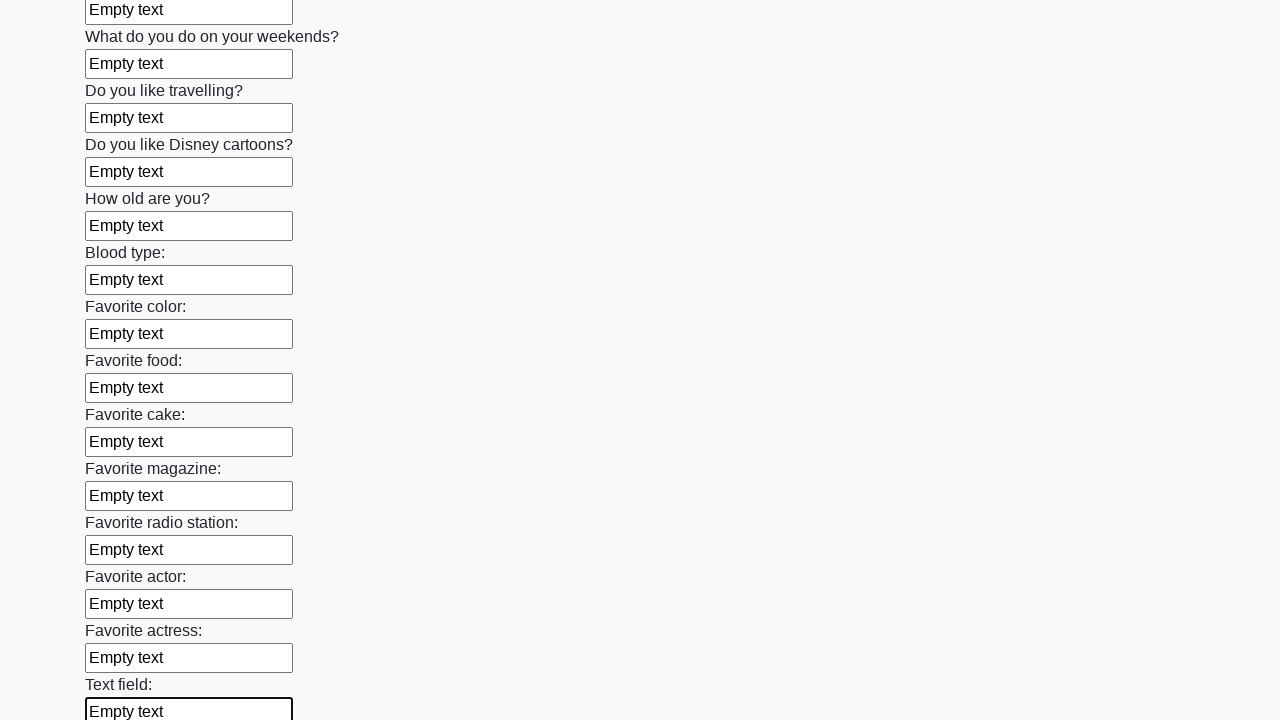

Filled an input field with 'Empty text' on input >> nth=27
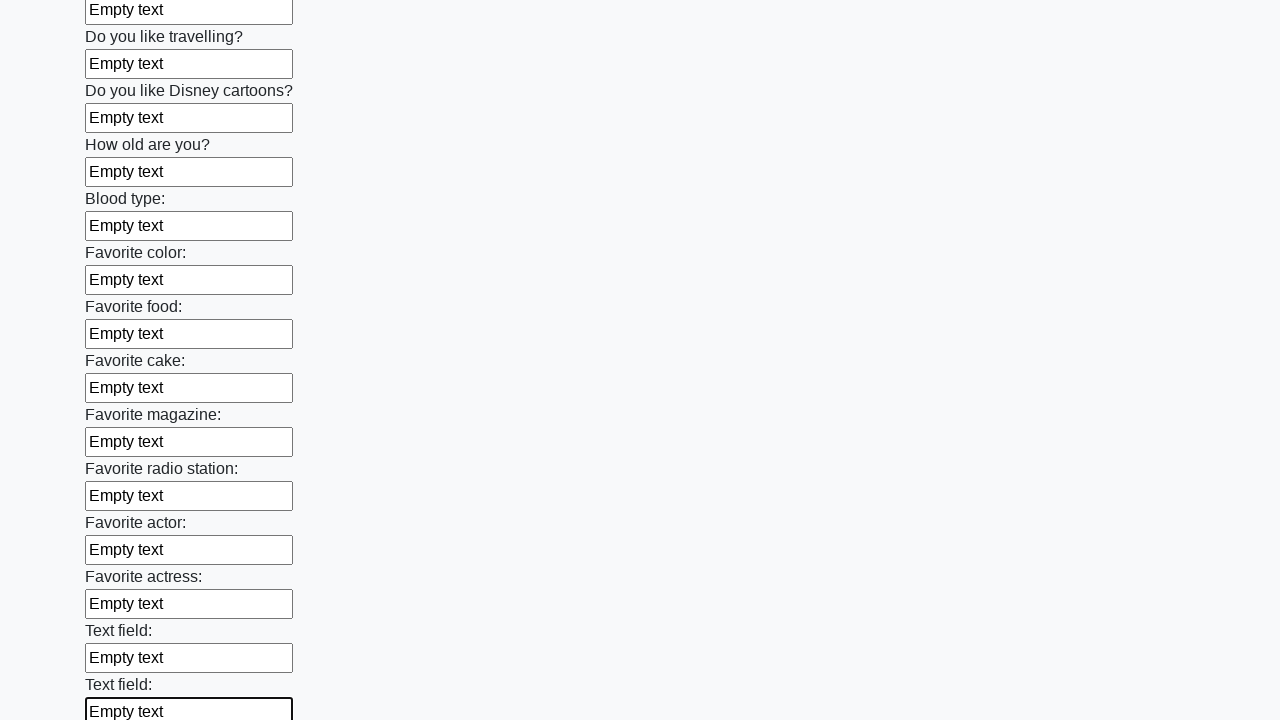

Filled an input field with 'Empty text' on input >> nth=28
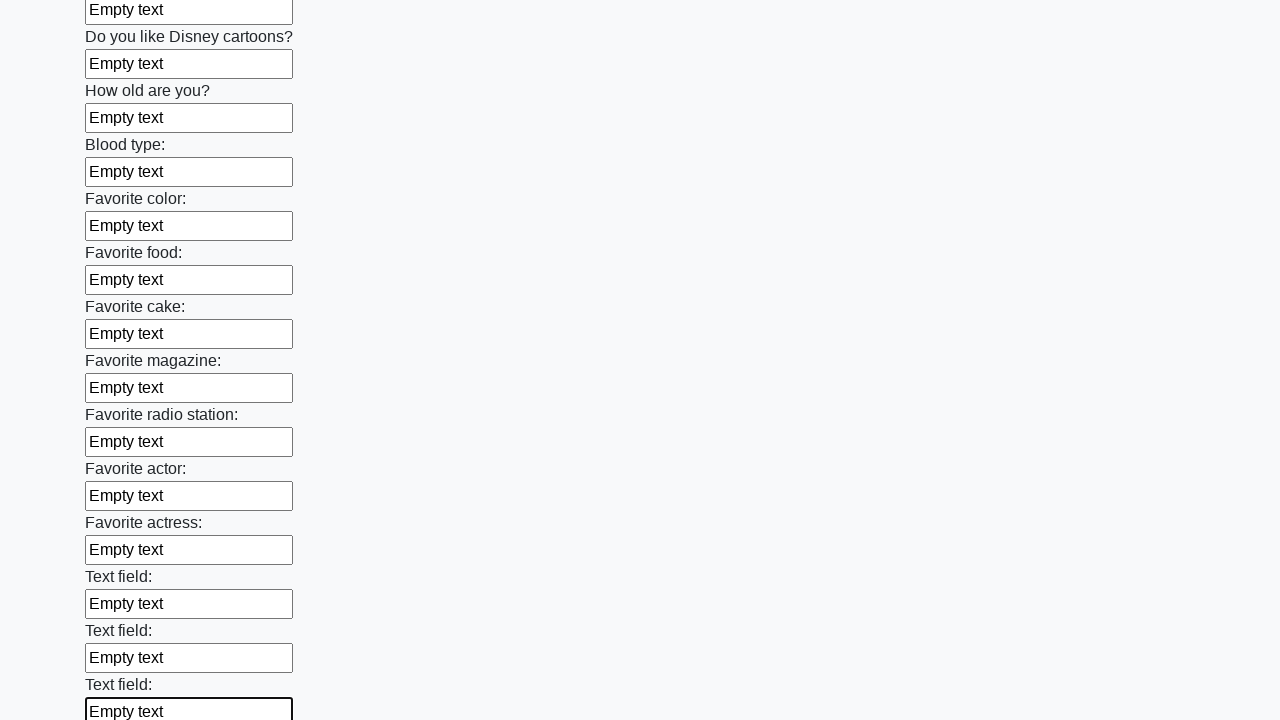

Filled an input field with 'Empty text' on input >> nth=29
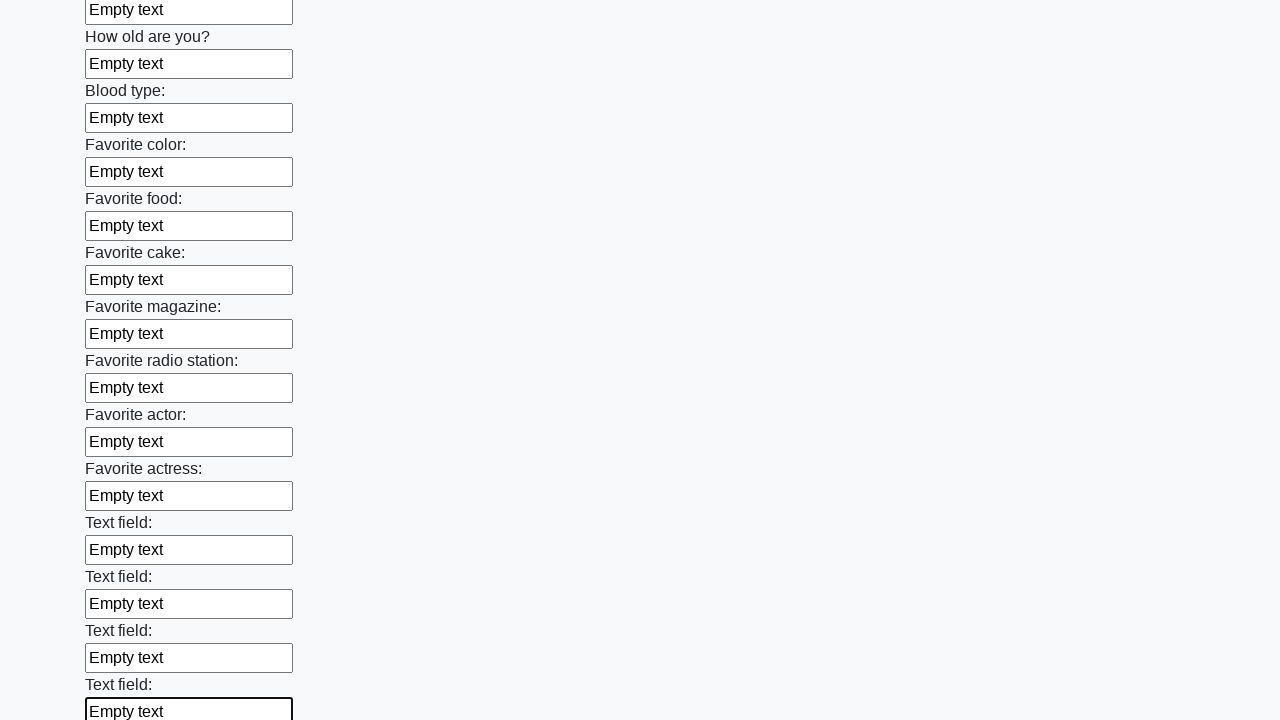

Filled an input field with 'Empty text' on input >> nth=30
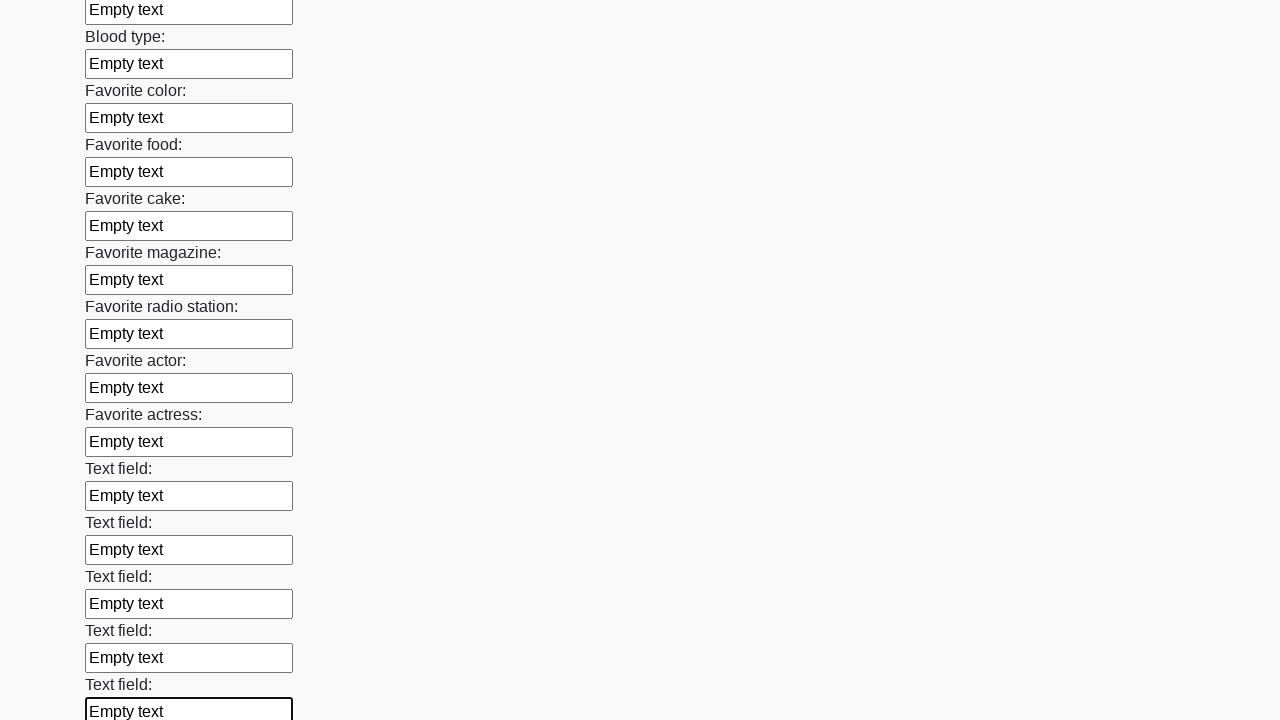

Filled an input field with 'Empty text' on input >> nth=31
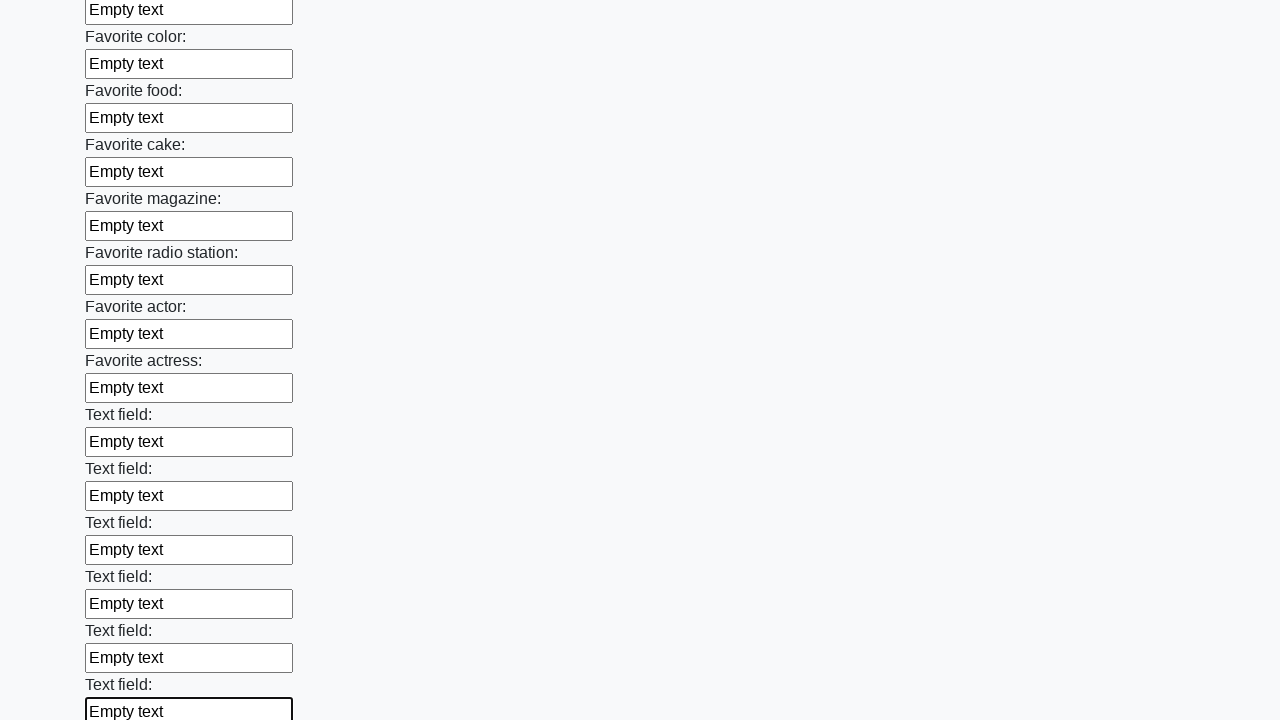

Filled an input field with 'Empty text' on input >> nth=32
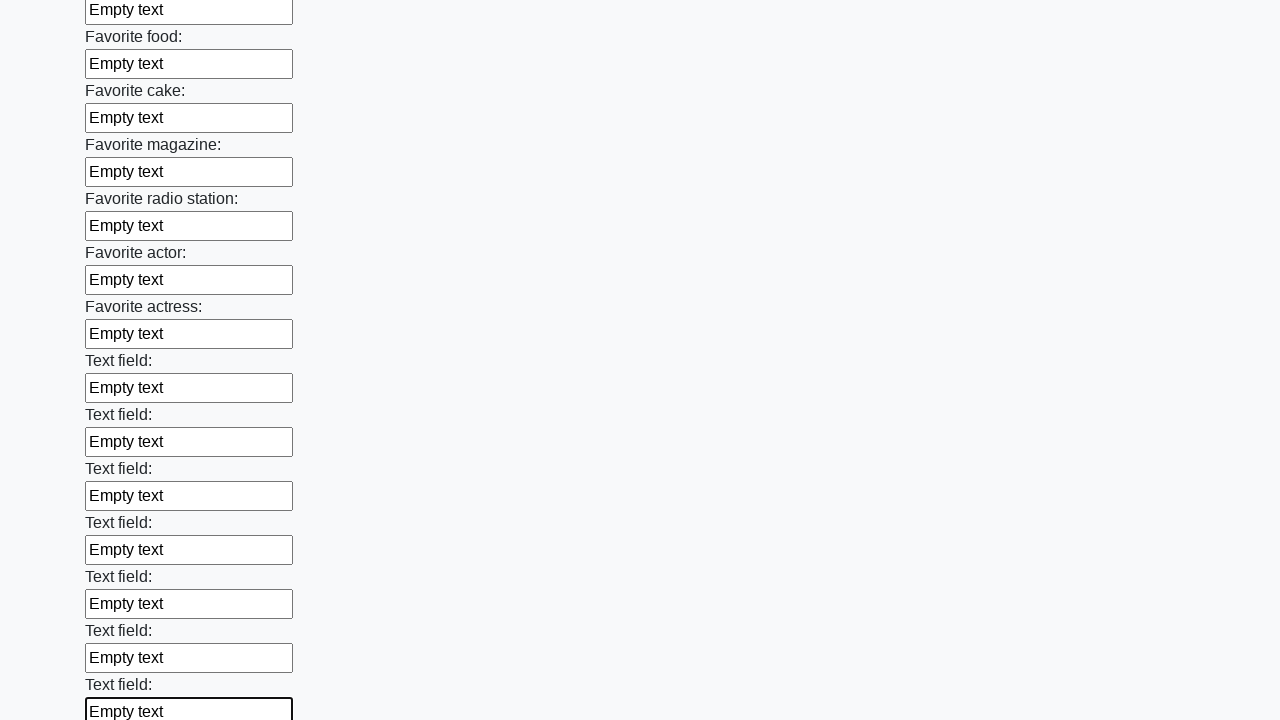

Filled an input field with 'Empty text' on input >> nth=33
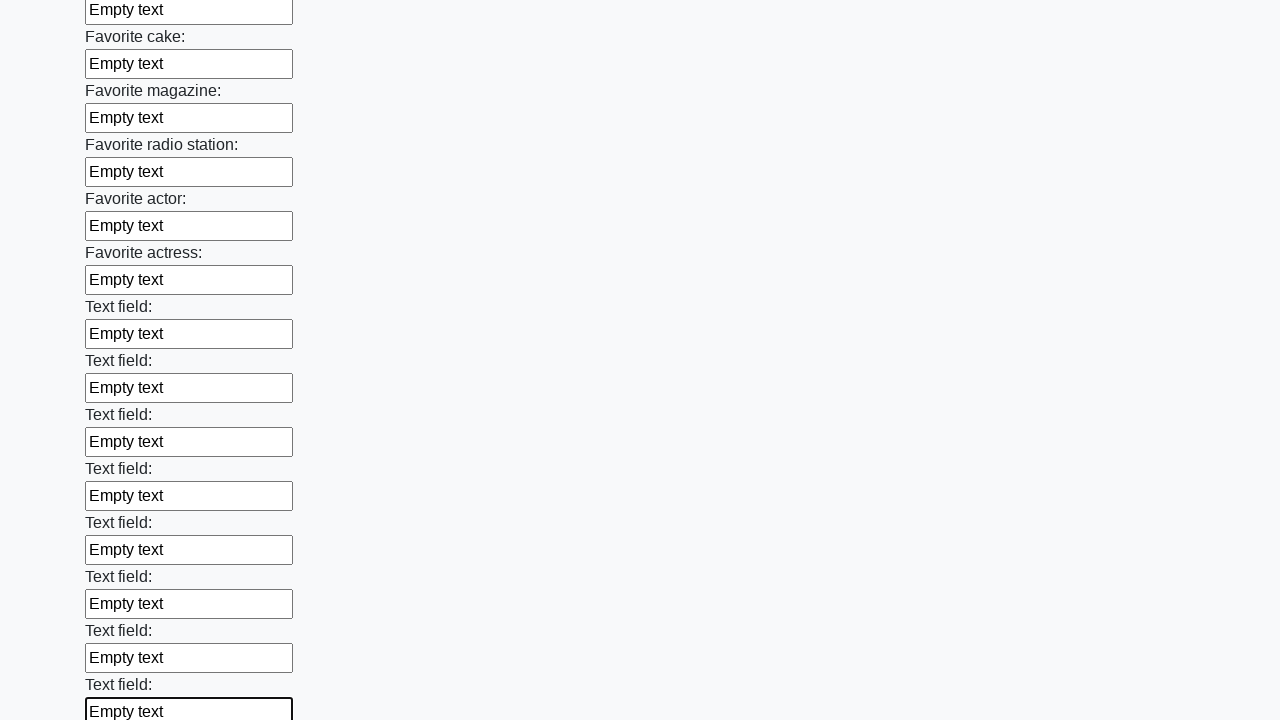

Filled an input field with 'Empty text' on input >> nth=34
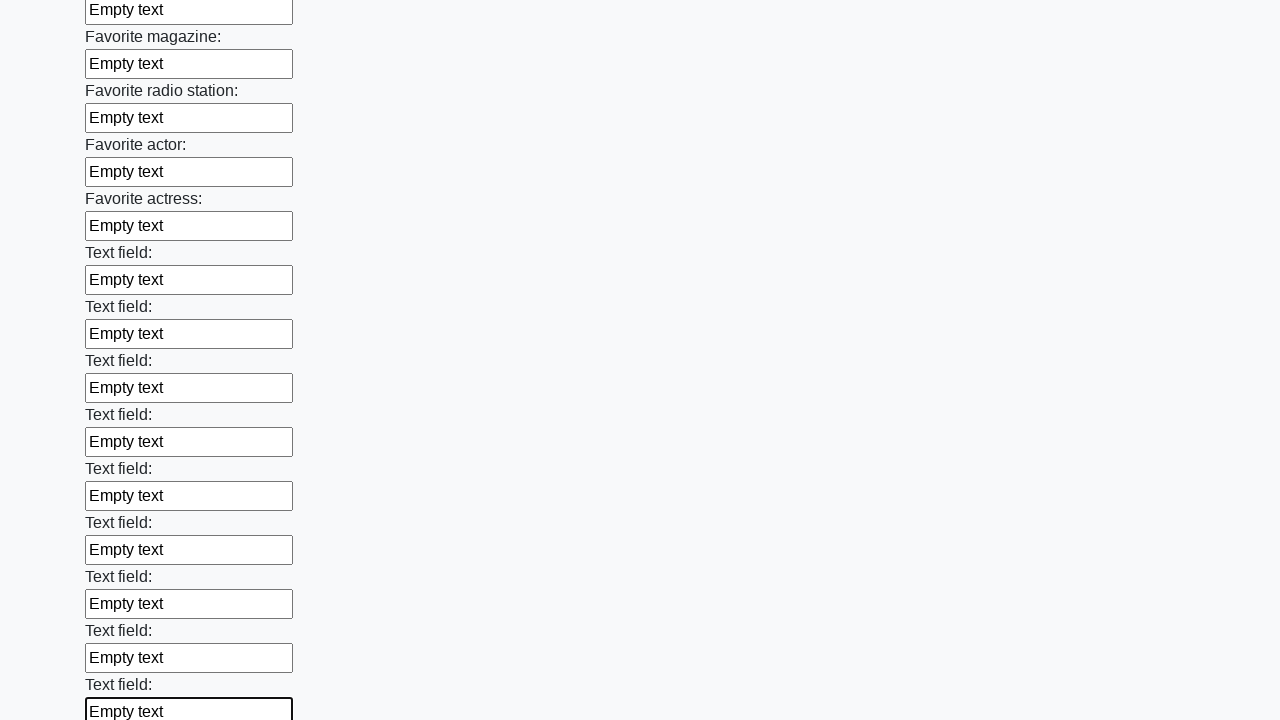

Filled an input field with 'Empty text' on input >> nth=35
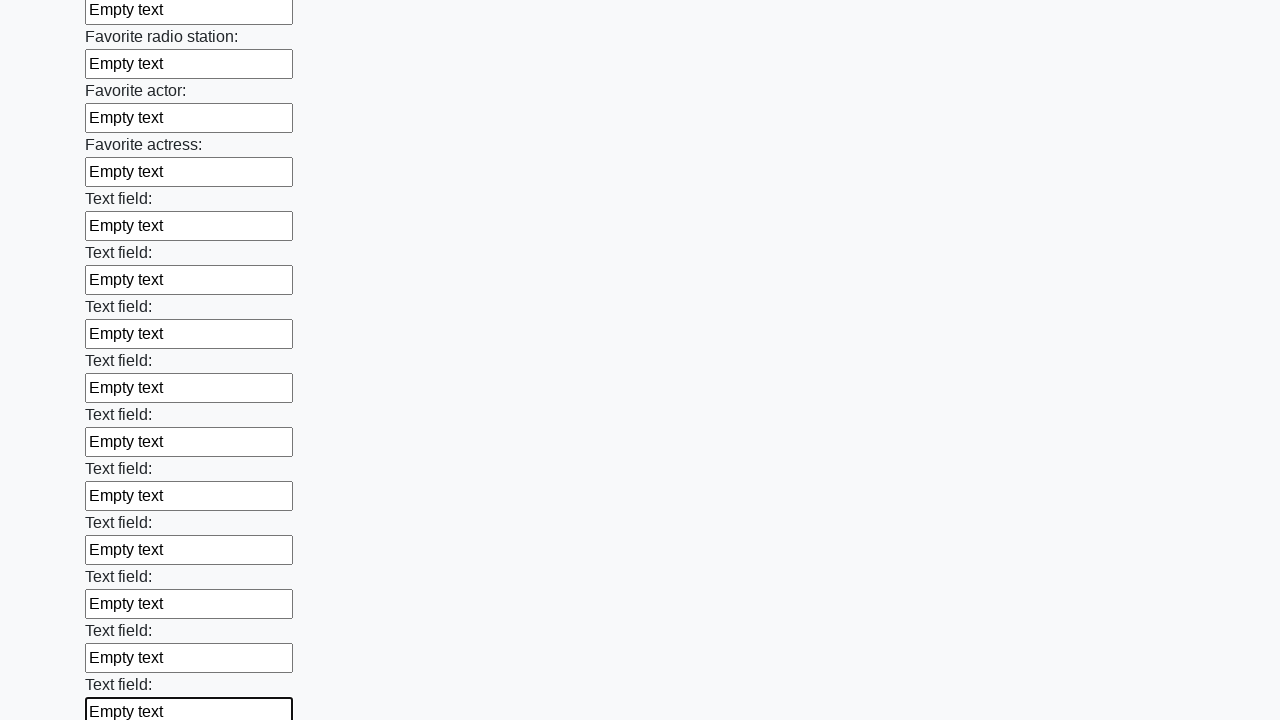

Filled an input field with 'Empty text' on input >> nth=36
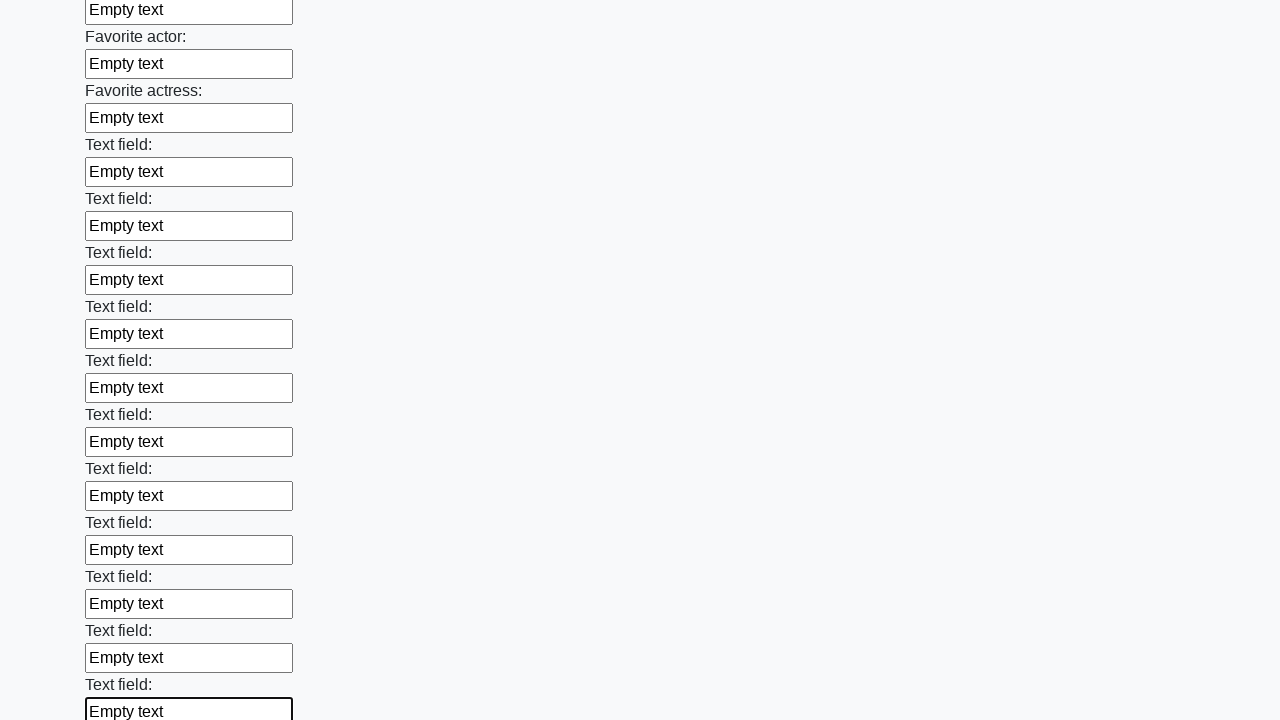

Filled an input field with 'Empty text' on input >> nth=37
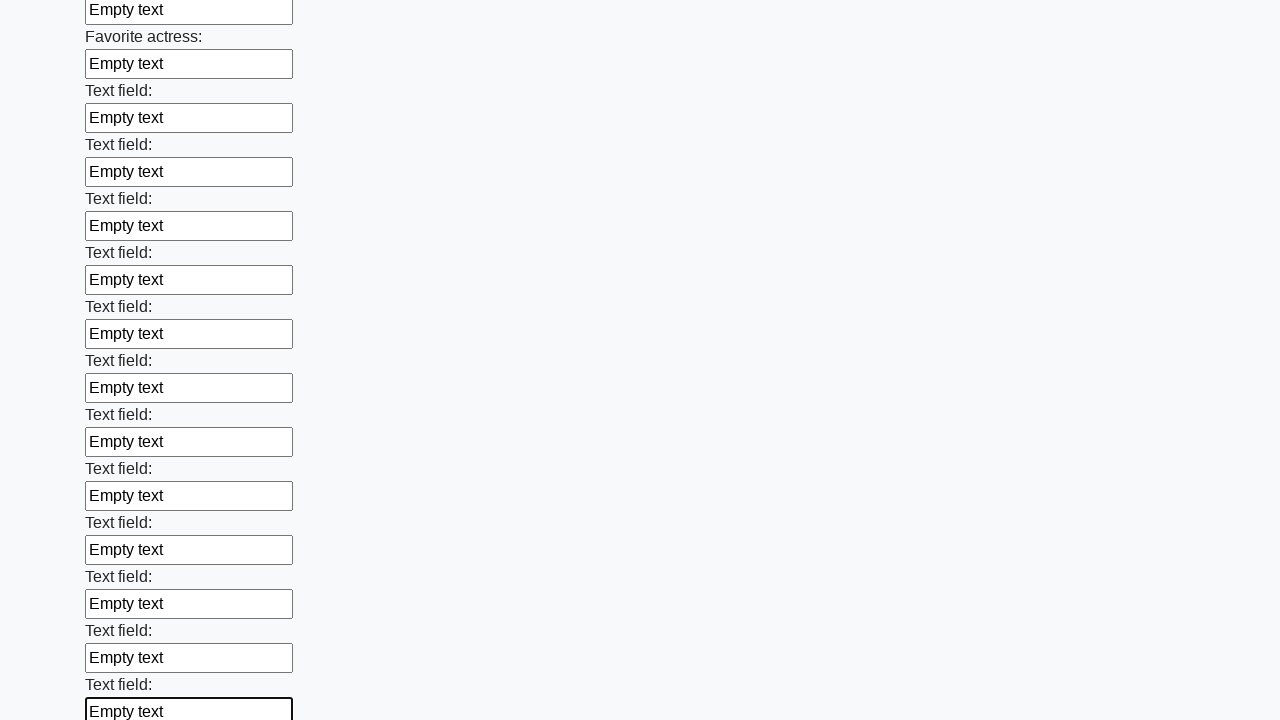

Filled an input field with 'Empty text' on input >> nth=38
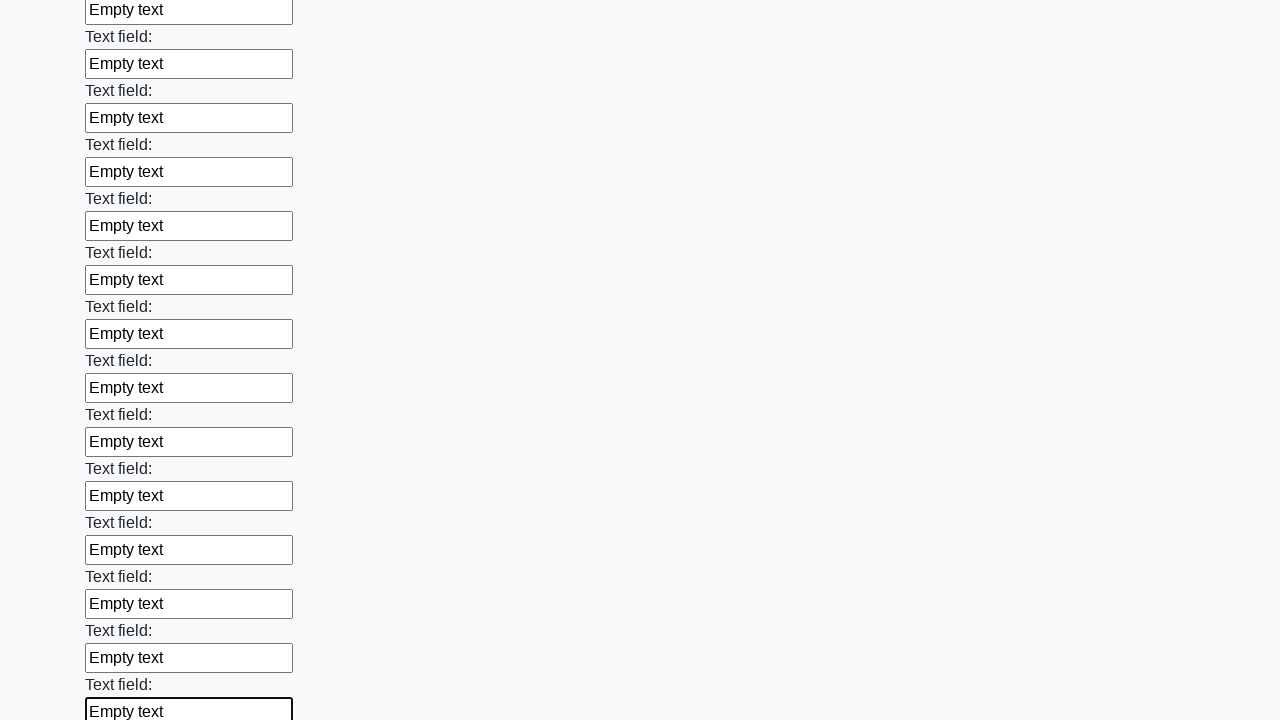

Filled an input field with 'Empty text' on input >> nth=39
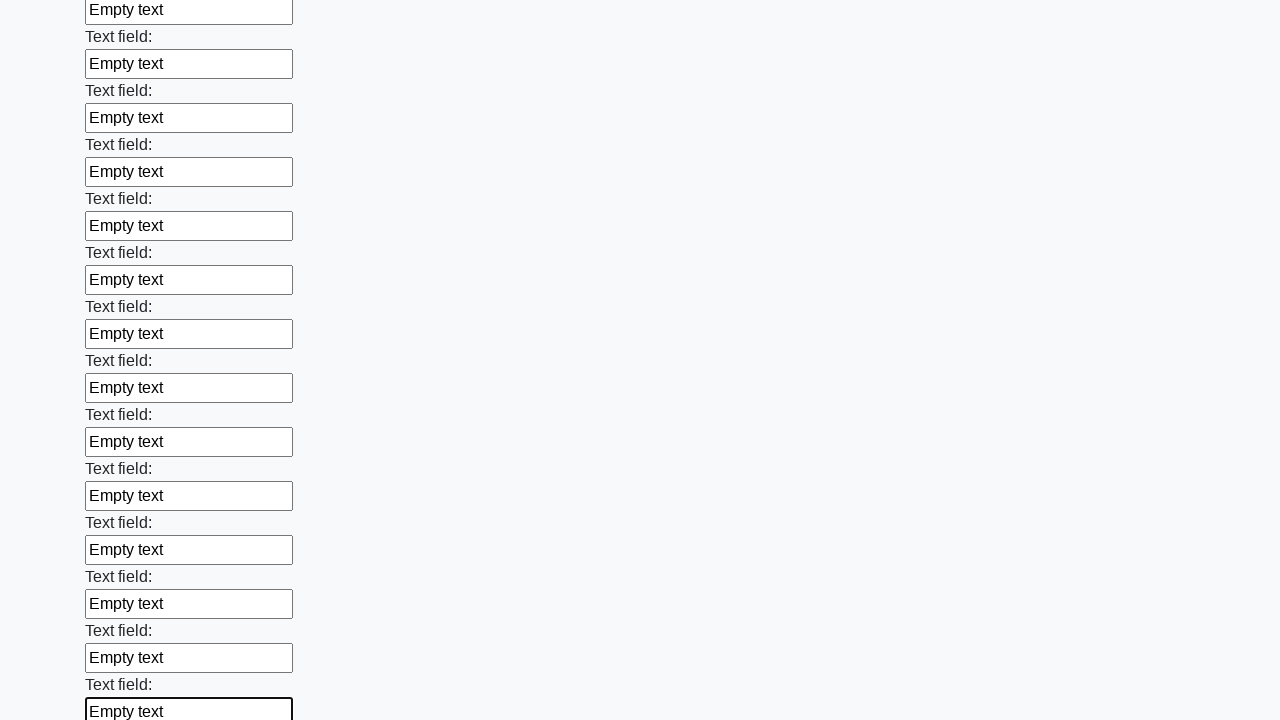

Filled an input field with 'Empty text' on input >> nth=40
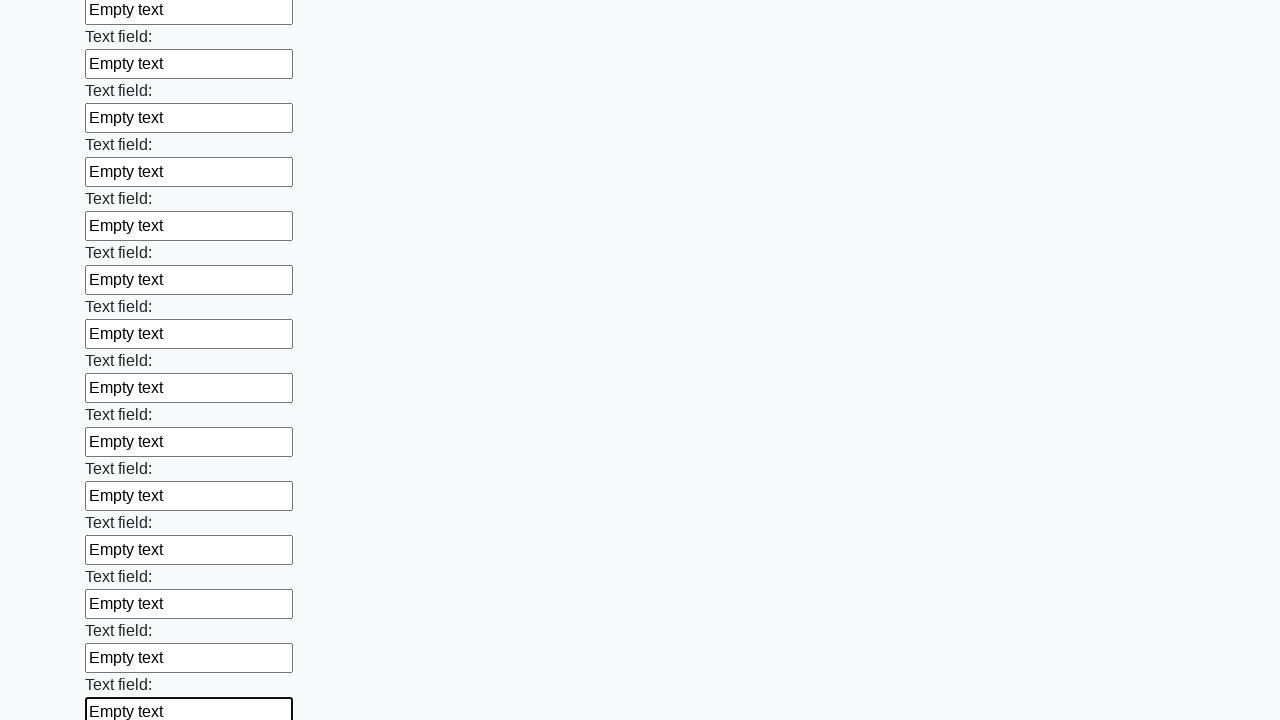

Filled an input field with 'Empty text' on input >> nth=41
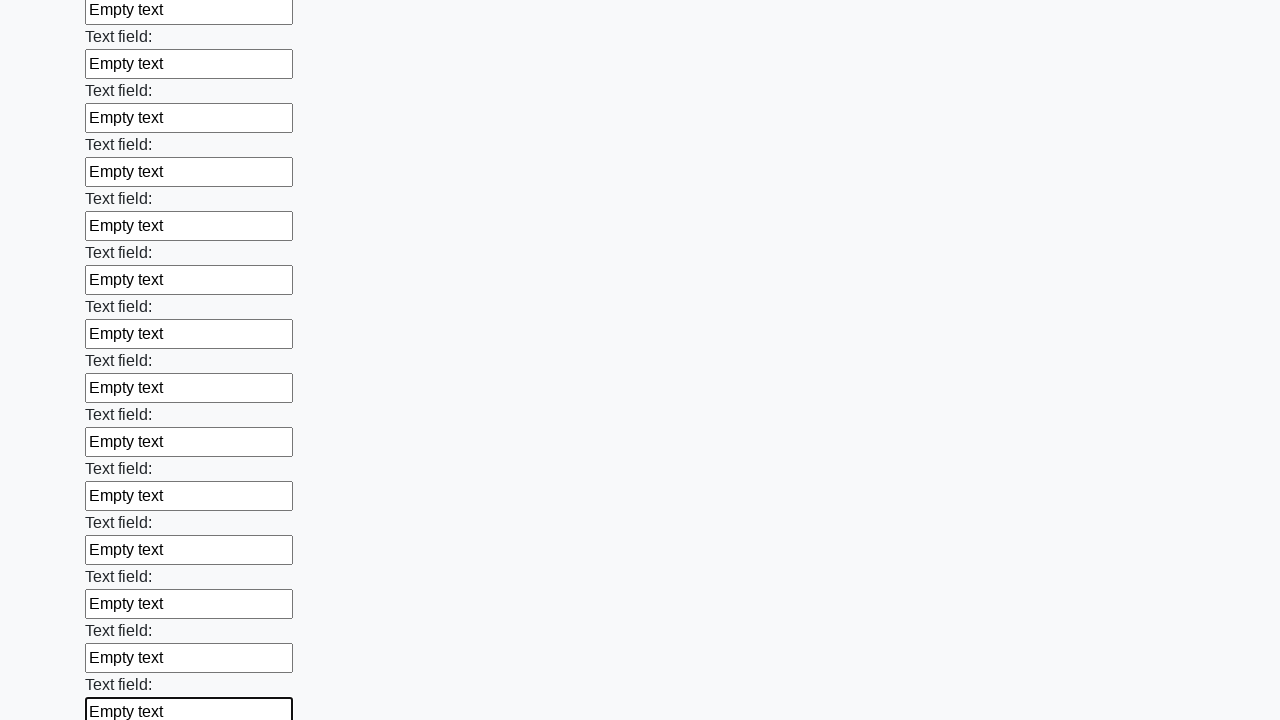

Filled an input field with 'Empty text' on input >> nth=42
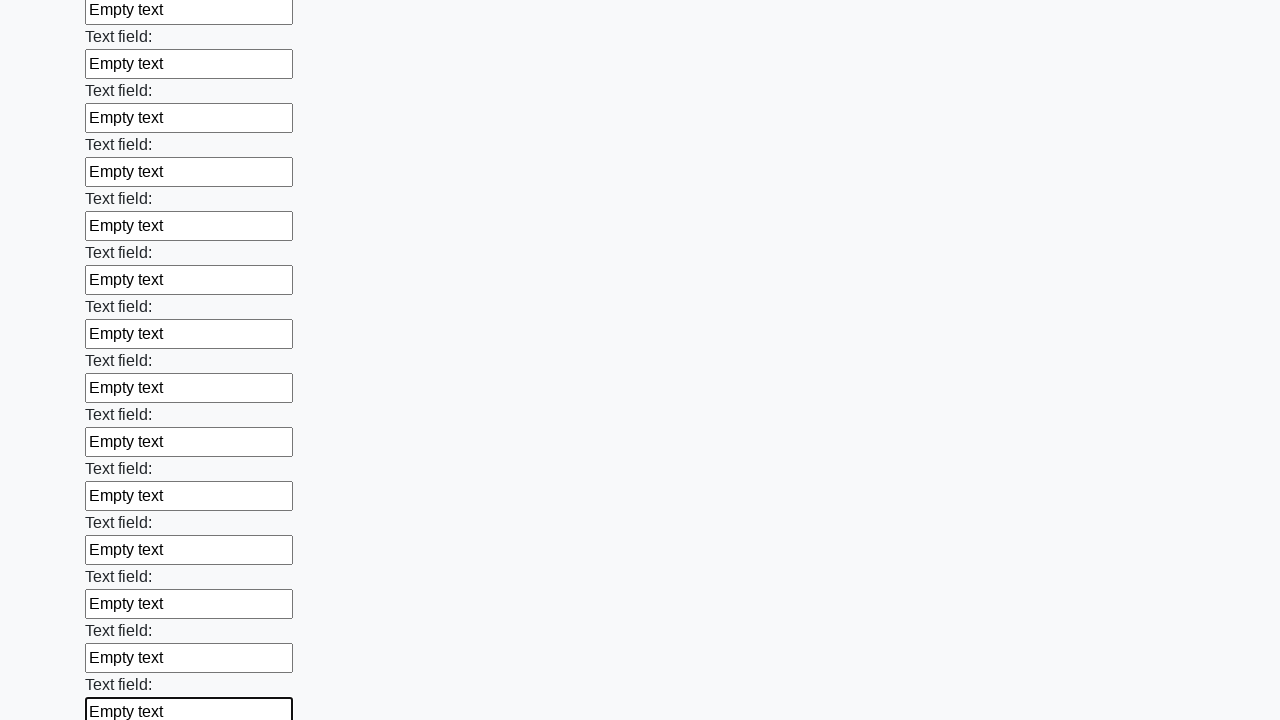

Filled an input field with 'Empty text' on input >> nth=43
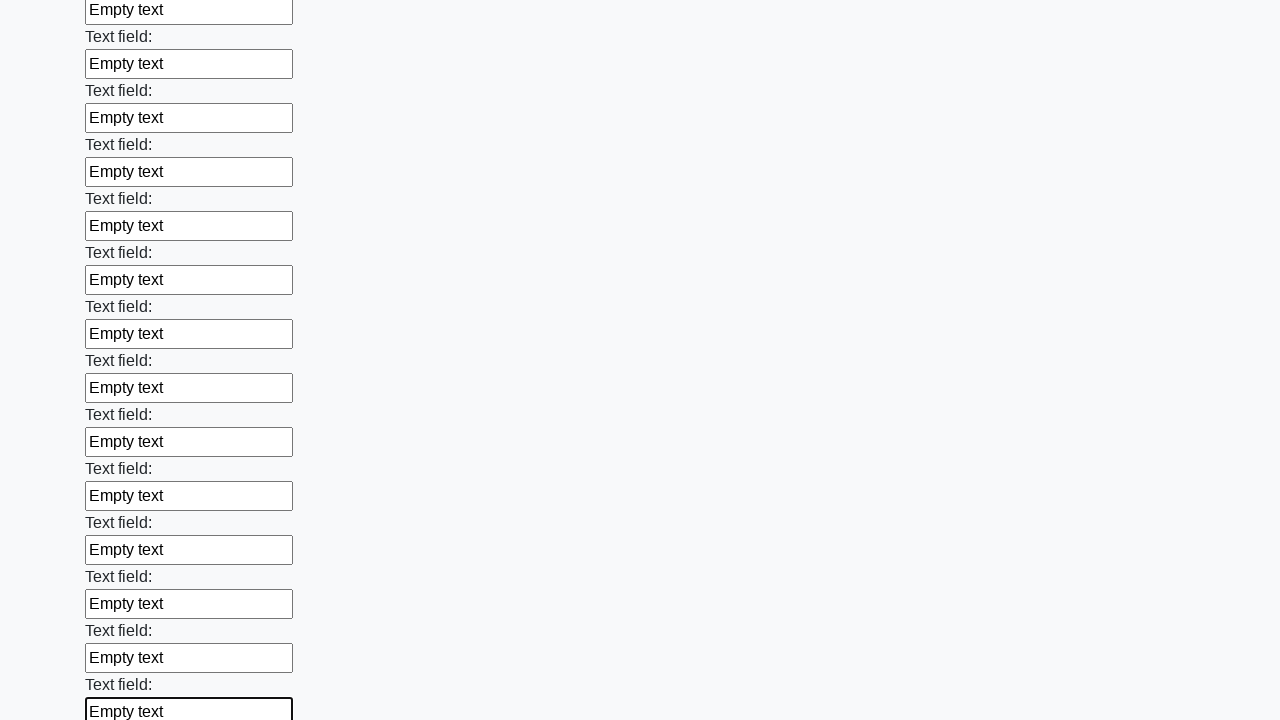

Filled an input field with 'Empty text' on input >> nth=44
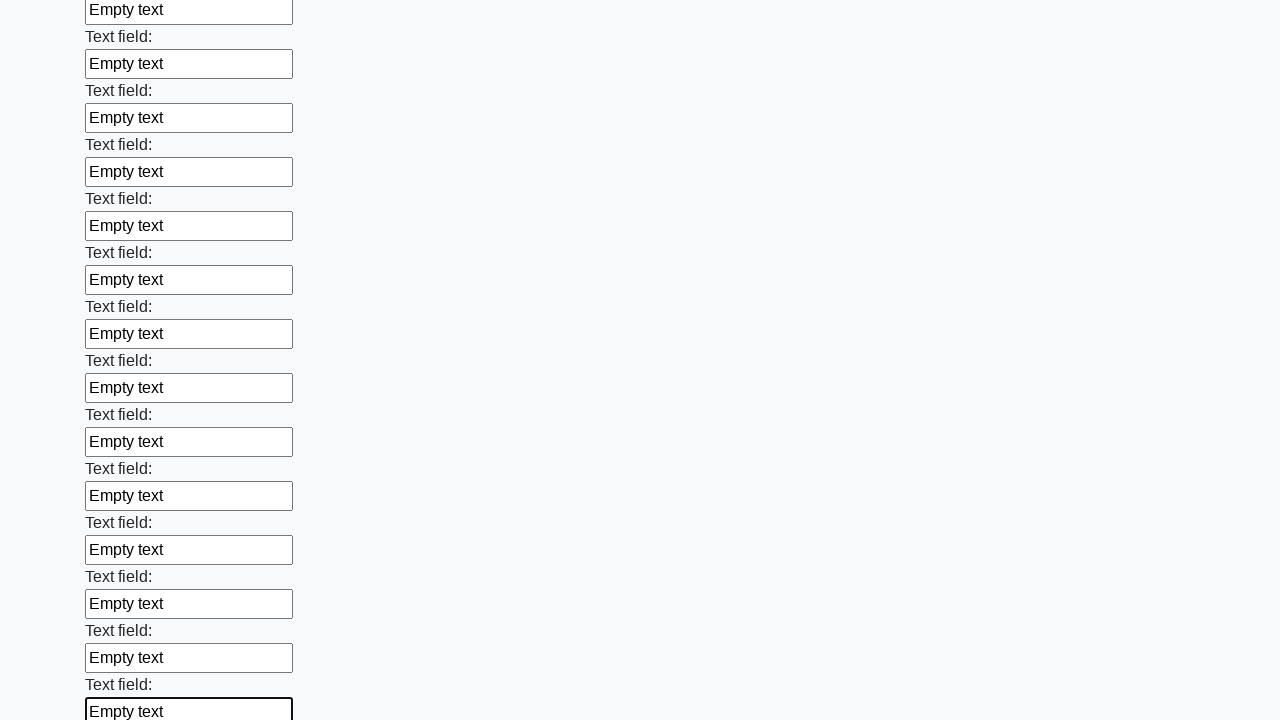

Filled an input field with 'Empty text' on input >> nth=45
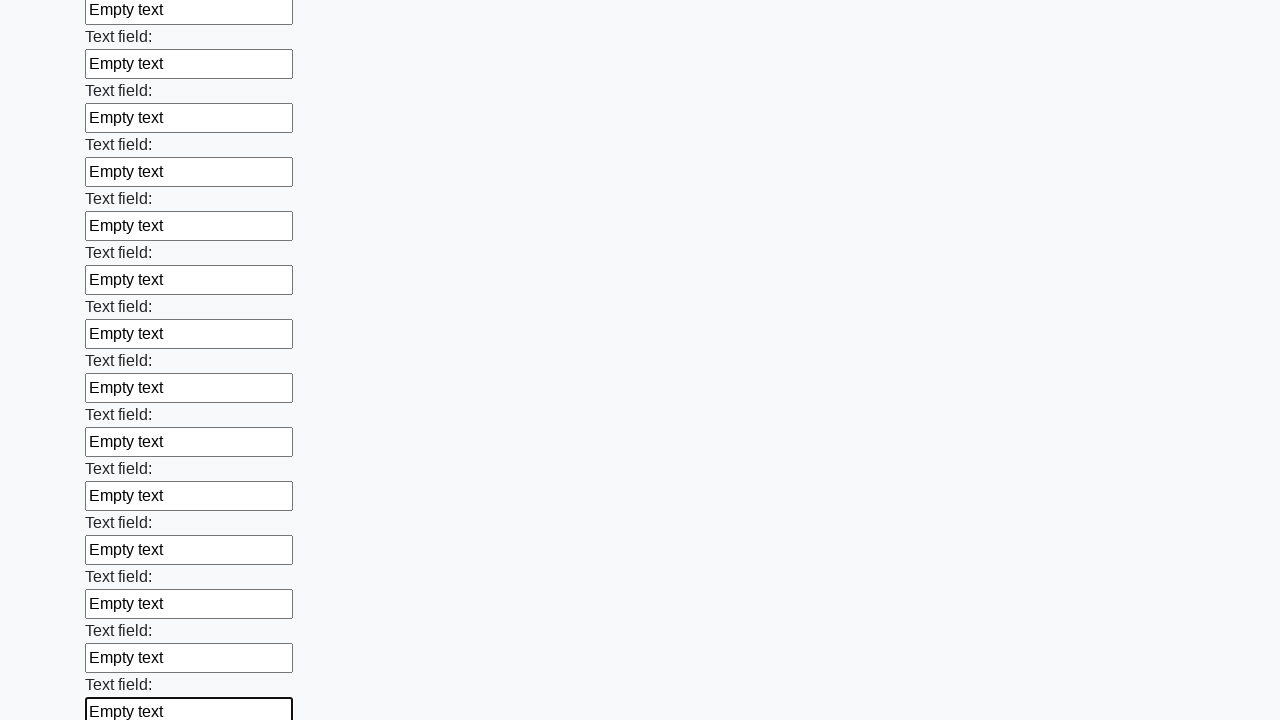

Filled an input field with 'Empty text' on input >> nth=46
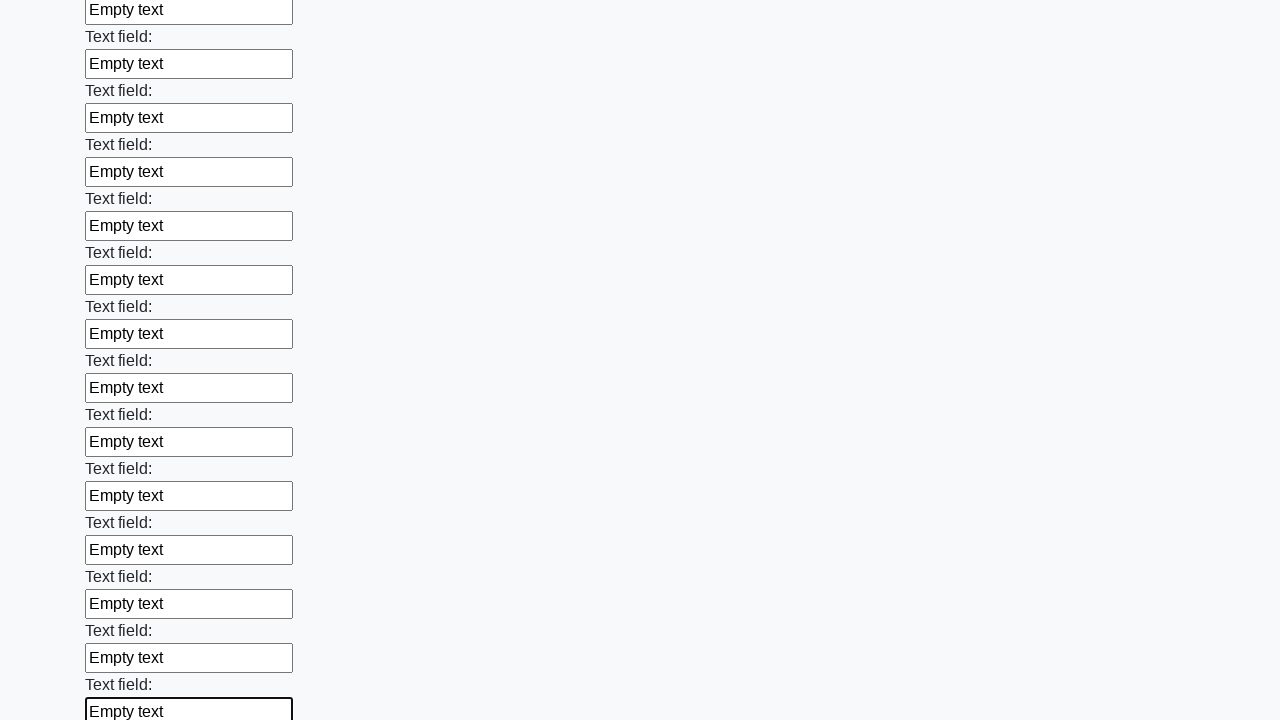

Filled an input field with 'Empty text' on input >> nth=47
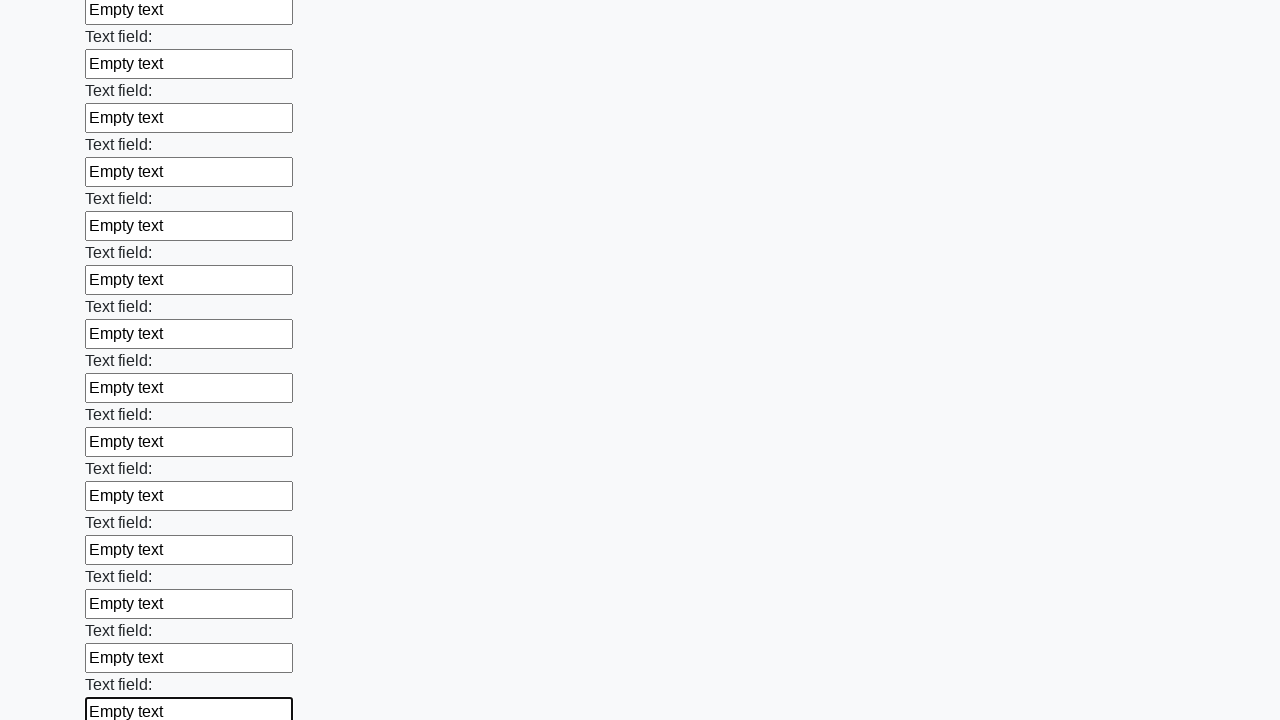

Filled an input field with 'Empty text' on input >> nth=48
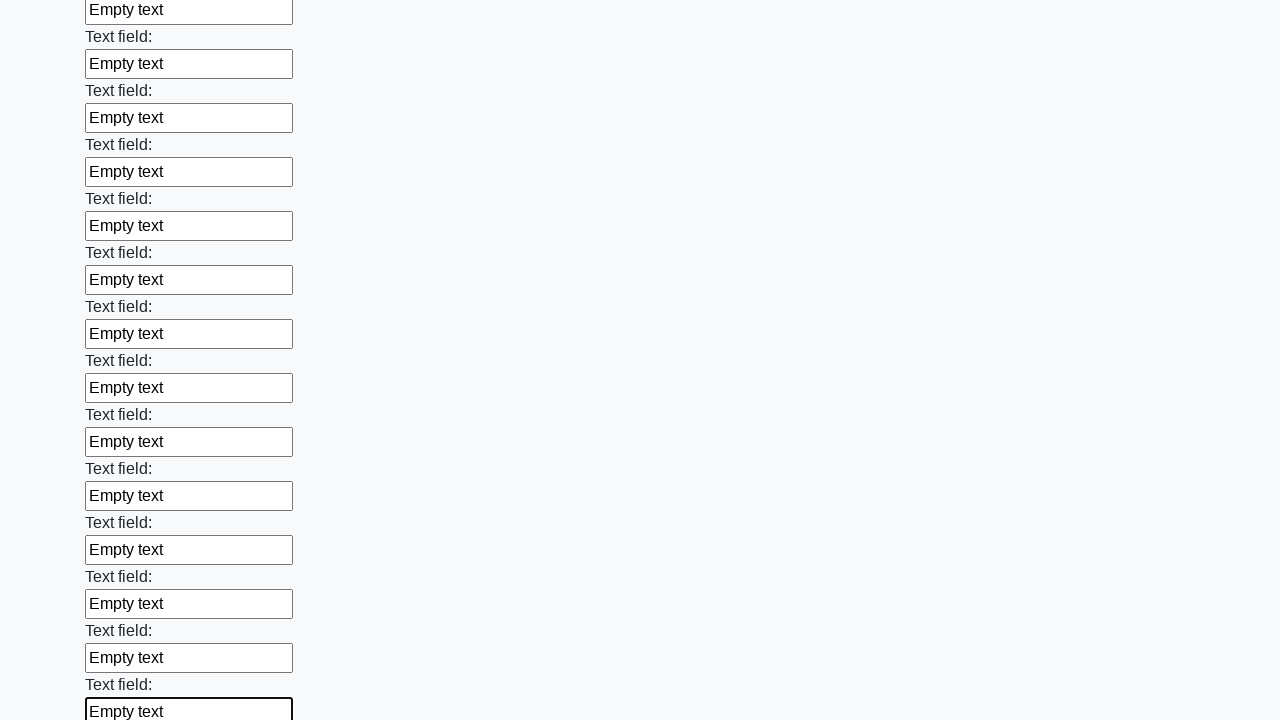

Filled an input field with 'Empty text' on input >> nth=49
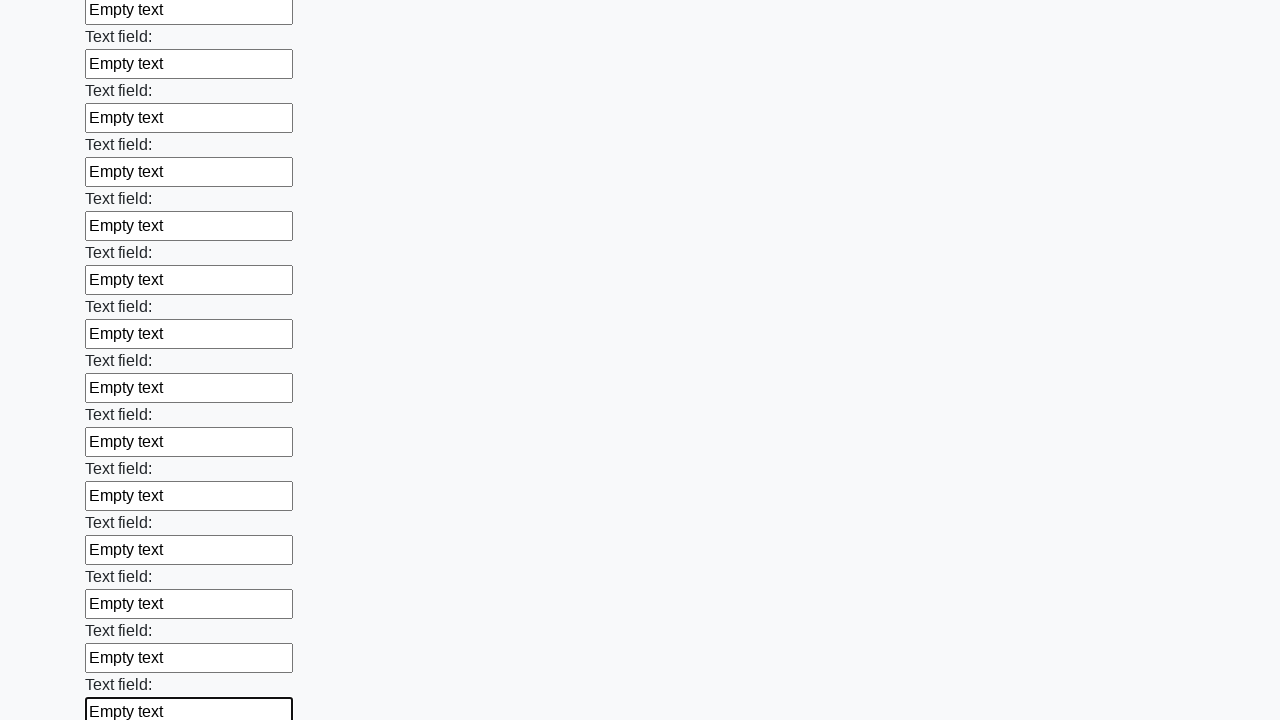

Filled an input field with 'Empty text' on input >> nth=50
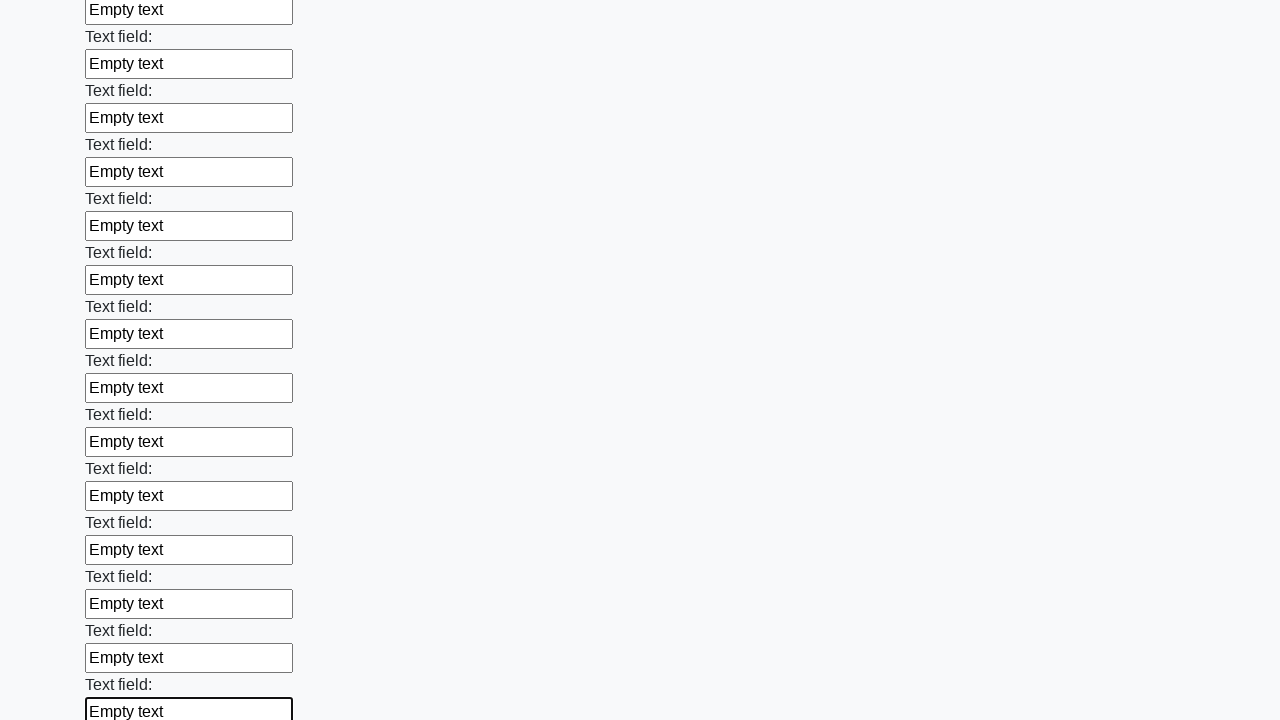

Filled an input field with 'Empty text' on input >> nth=51
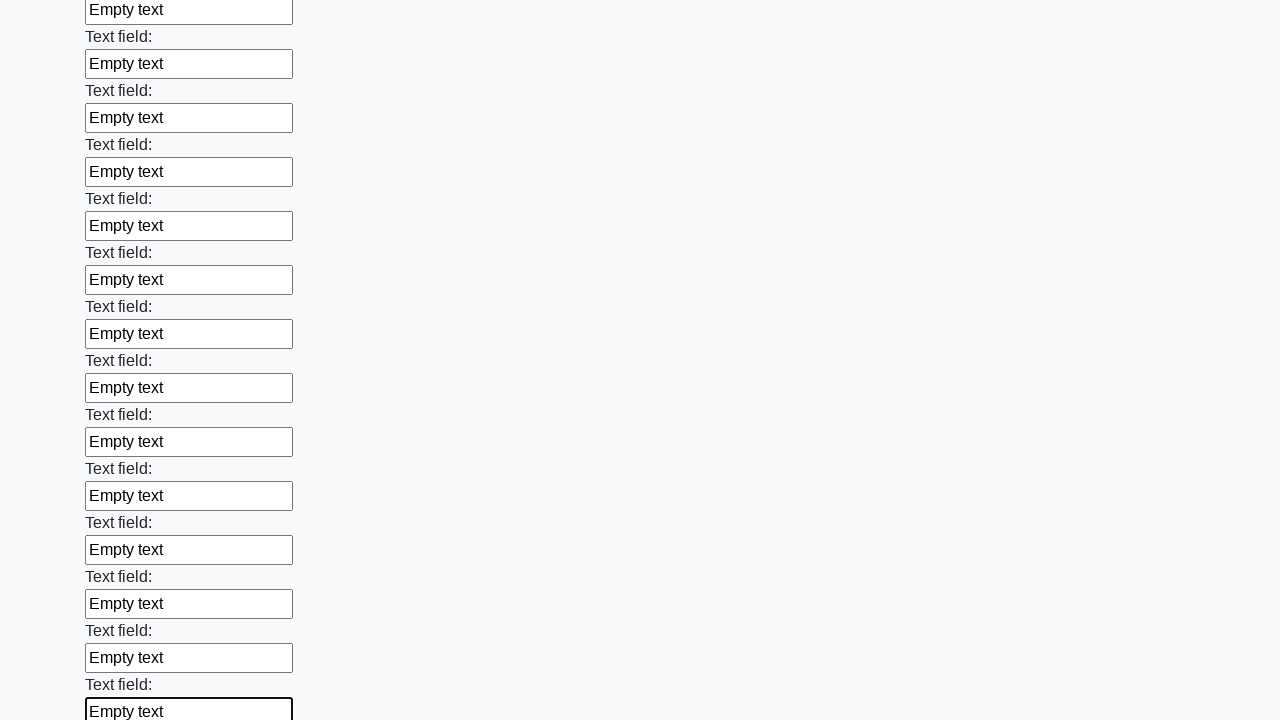

Filled an input field with 'Empty text' on input >> nth=52
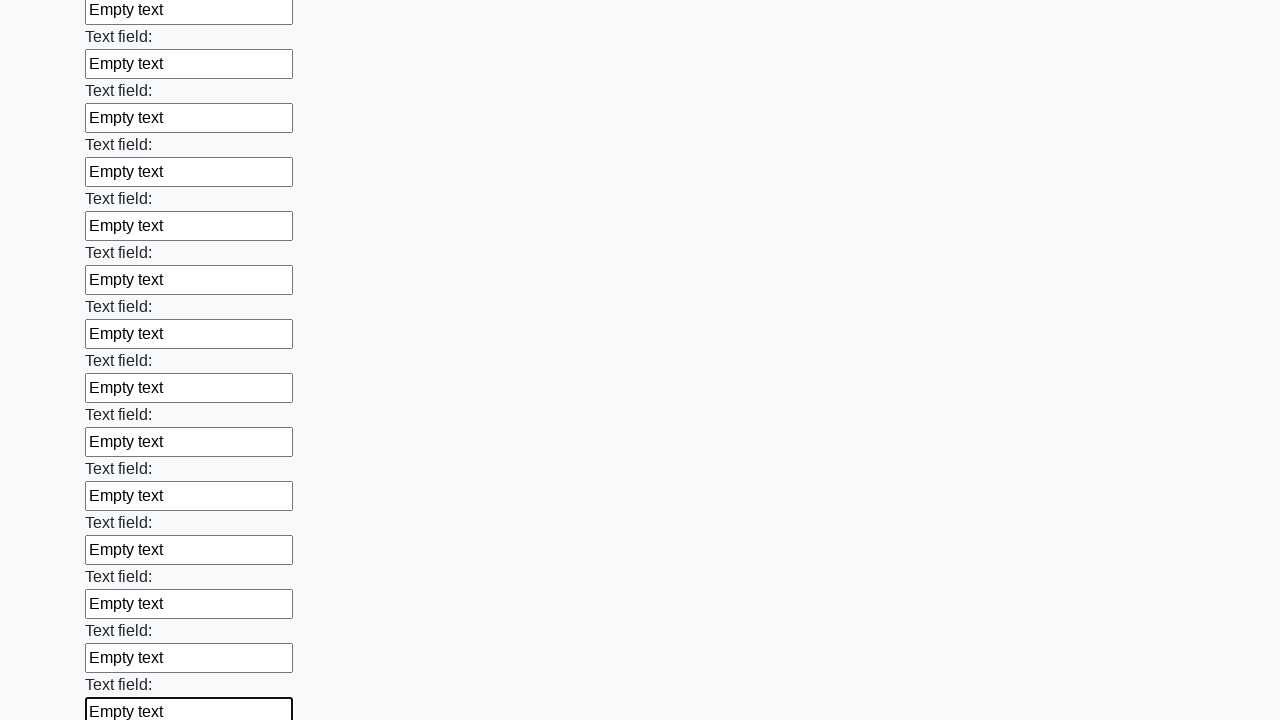

Filled an input field with 'Empty text' on input >> nth=53
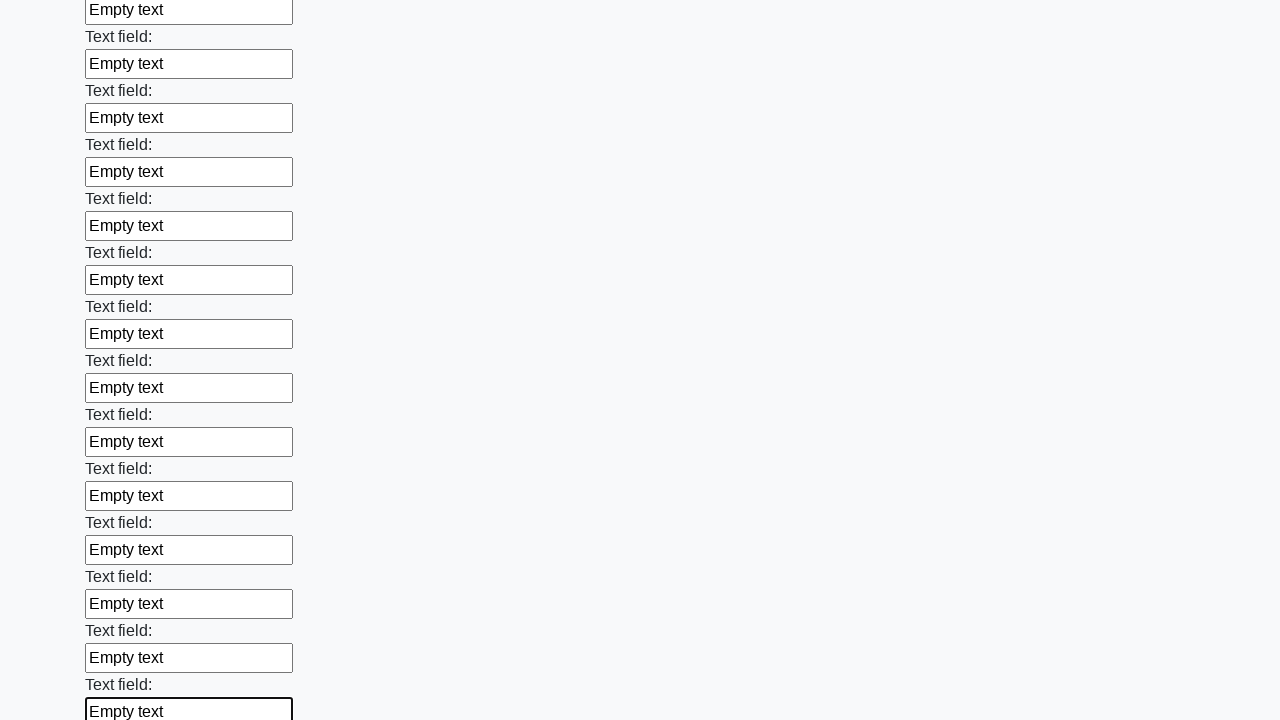

Filled an input field with 'Empty text' on input >> nth=54
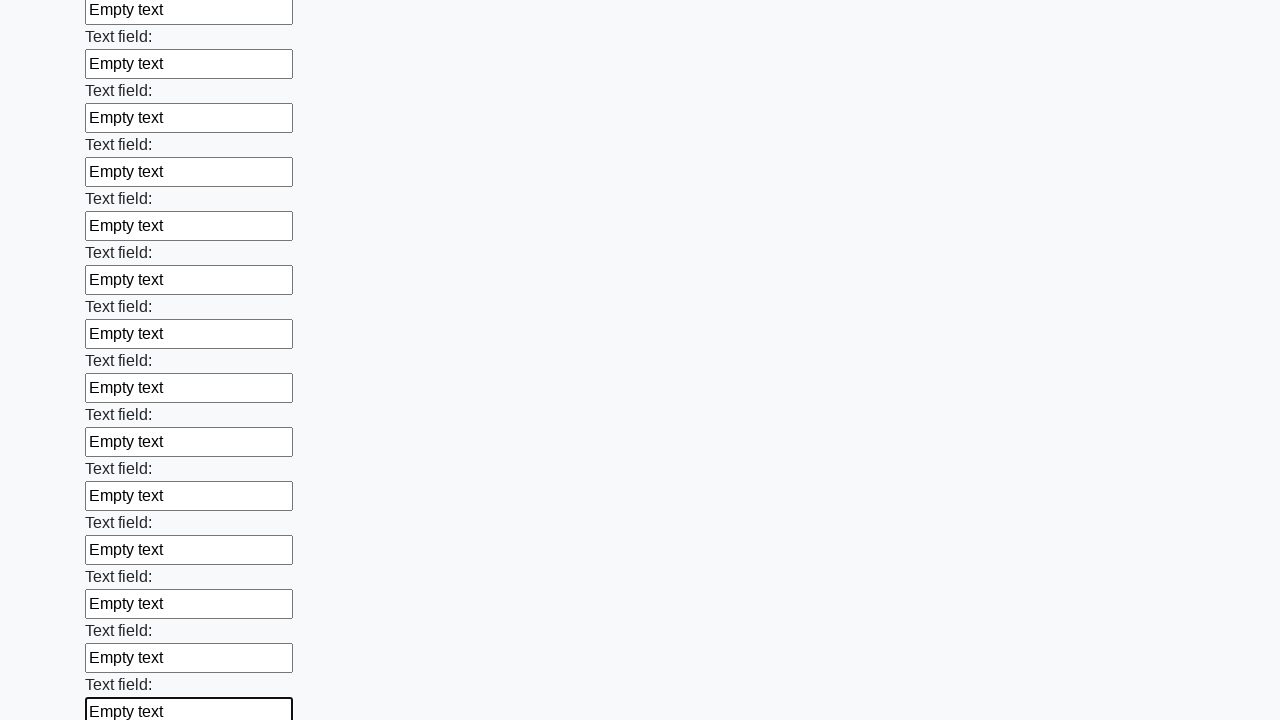

Filled an input field with 'Empty text' on input >> nth=55
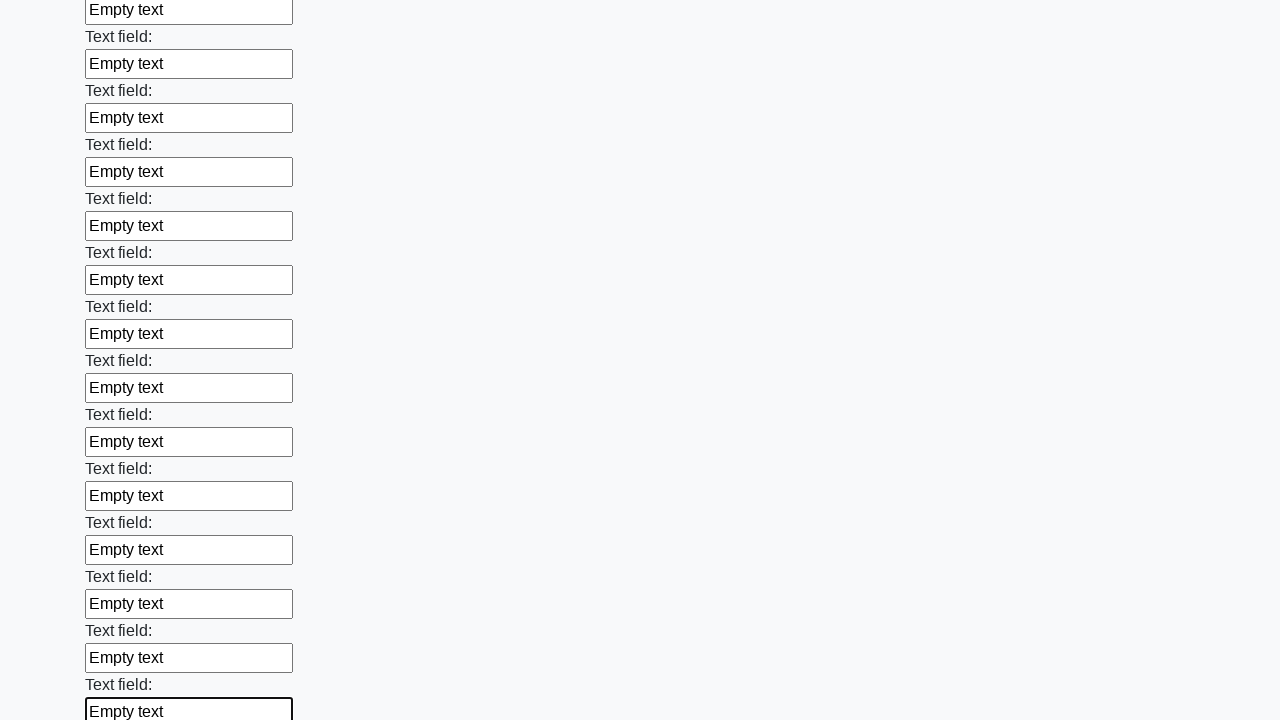

Filled an input field with 'Empty text' on input >> nth=56
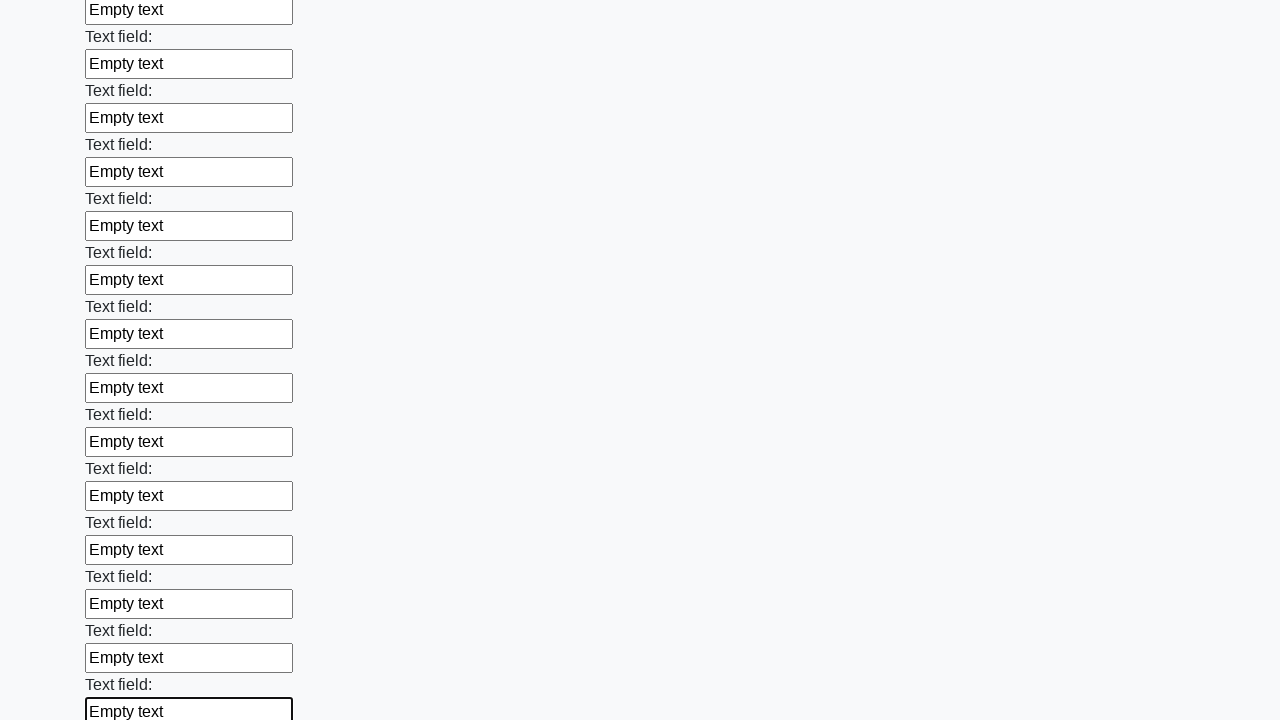

Filled an input field with 'Empty text' on input >> nth=57
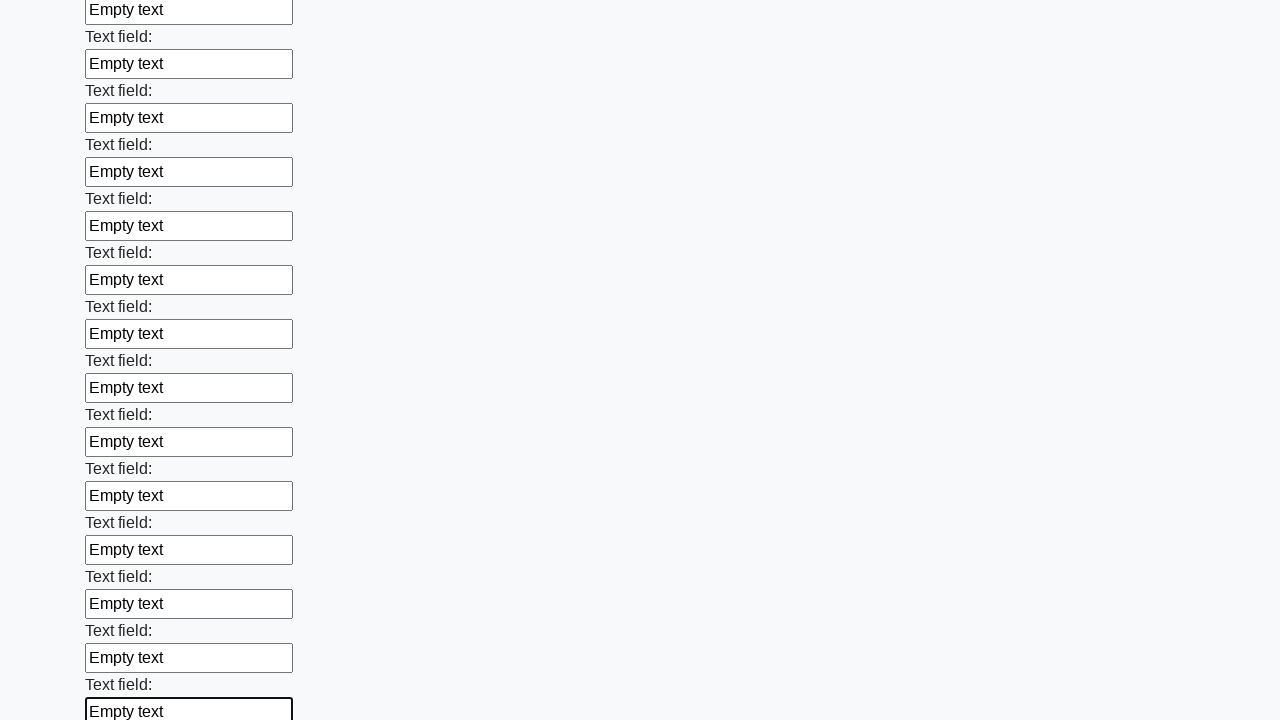

Filled an input field with 'Empty text' on input >> nth=58
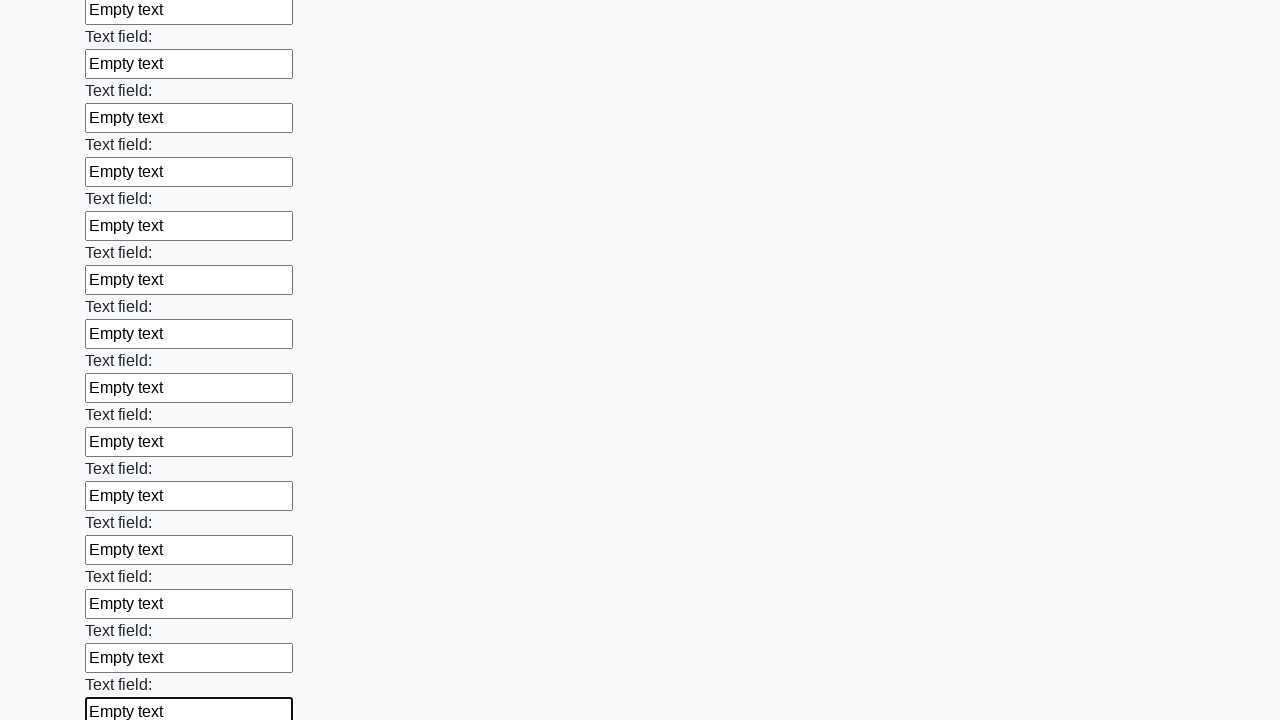

Filled an input field with 'Empty text' on input >> nth=59
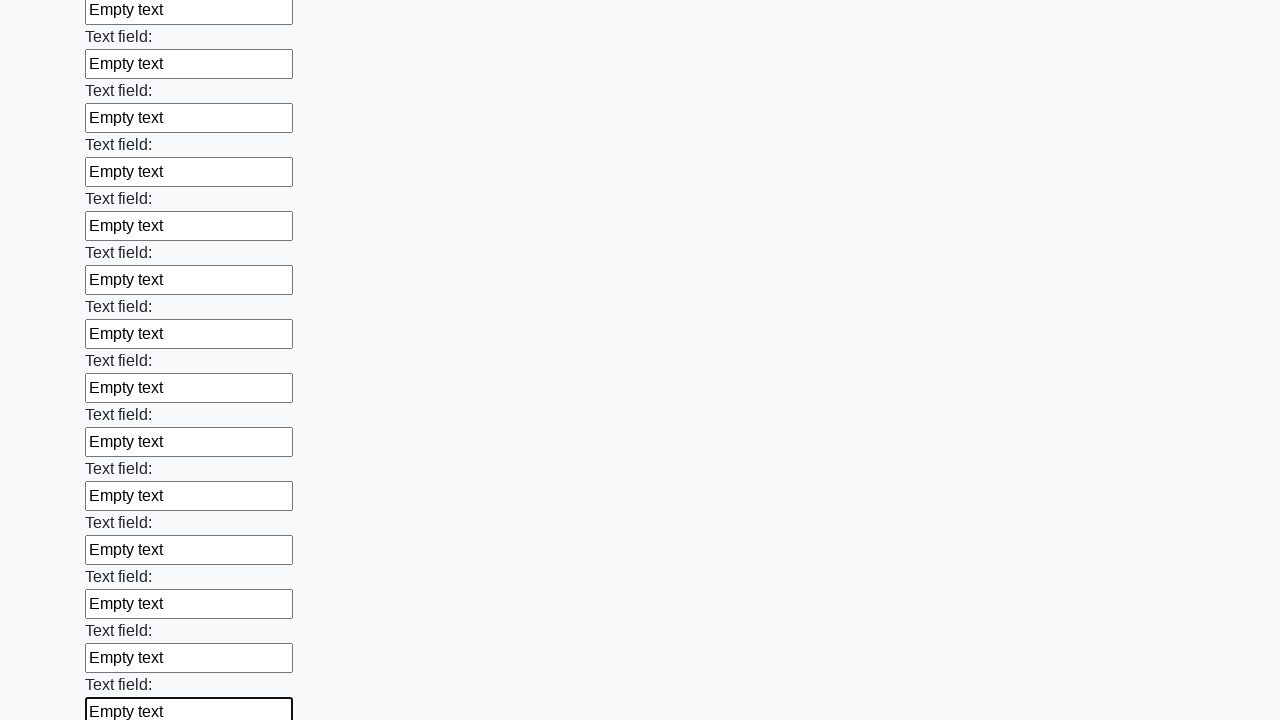

Filled an input field with 'Empty text' on input >> nth=60
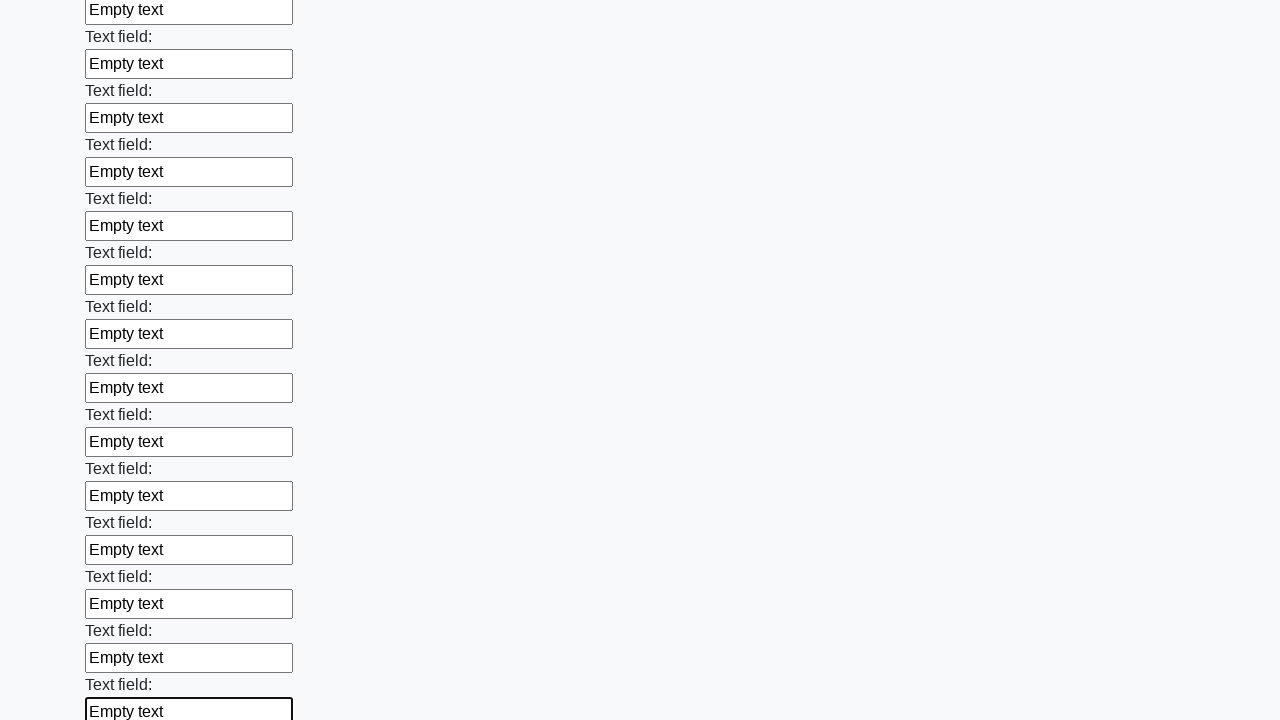

Filled an input field with 'Empty text' on input >> nth=61
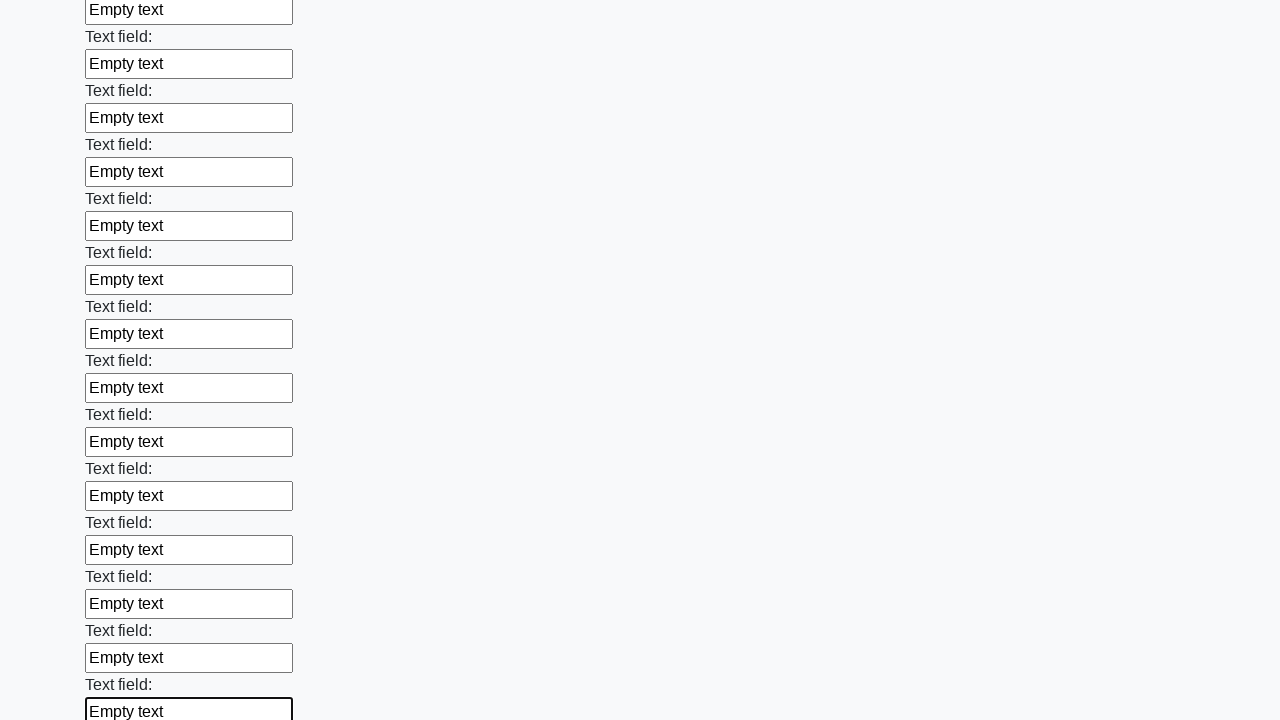

Filled an input field with 'Empty text' on input >> nth=62
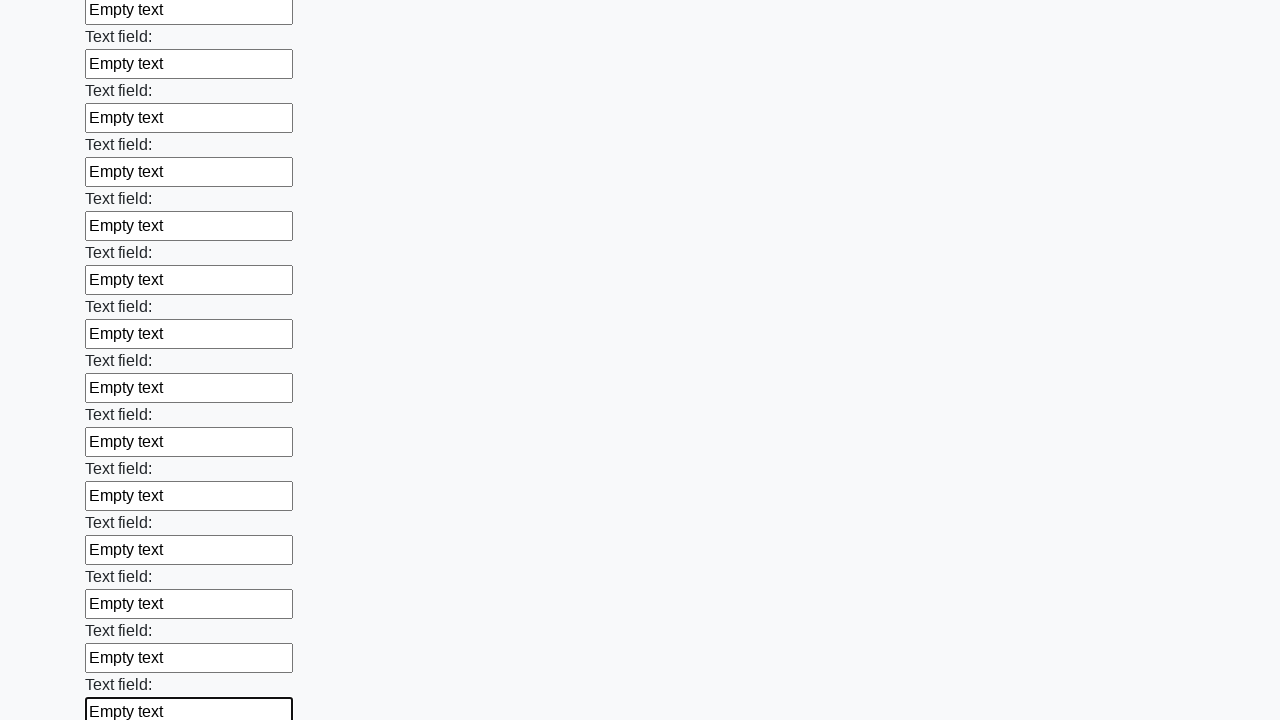

Filled an input field with 'Empty text' on input >> nth=63
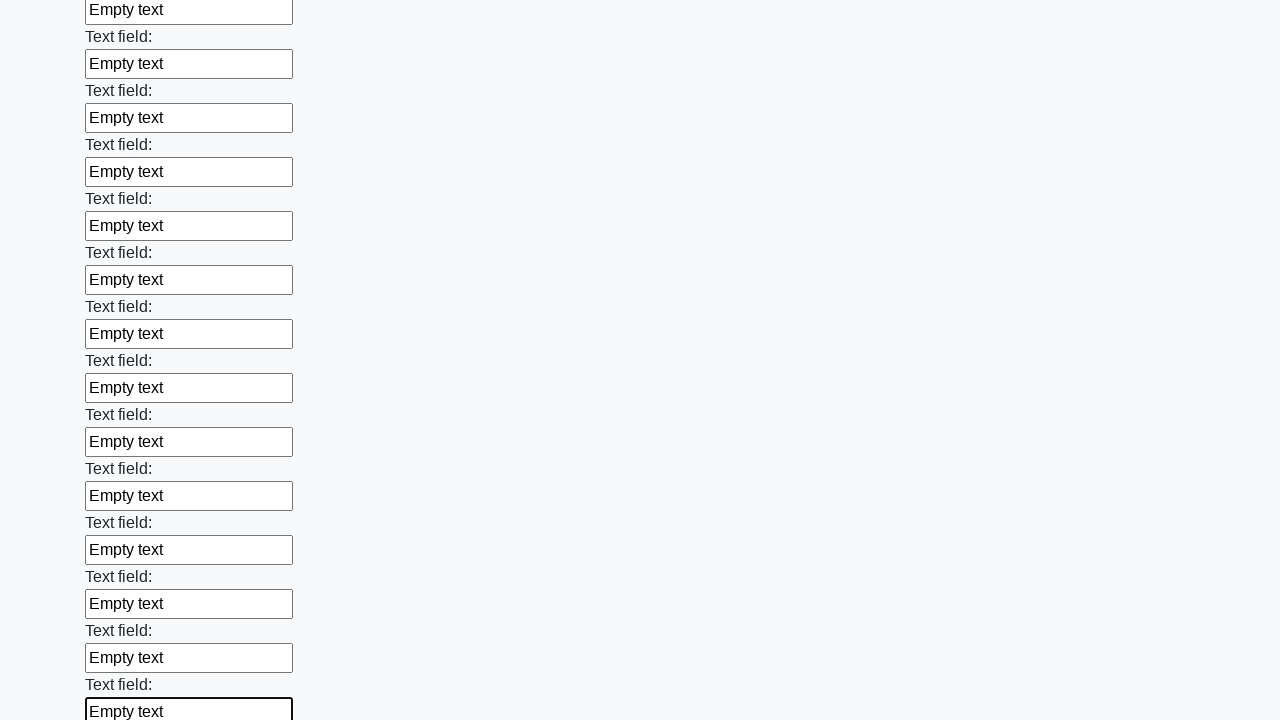

Filled an input field with 'Empty text' on input >> nth=64
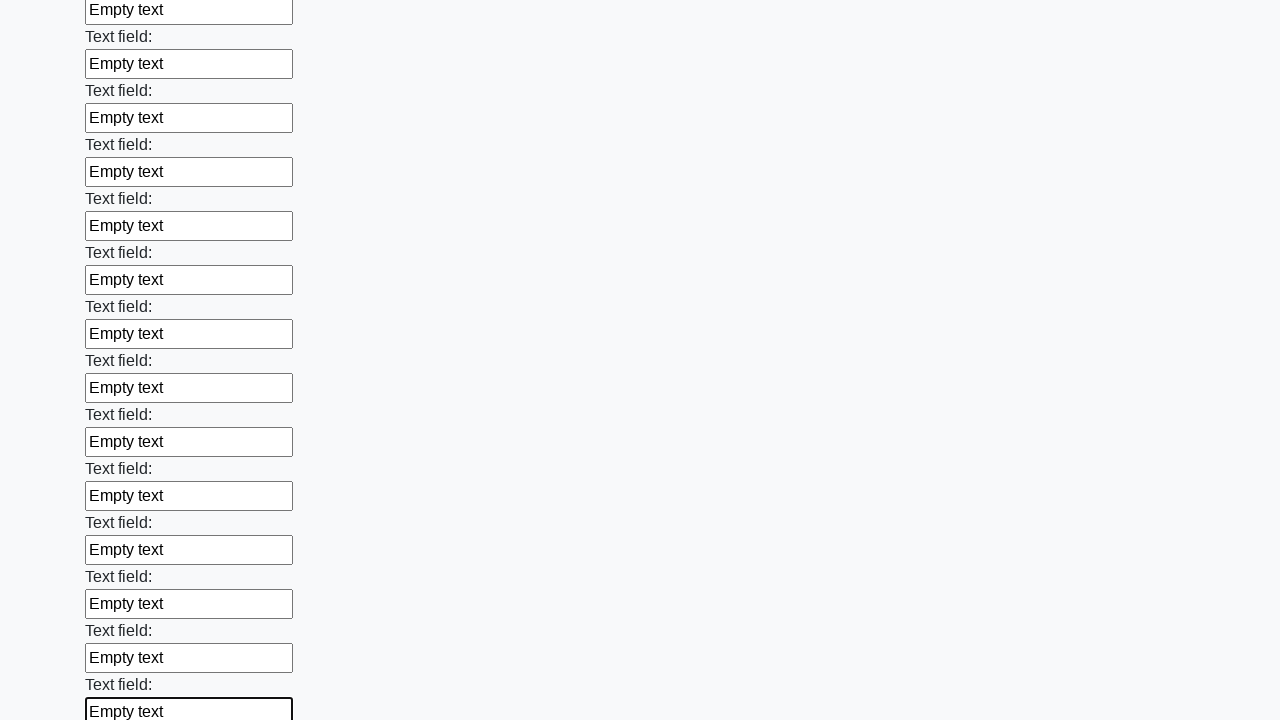

Filled an input field with 'Empty text' on input >> nth=65
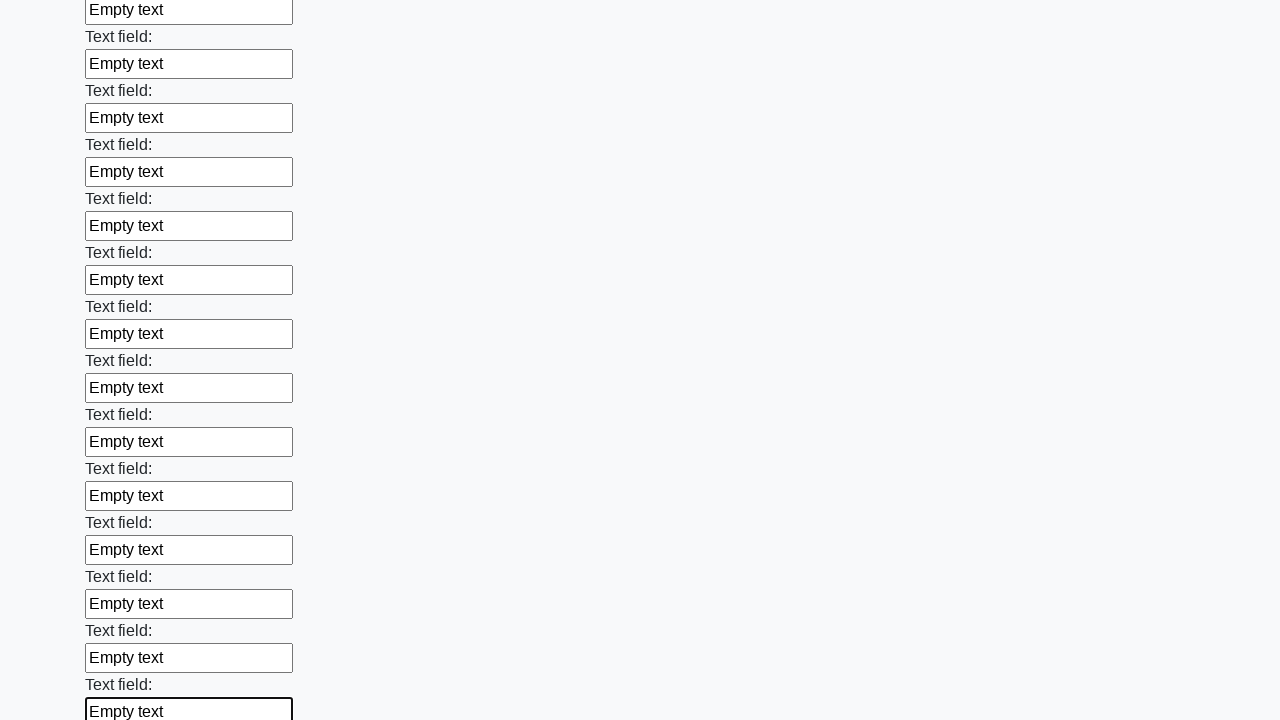

Filled an input field with 'Empty text' on input >> nth=66
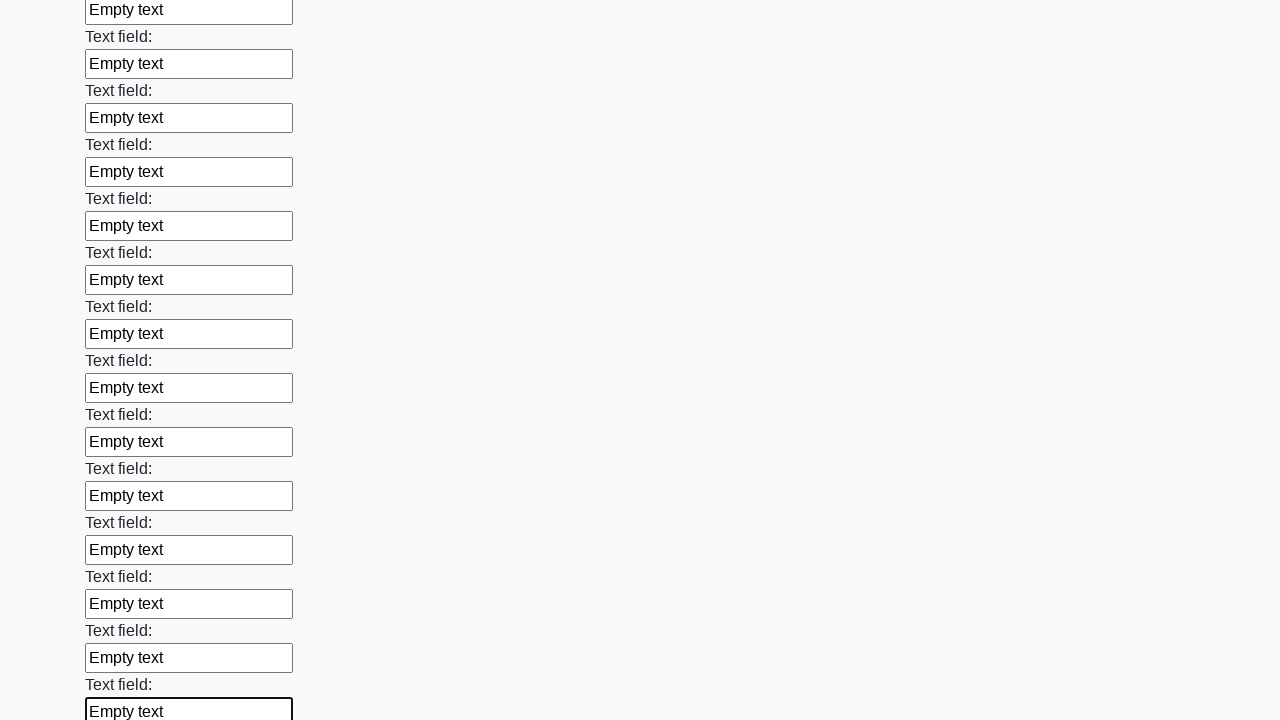

Filled an input field with 'Empty text' on input >> nth=67
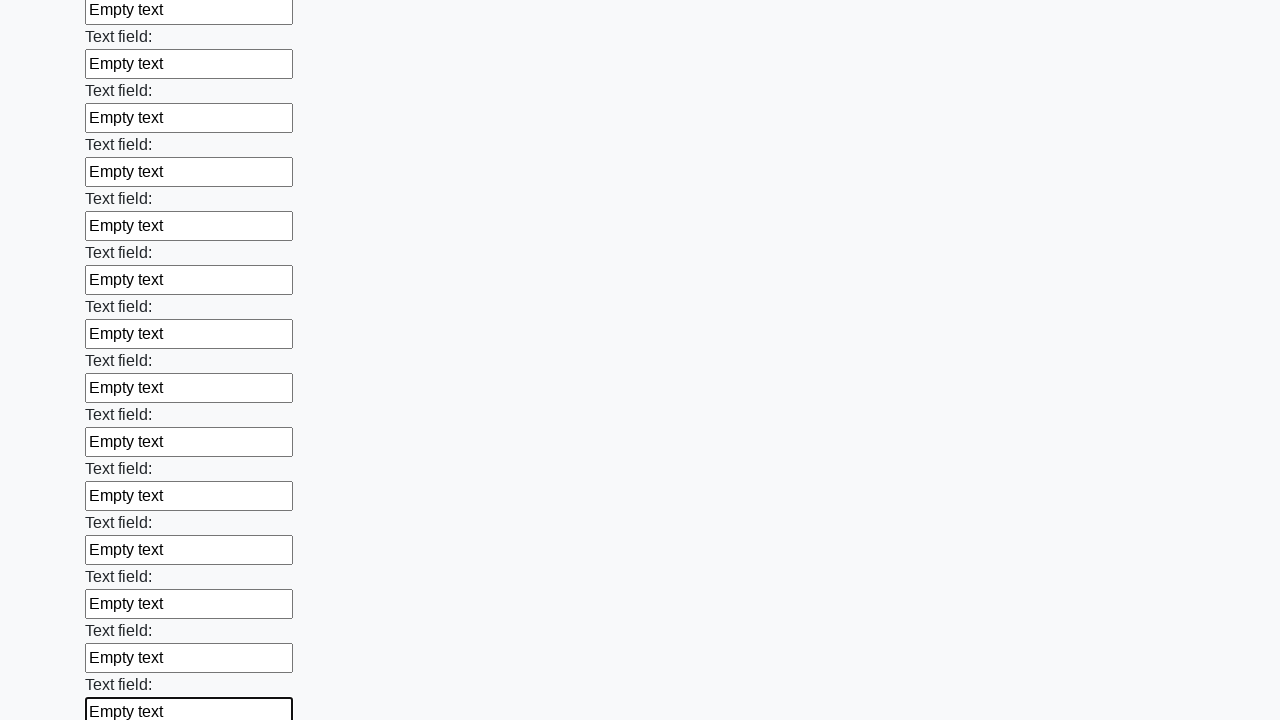

Filled an input field with 'Empty text' on input >> nth=68
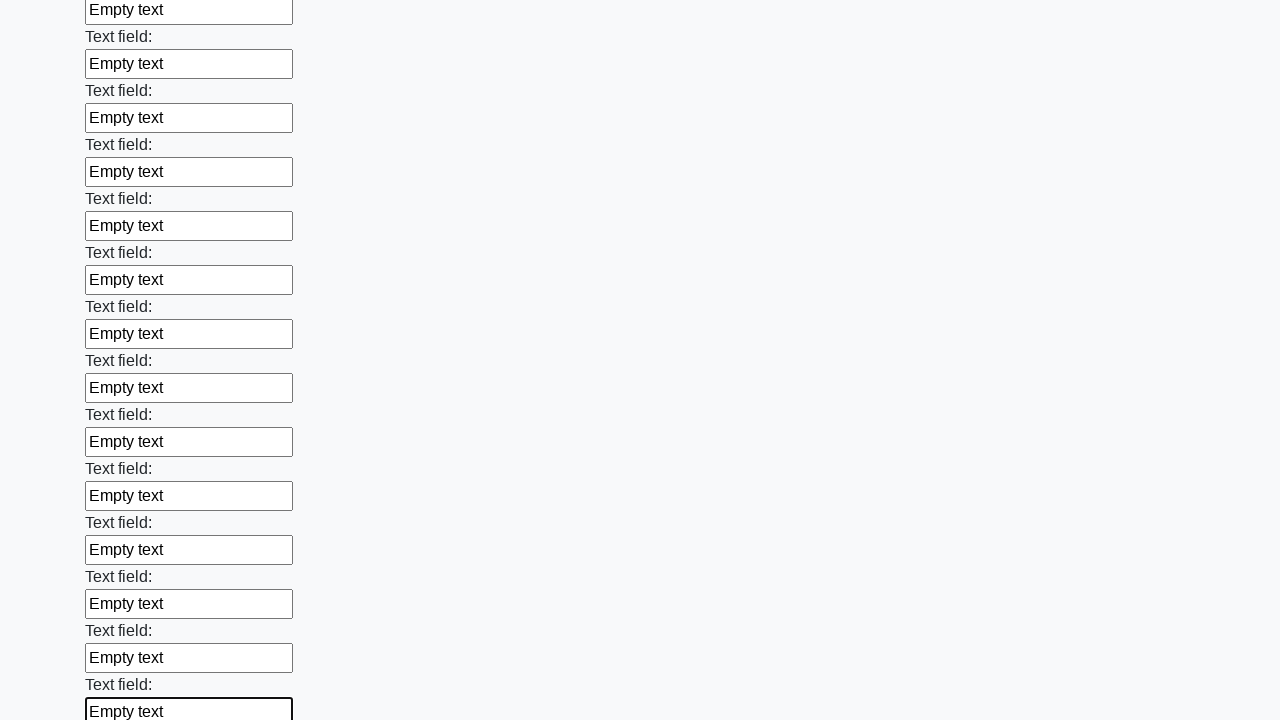

Filled an input field with 'Empty text' on input >> nth=69
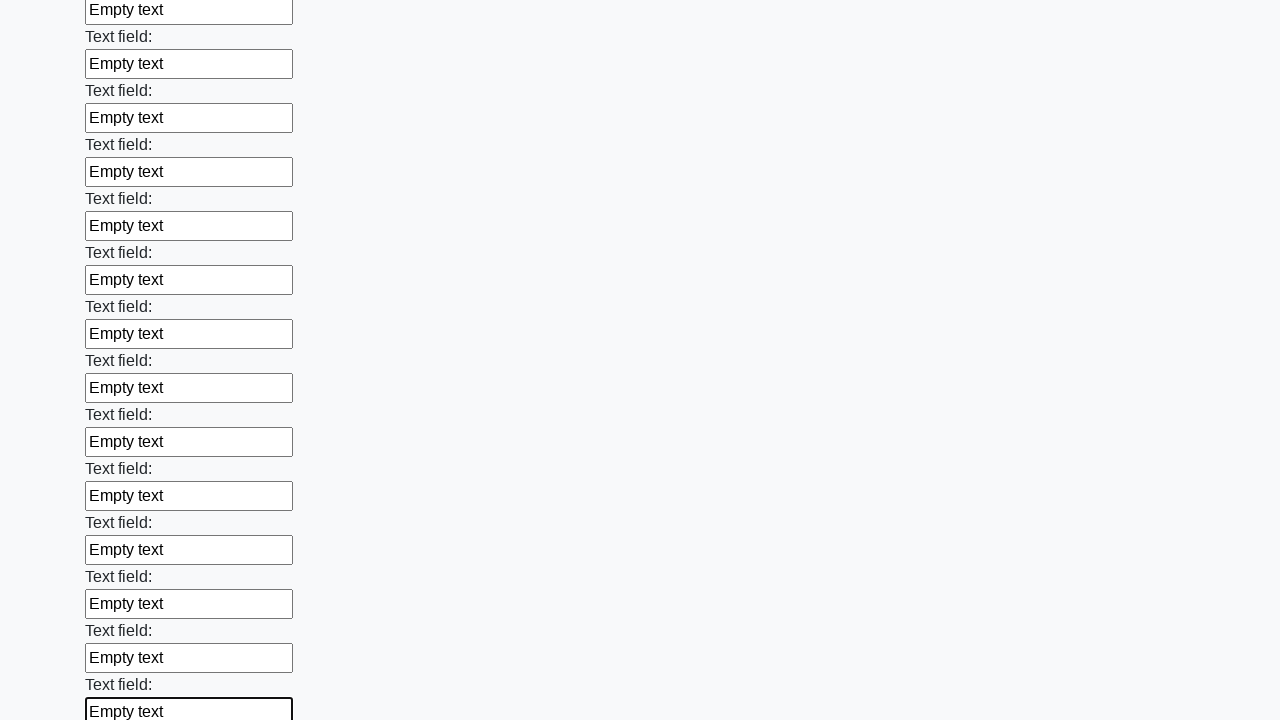

Filled an input field with 'Empty text' on input >> nth=70
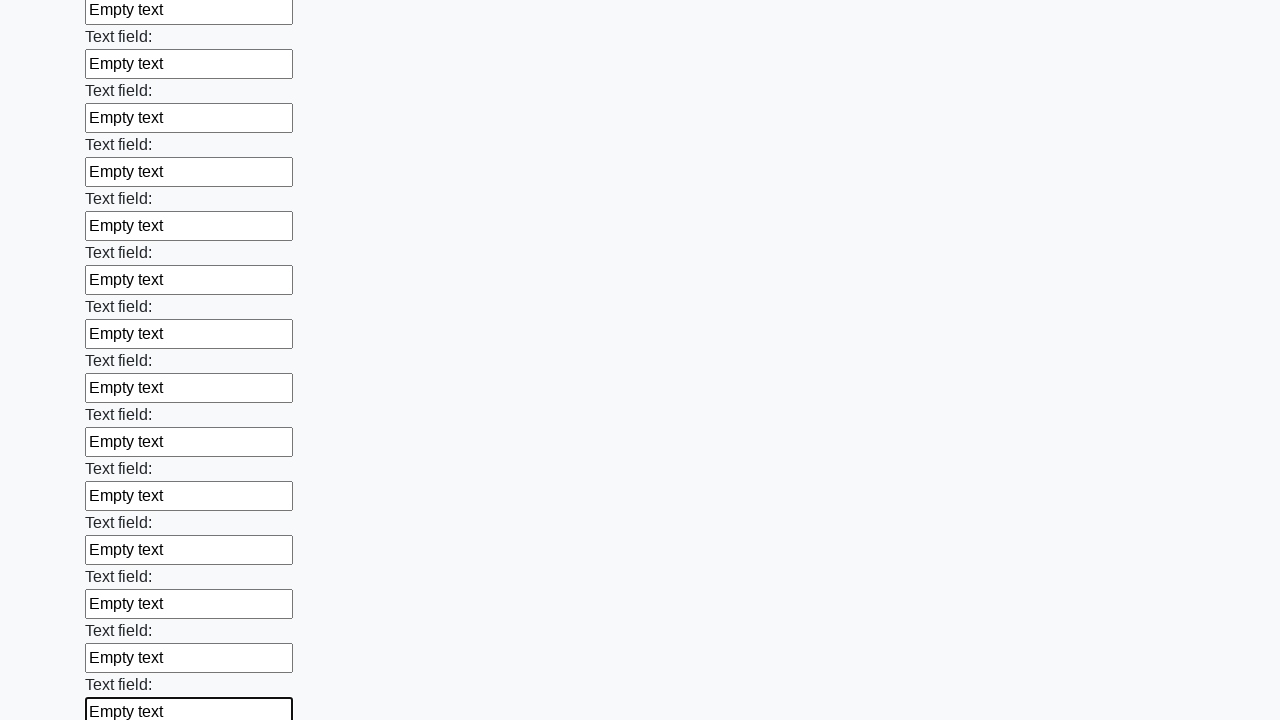

Filled an input field with 'Empty text' on input >> nth=71
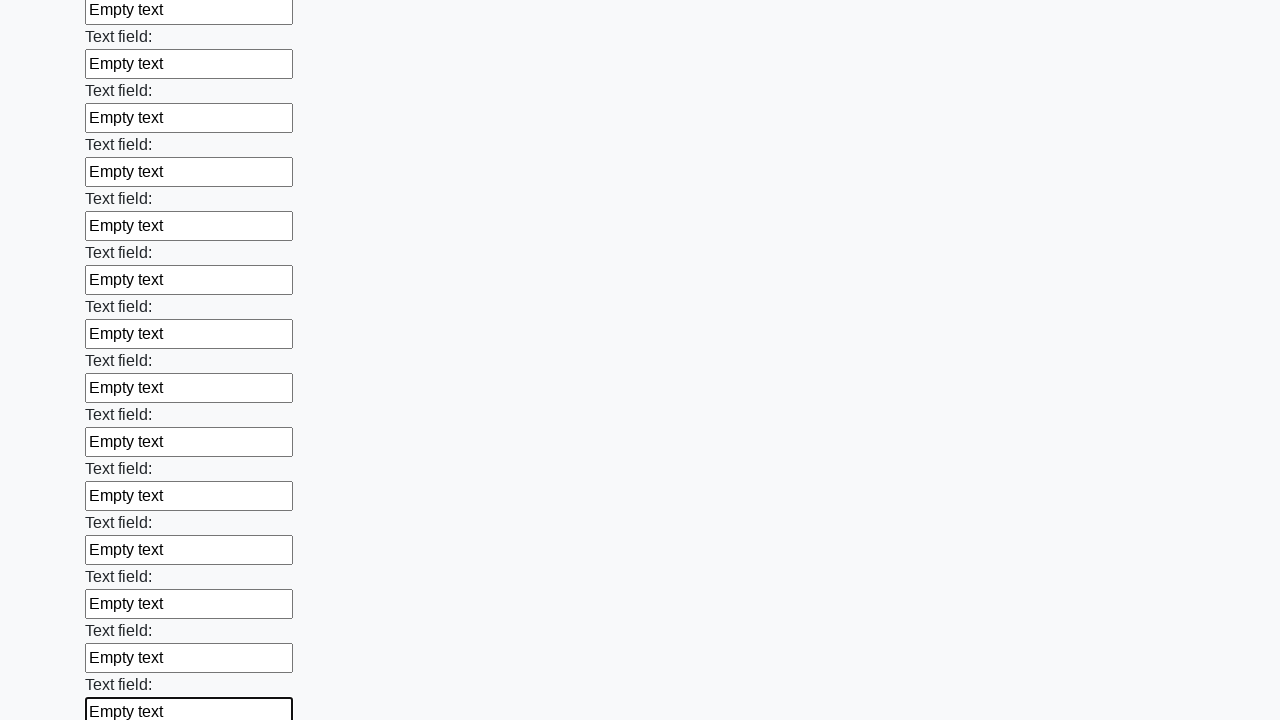

Filled an input field with 'Empty text' on input >> nth=72
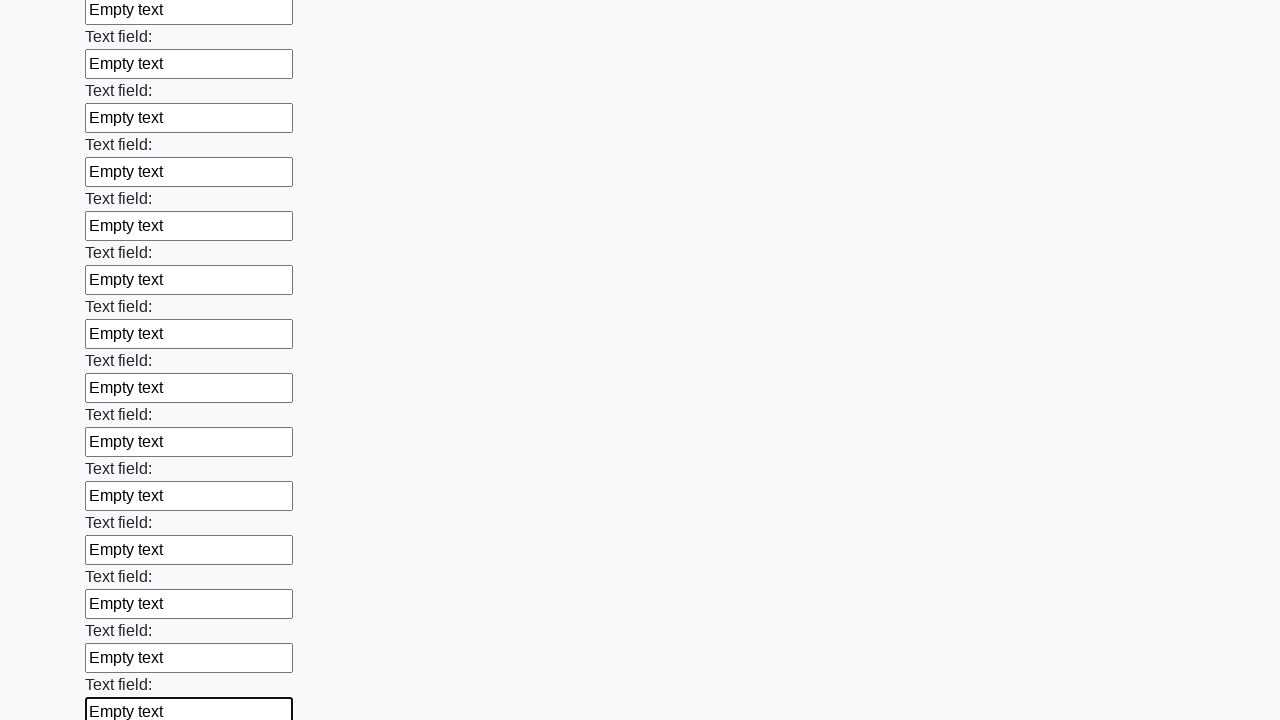

Filled an input field with 'Empty text' on input >> nth=73
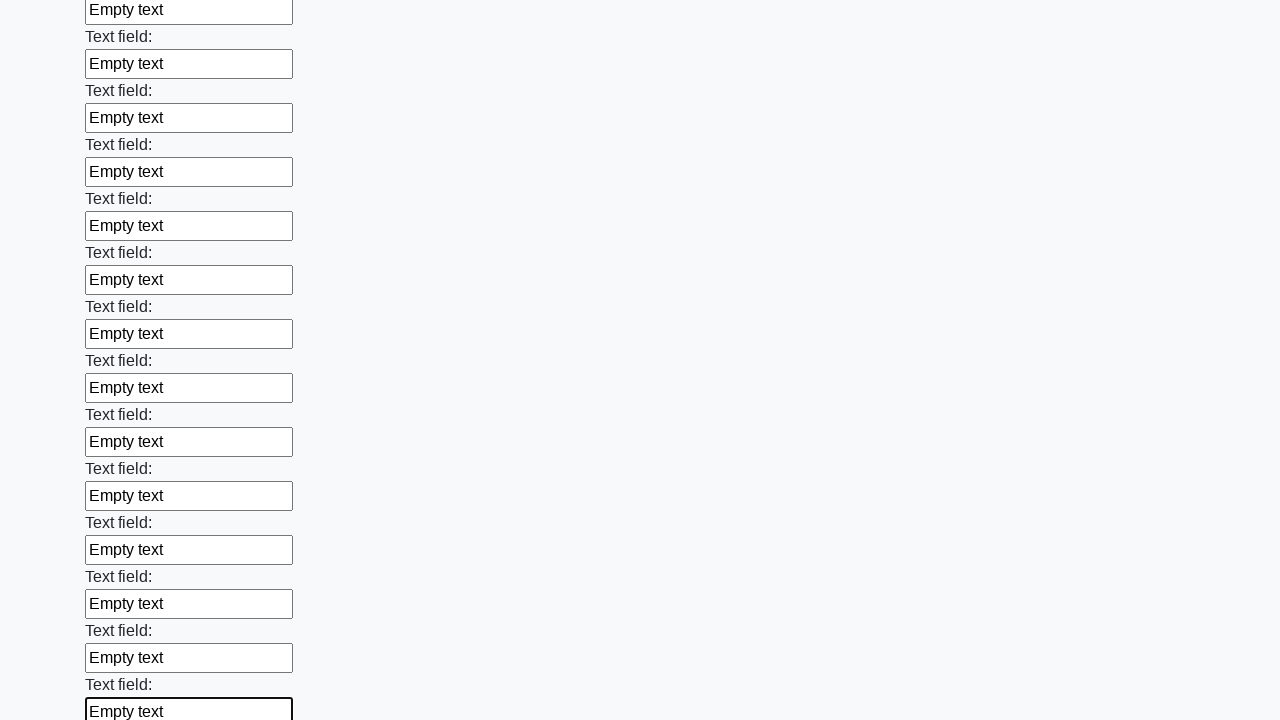

Filled an input field with 'Empty text' on input >> nth=74
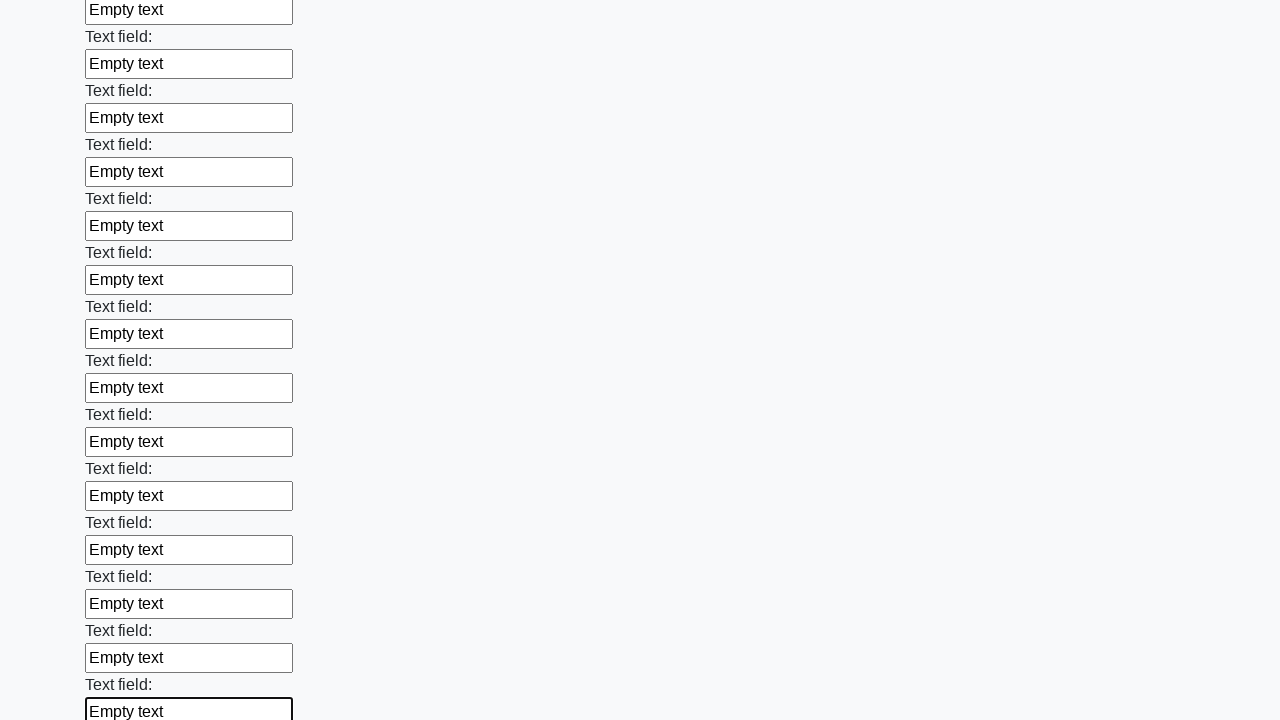

Filled an input field with 'Empty text' on input >> nth=75
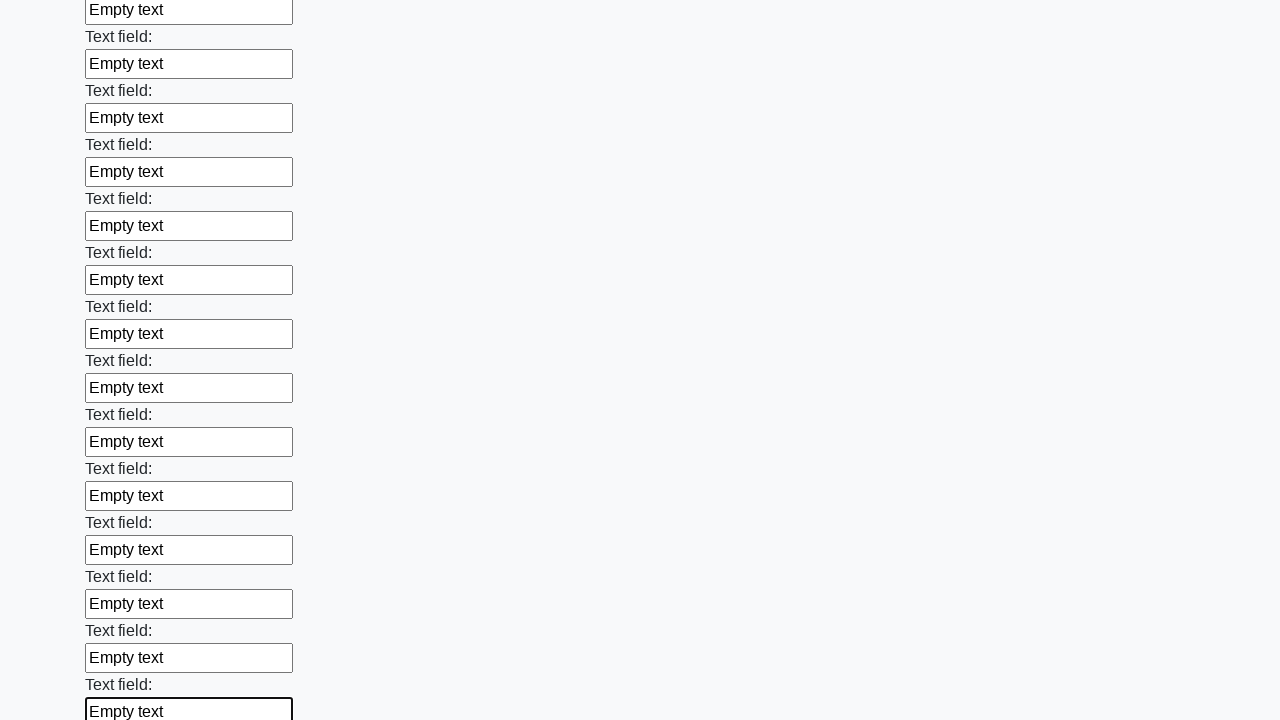

Filled an input field with 'Empty text' on input >> nth=76
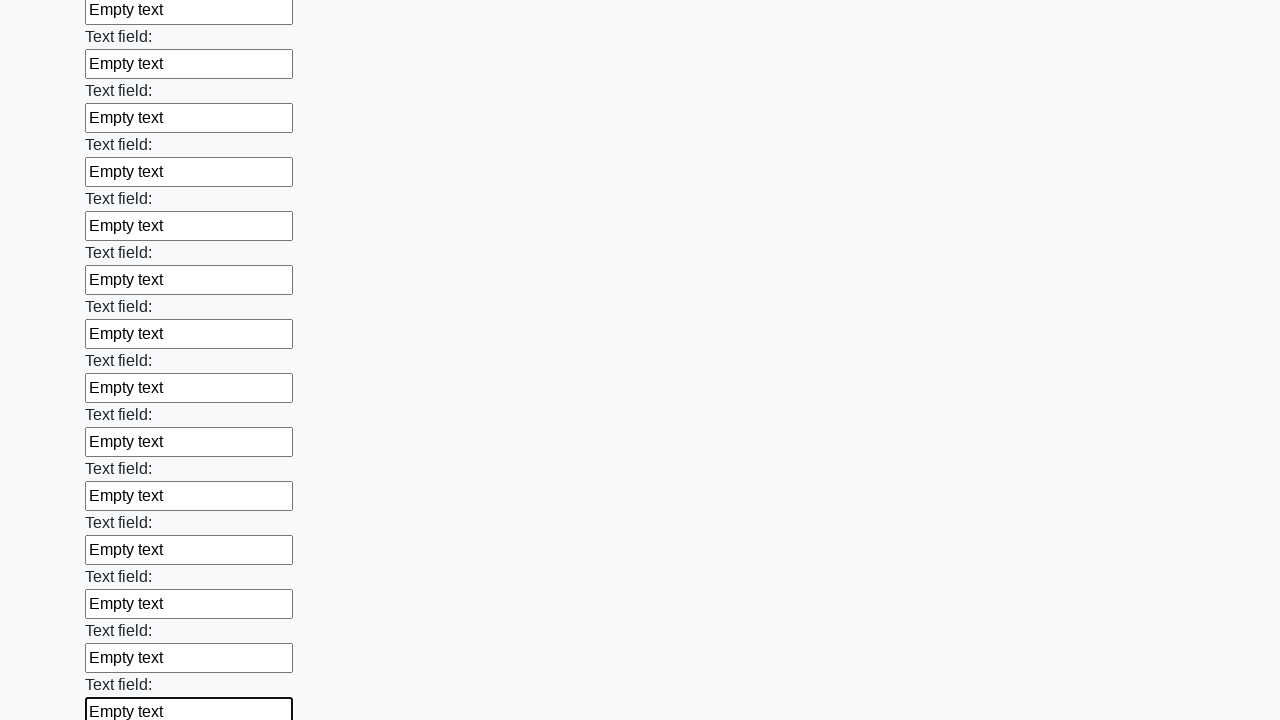

Filled an input field with 'Empty text' on input >> nth=77
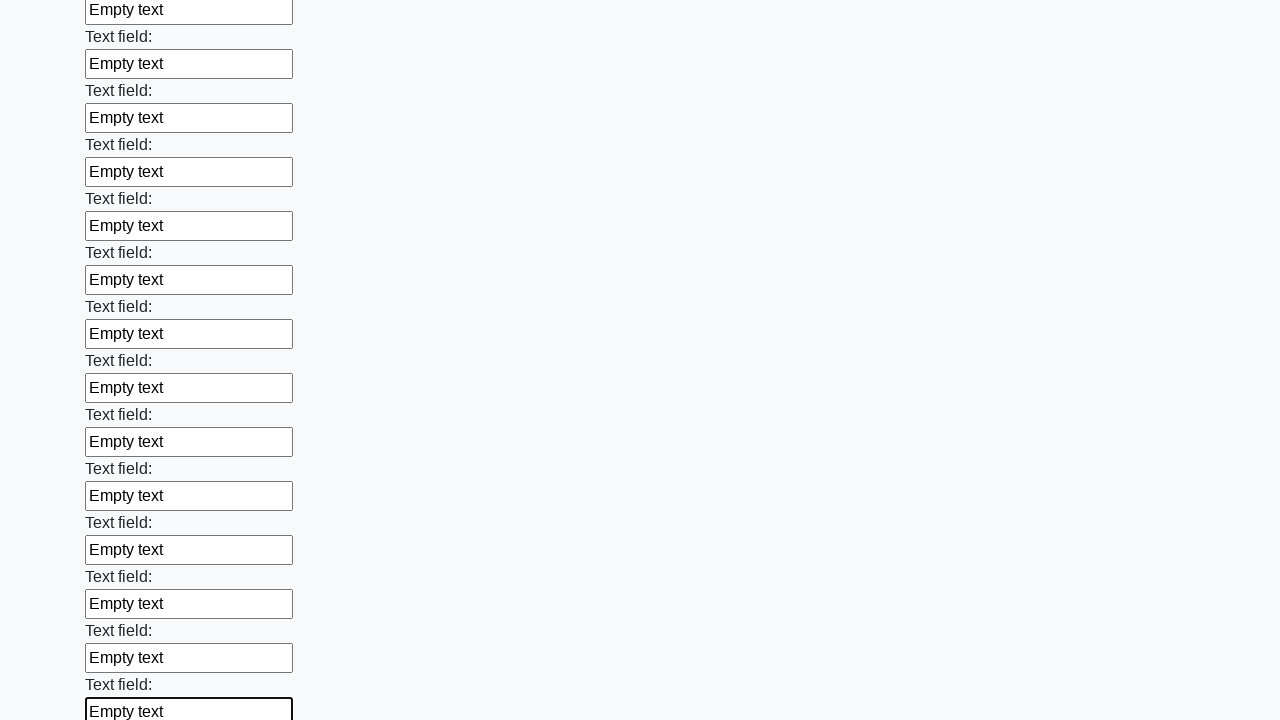

Filled an input field with 'Empty text' on input >> nth=78
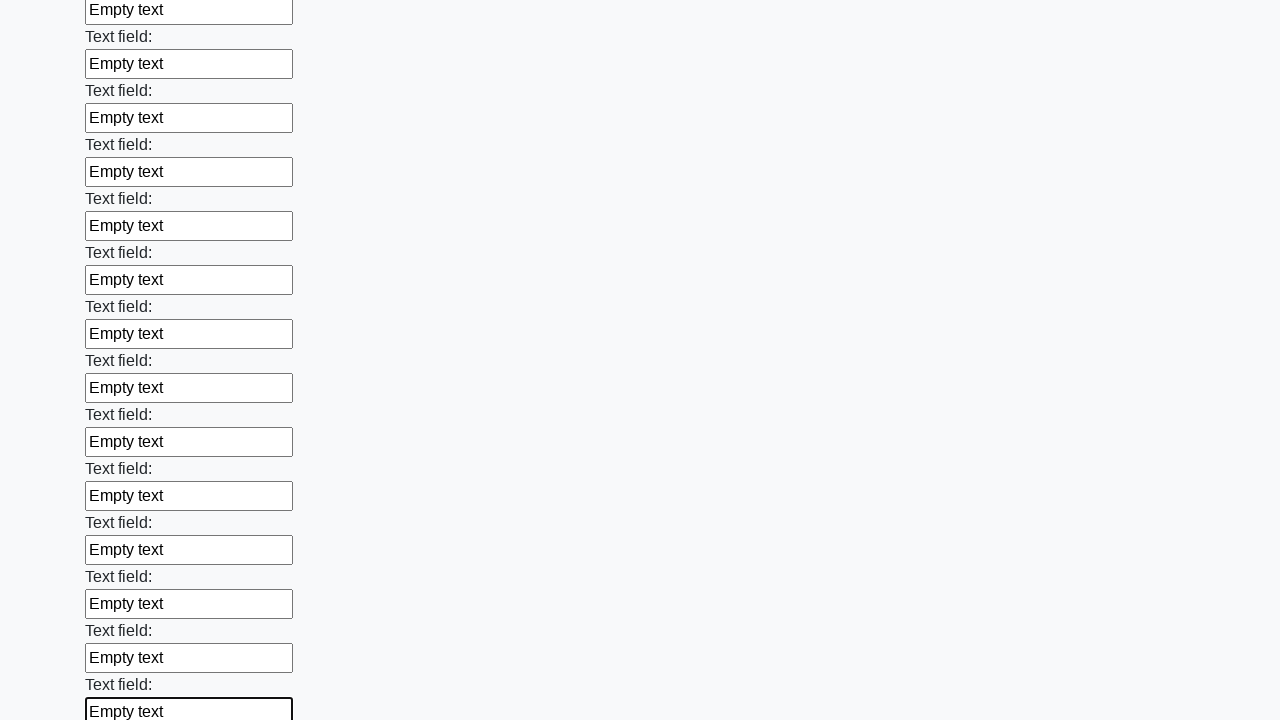

Filled an input field with 'Empty text' on input >> nth=79
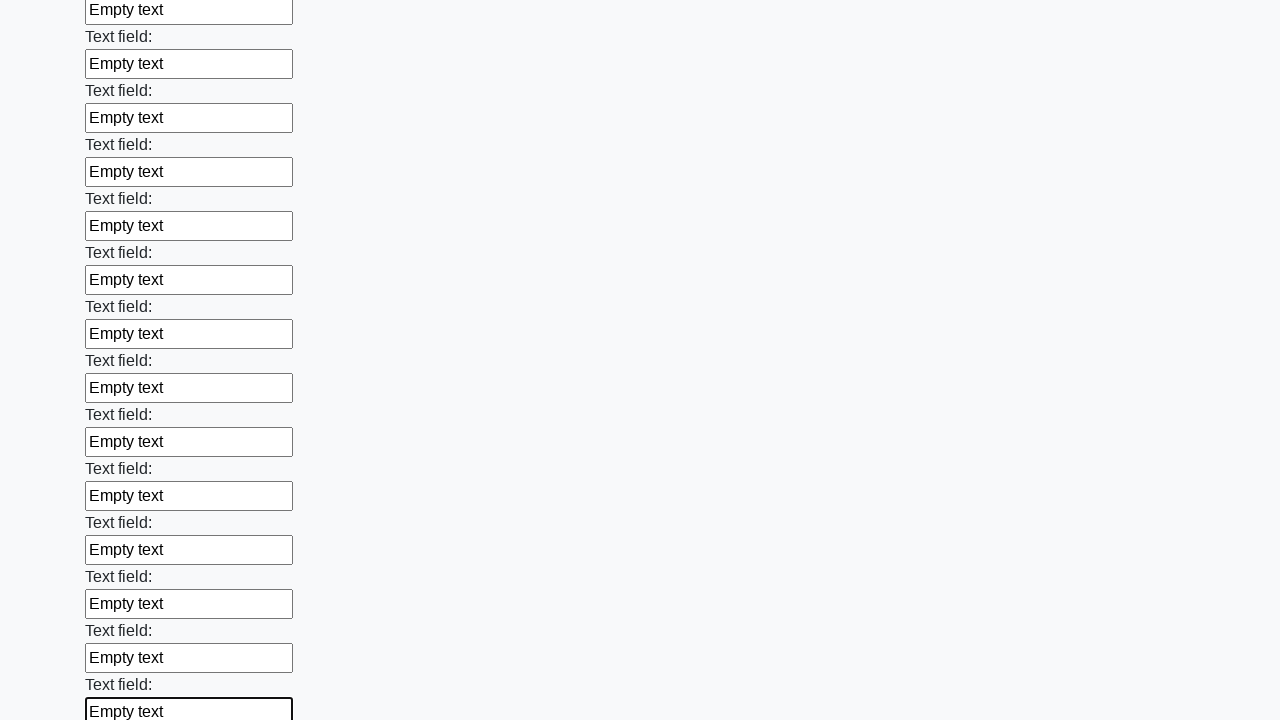

Filled an input field with 'Empty text' on input >> nth=80
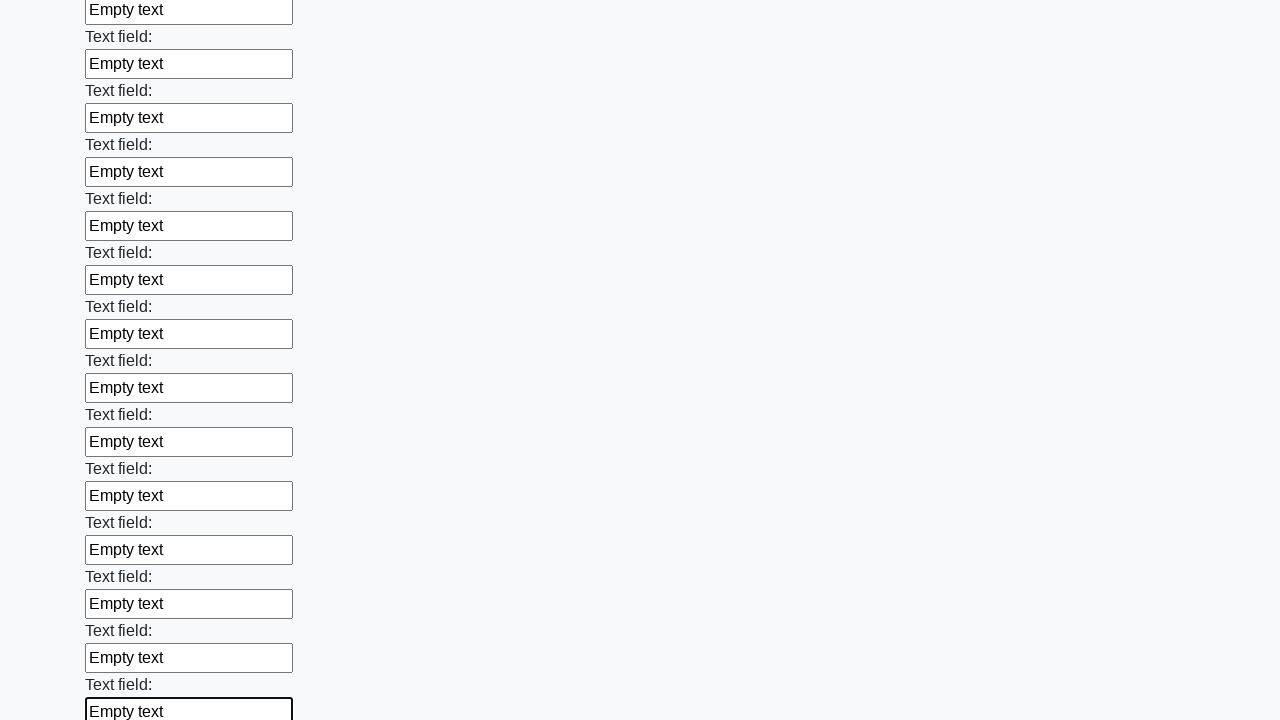

Filled an input field with 'Empty text' on input >> nth=81
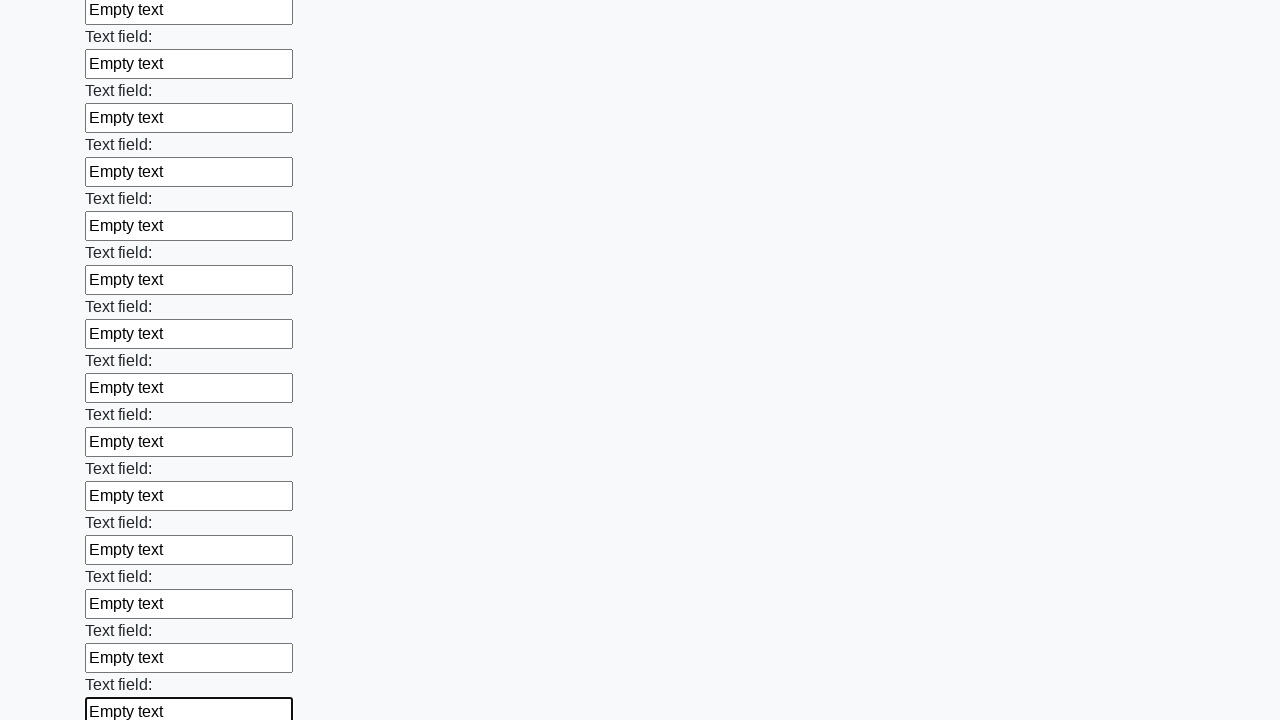

Filled an input field with 'Empty text' on input >> nth=82
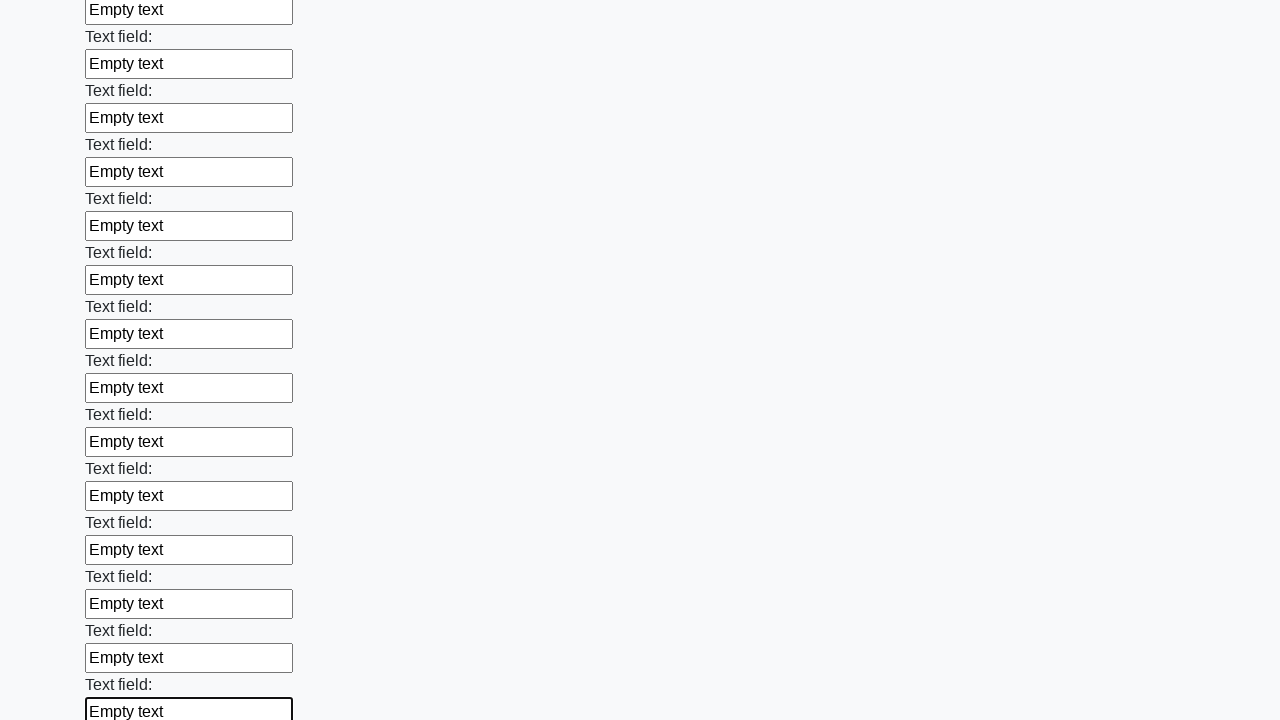

Filled an input field with 'Empty text' on input >> nth=83
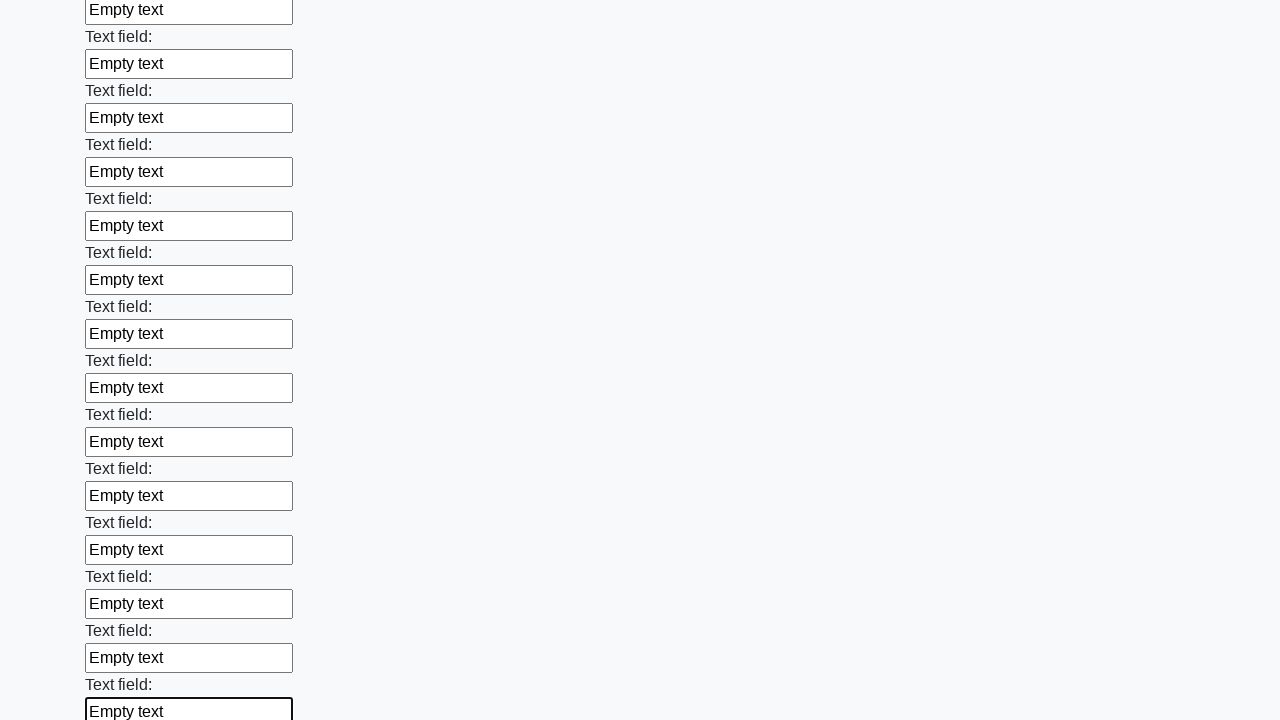

Filled an input field with 'Empty text' on input >> nth=84
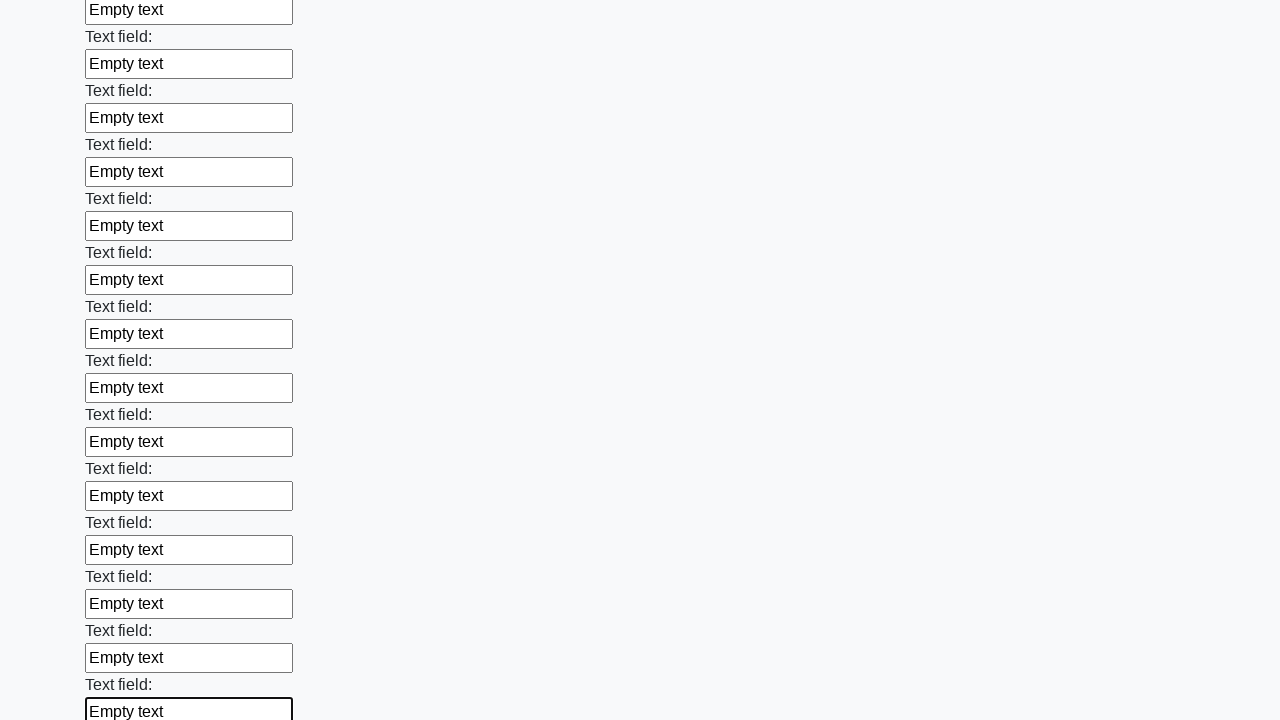

Filled an input field with 'Empty text' on input >> nth=85
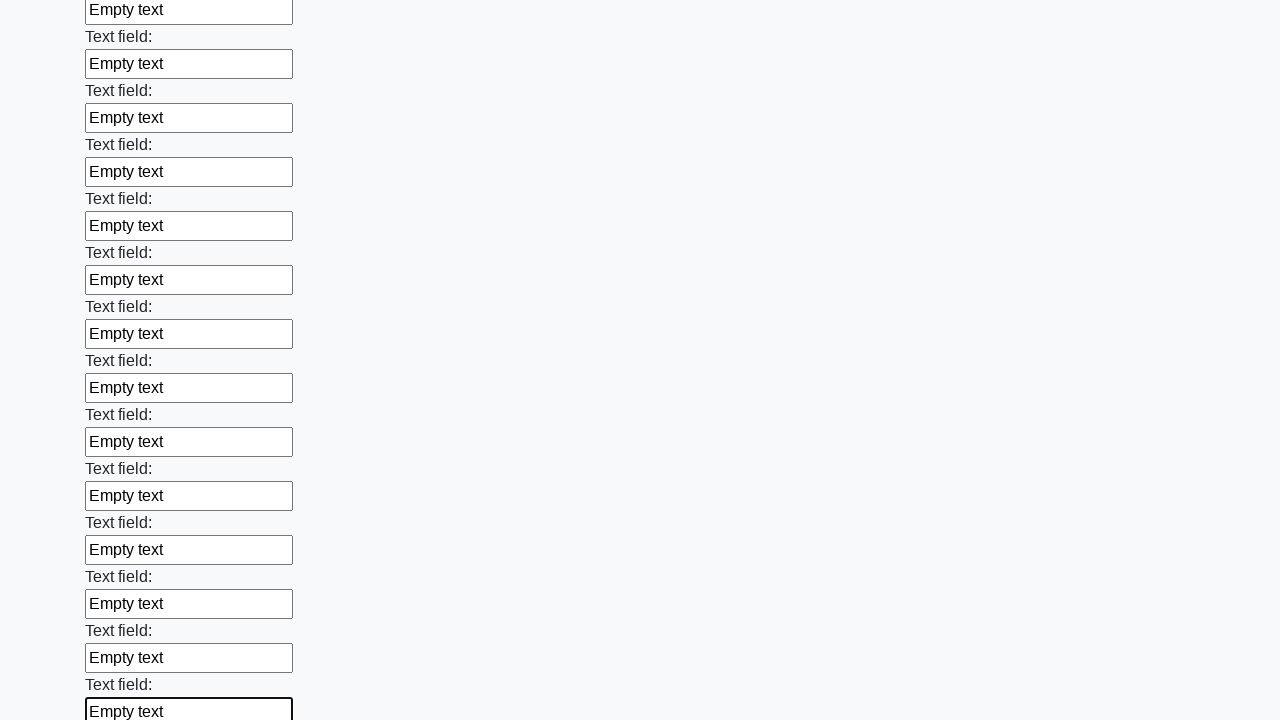

Filled an input field with 'Empty text' on input >> nth=86
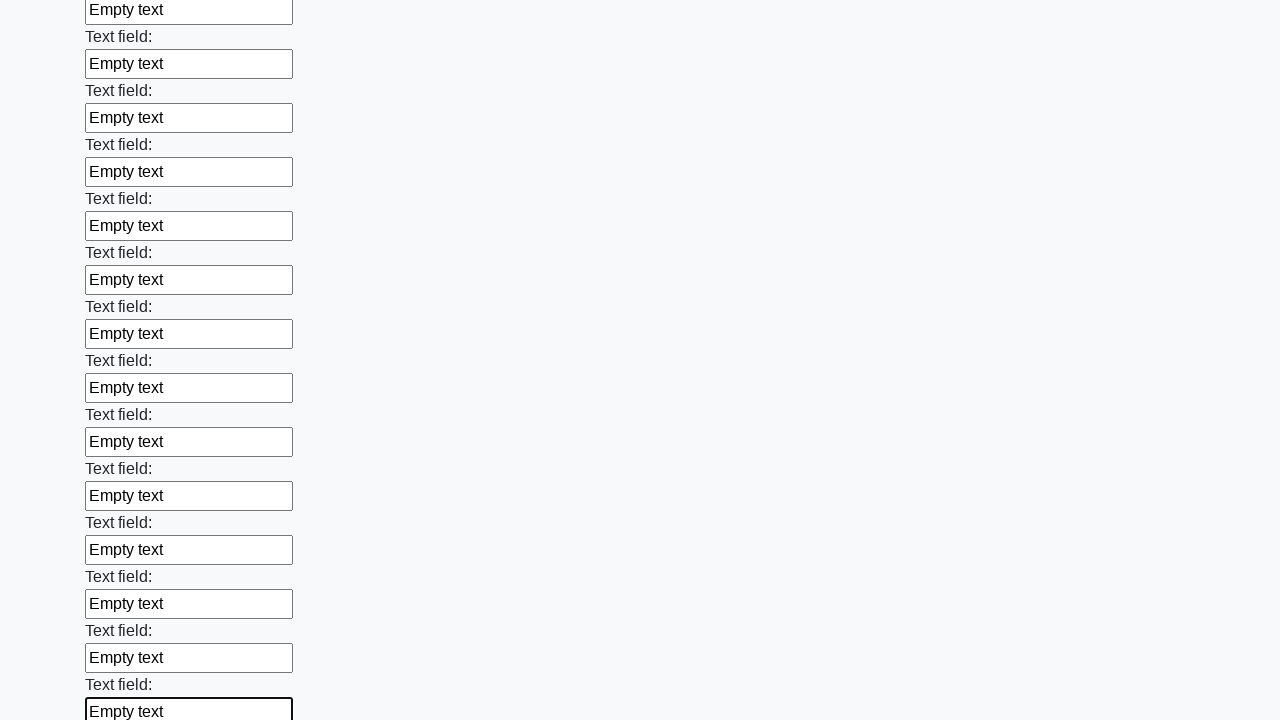

Filled an input field with 'Empty text' on input >> nth=87
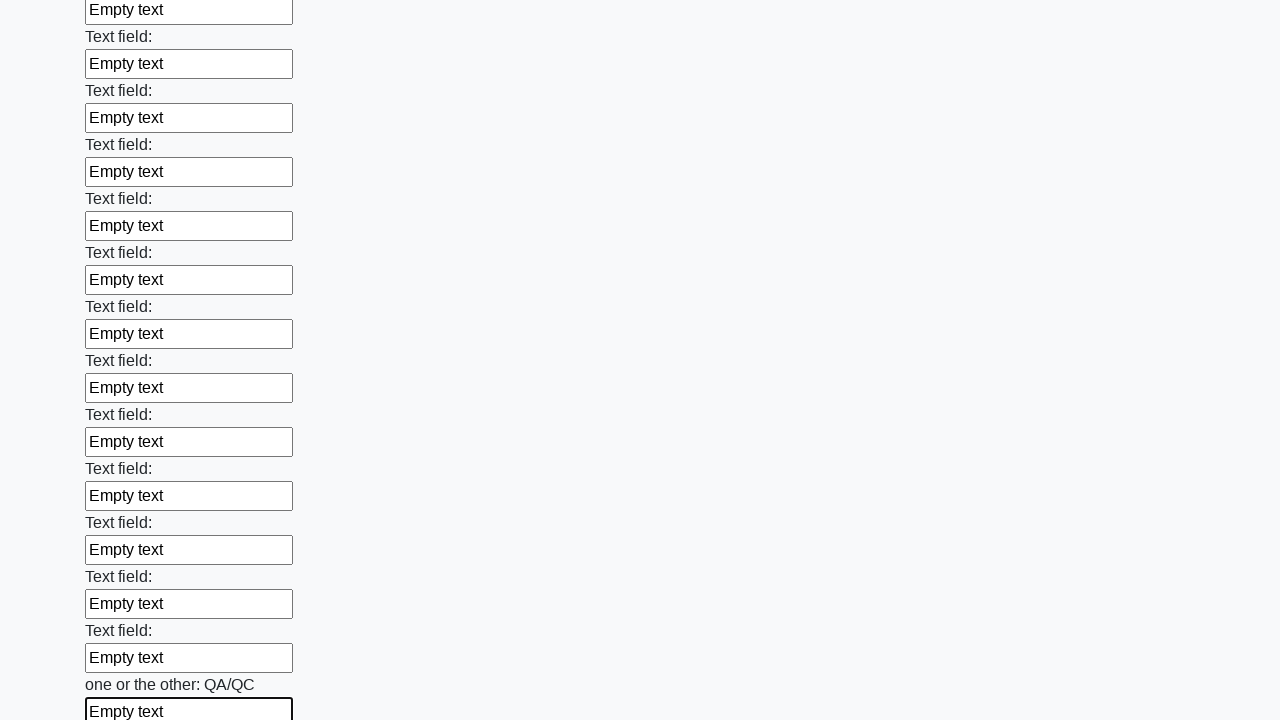

Filled an input field with 'Empty text' on input >> nth=88
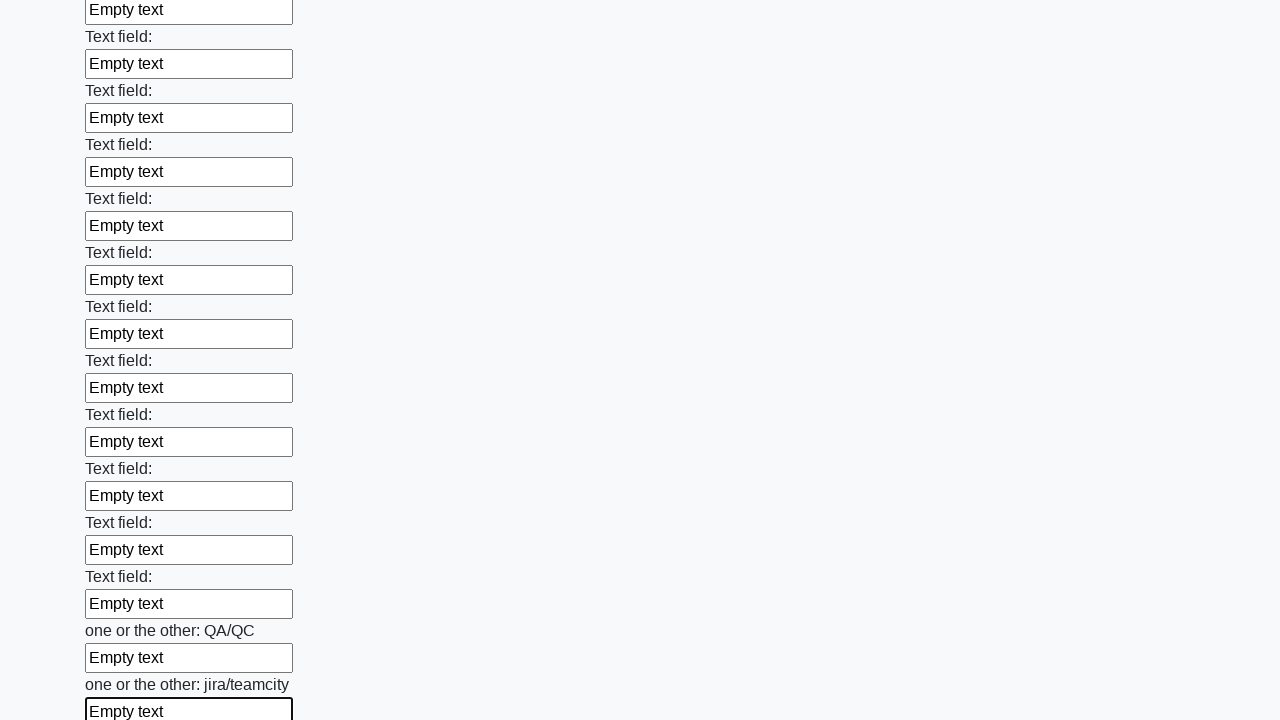

Filled an input field with 'Empty text' on input >> nth=89
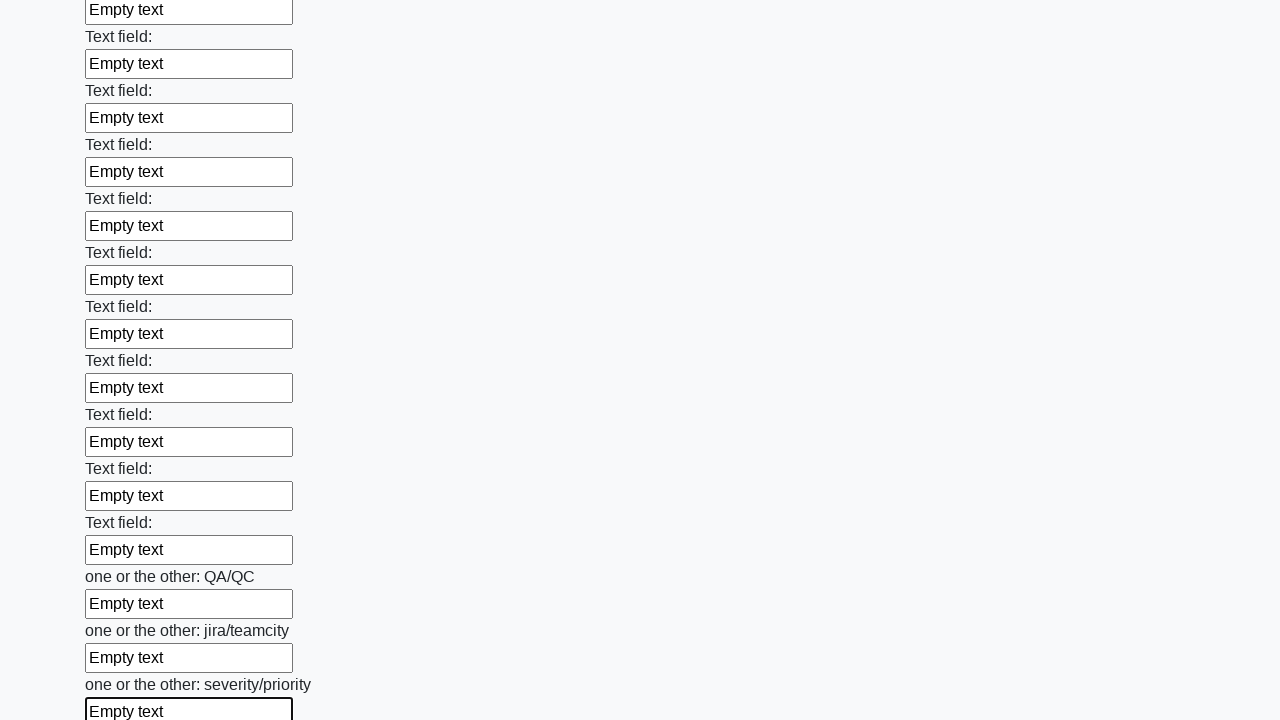

Filled an input field with 'Empty text' on input >> nth=90
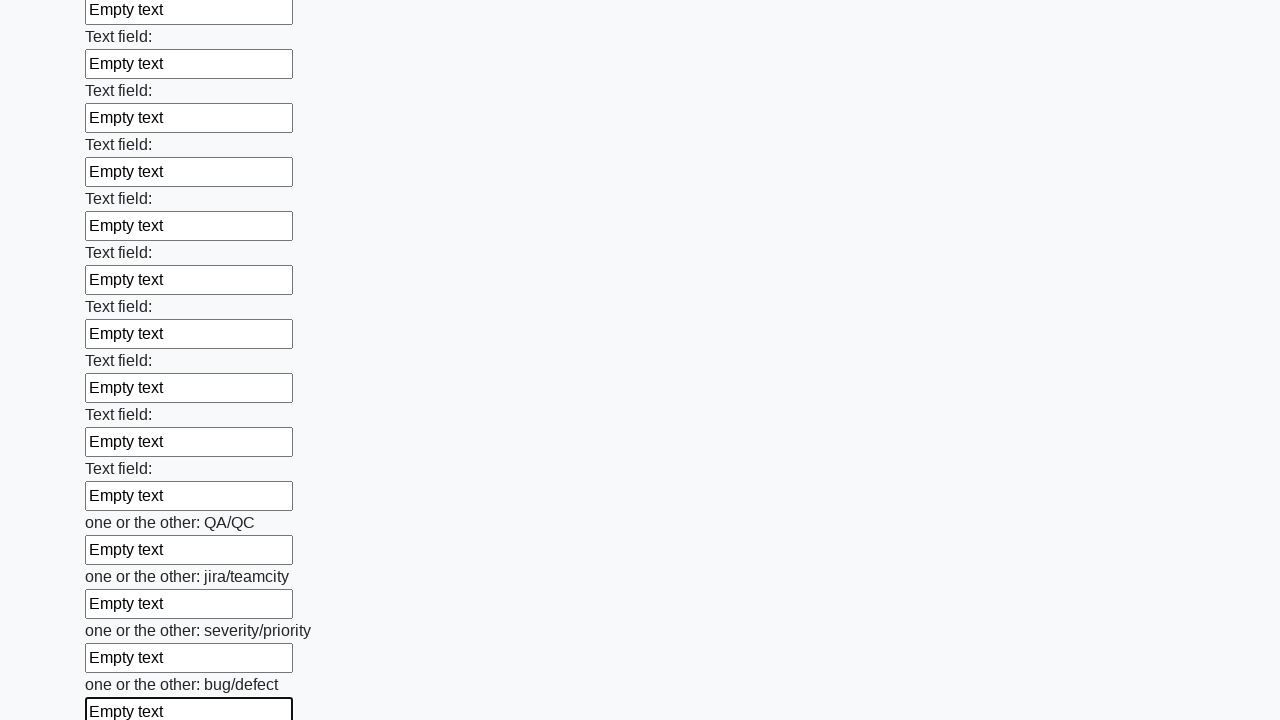

Filled an input field with 'Empty text' on input >> nth=91
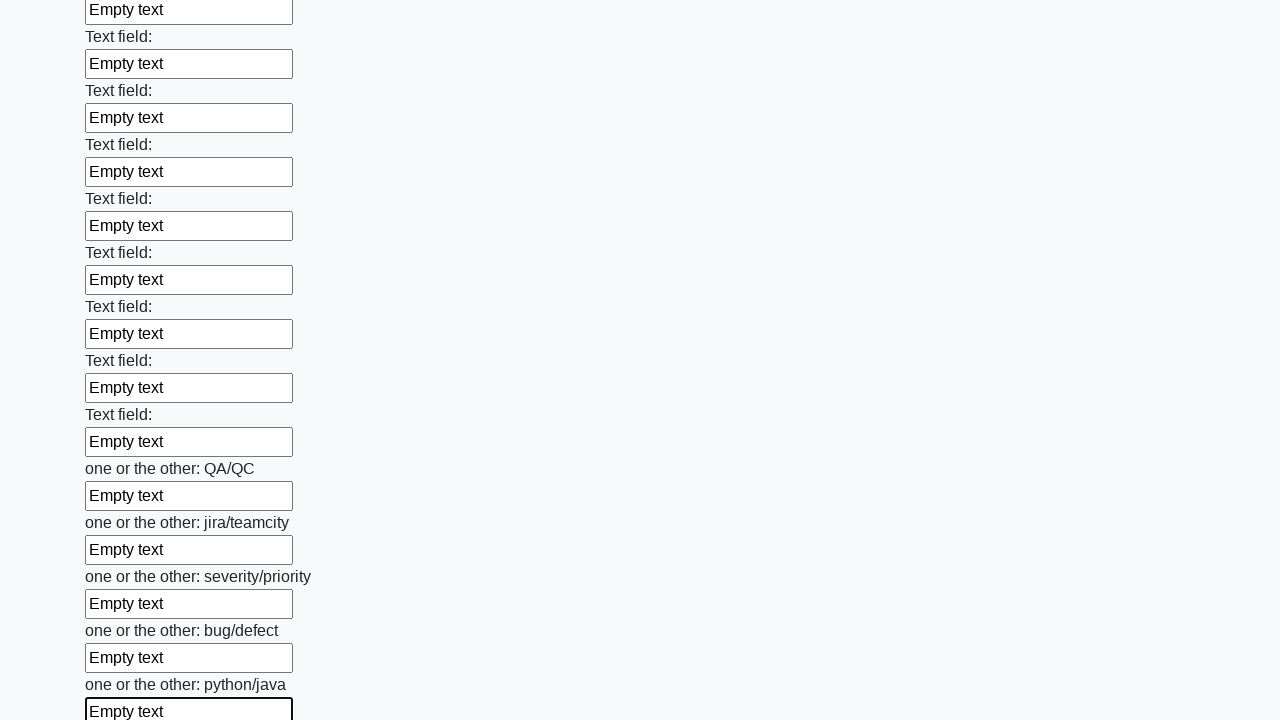

Filled an input field with 'Empty text' on input >> nth=92
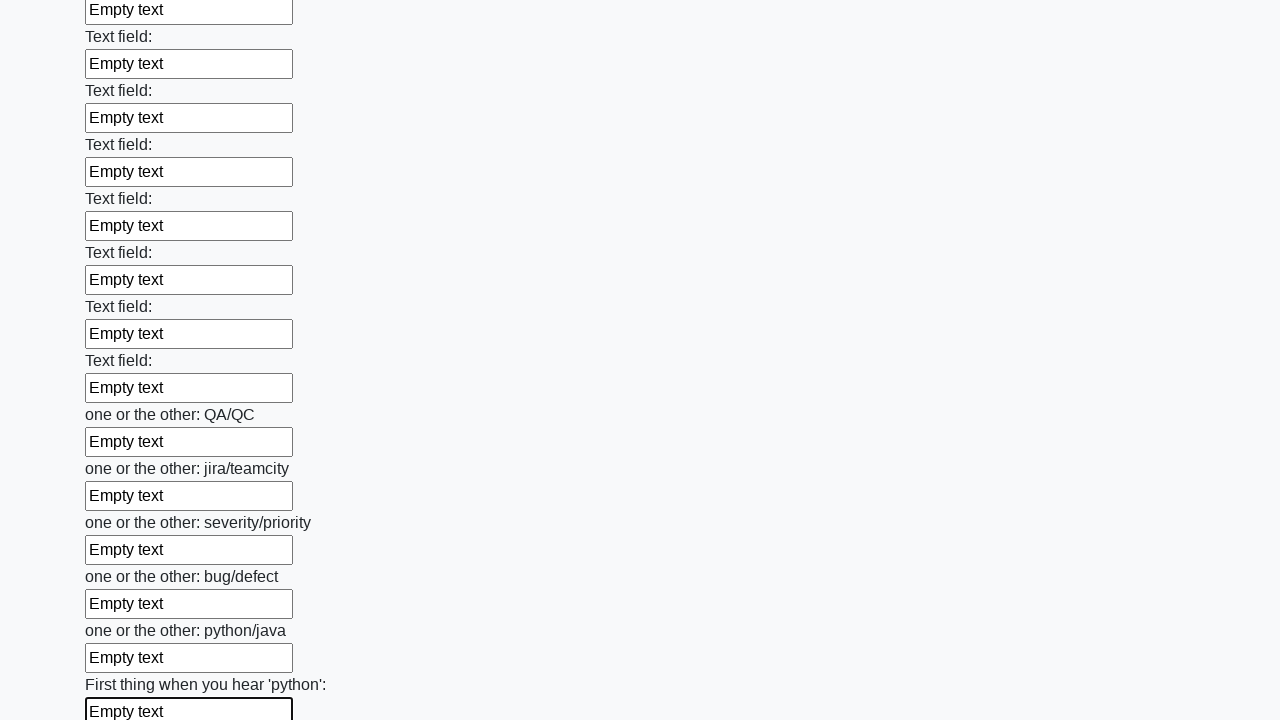

Filled an input field with 'Empty text' on input >> nth=93
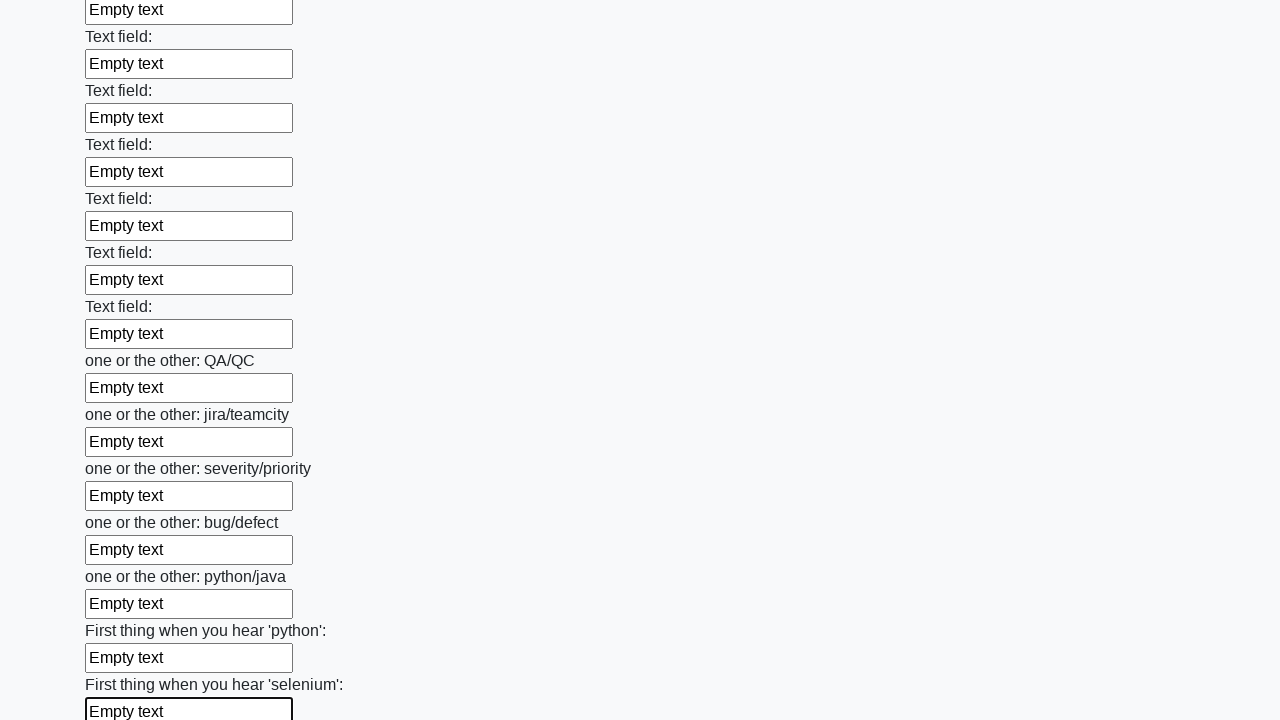

Filled an input field with 'Empty text' on input >> nth=94
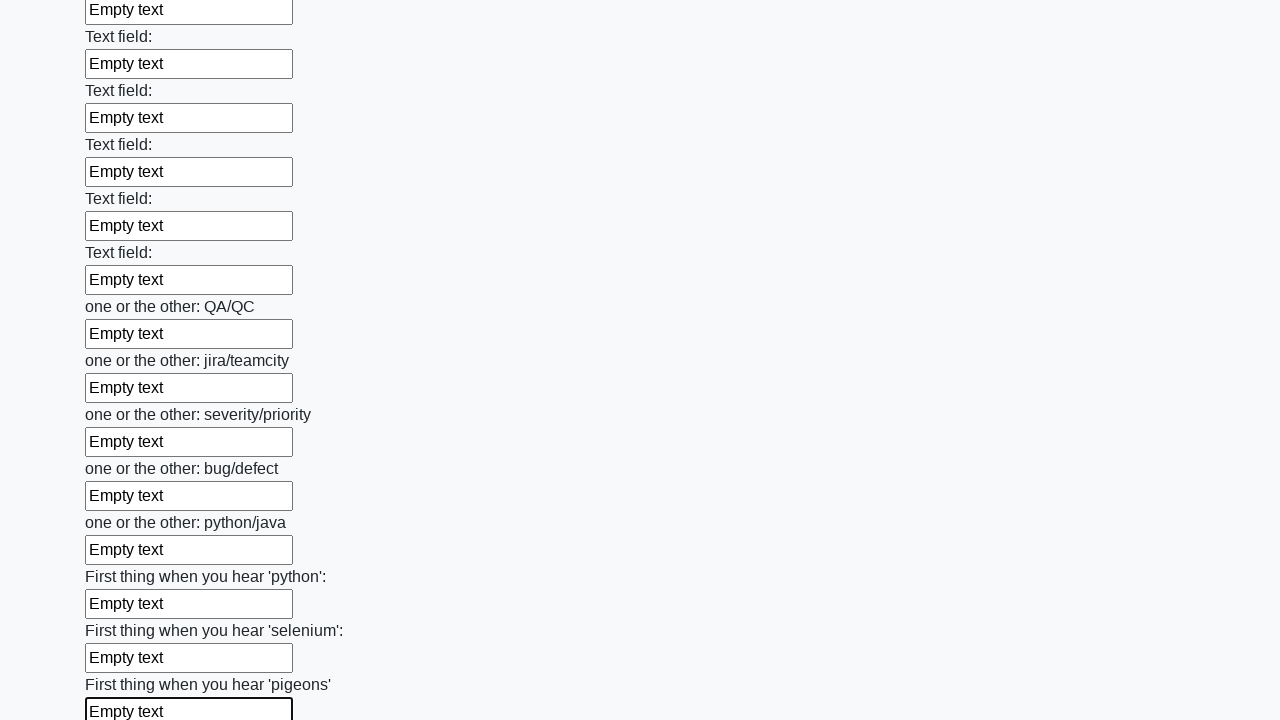

Filled an input field with 'Empty text' on input >> nth=95
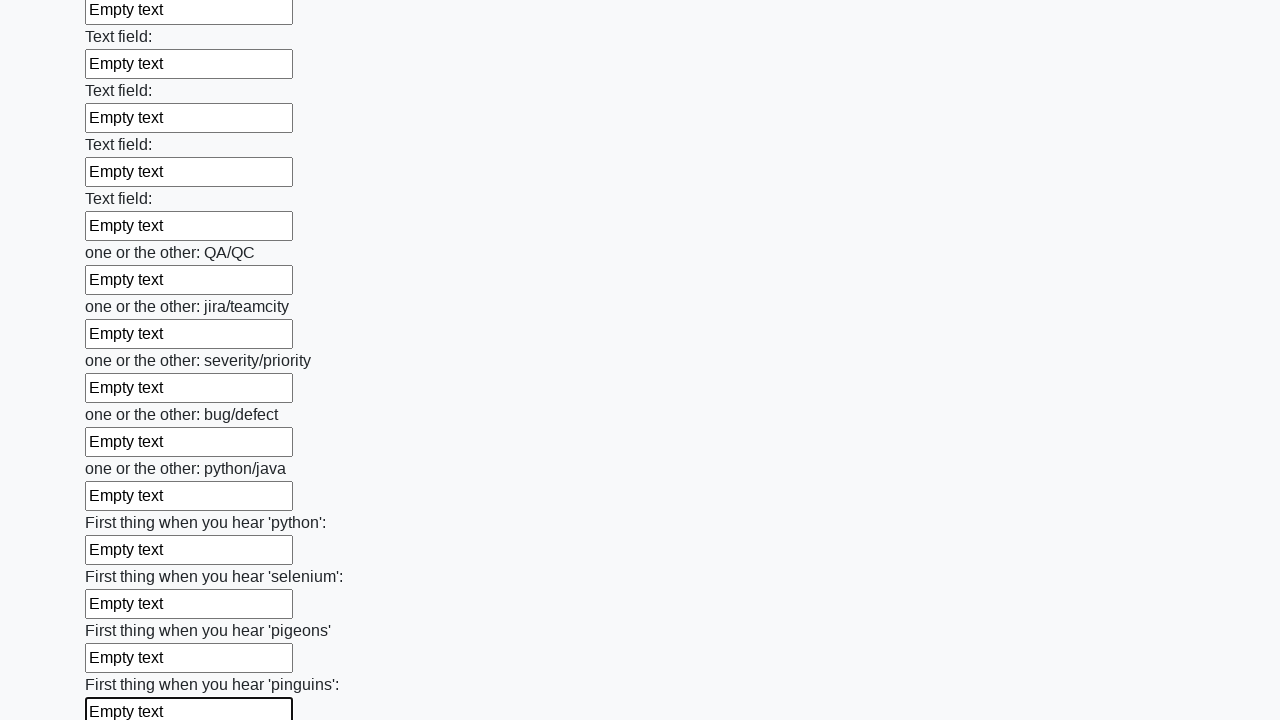

Filled an input field with 'Empty text' on input >> nth=96
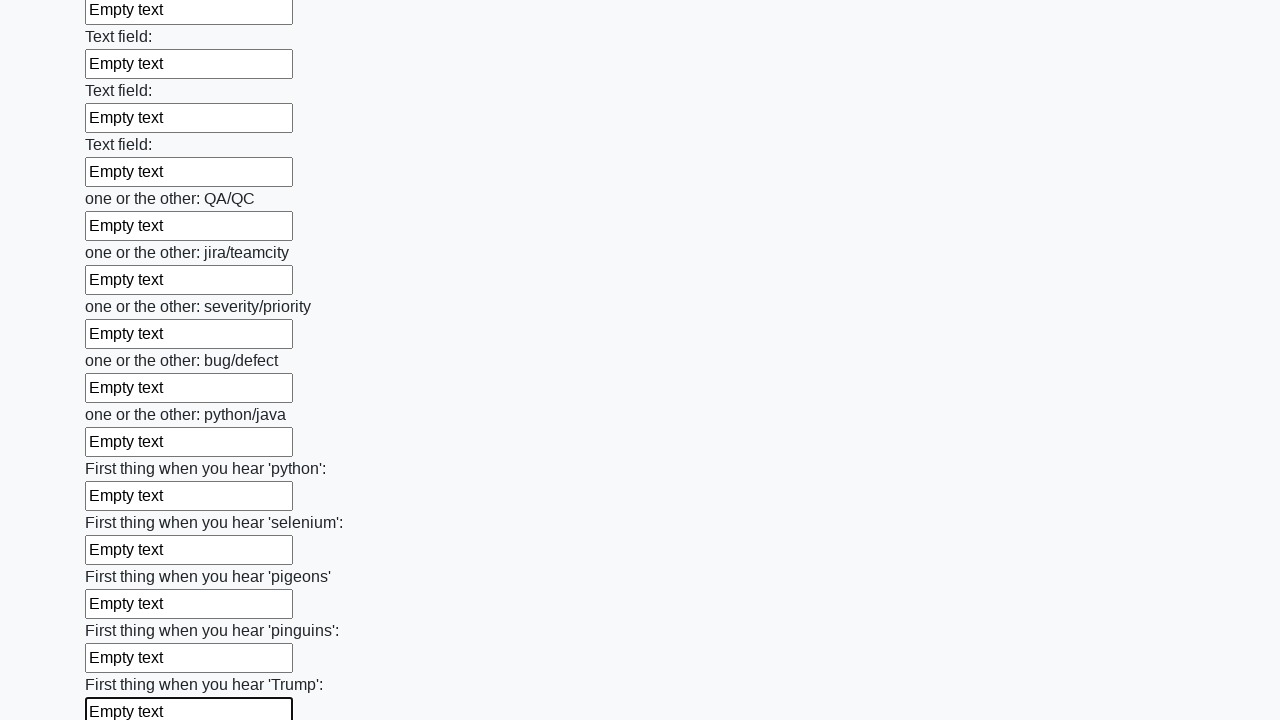

Filled an input field with 'Empty text' on input >> nth=97
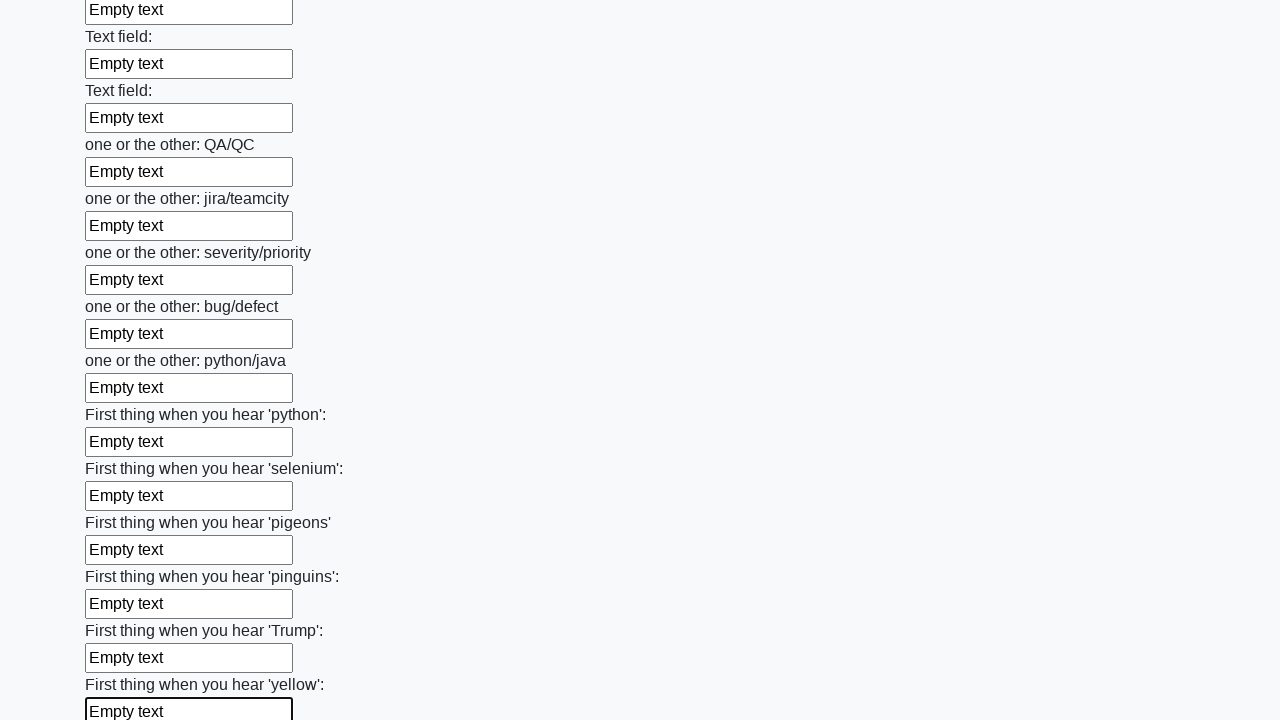

Filled an input field with 'Empty text' on input >> nth=98
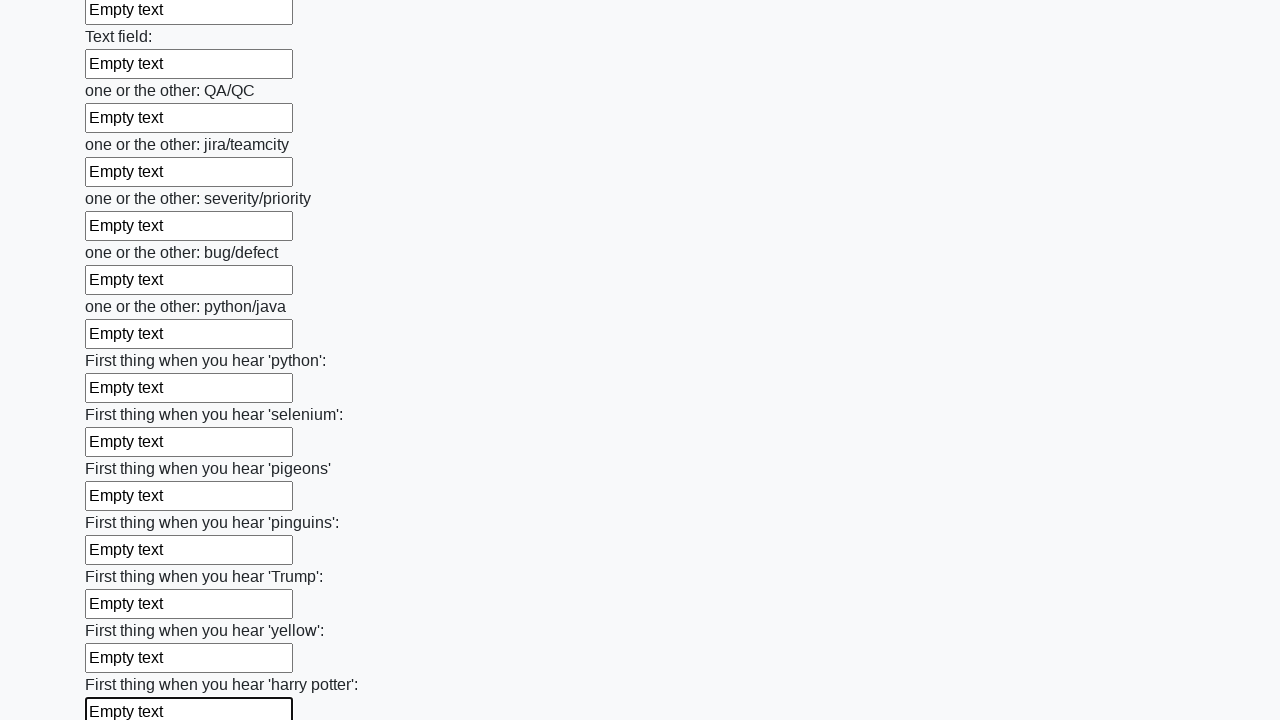

Filled an input field with 'Empty text' on input >> nth=99
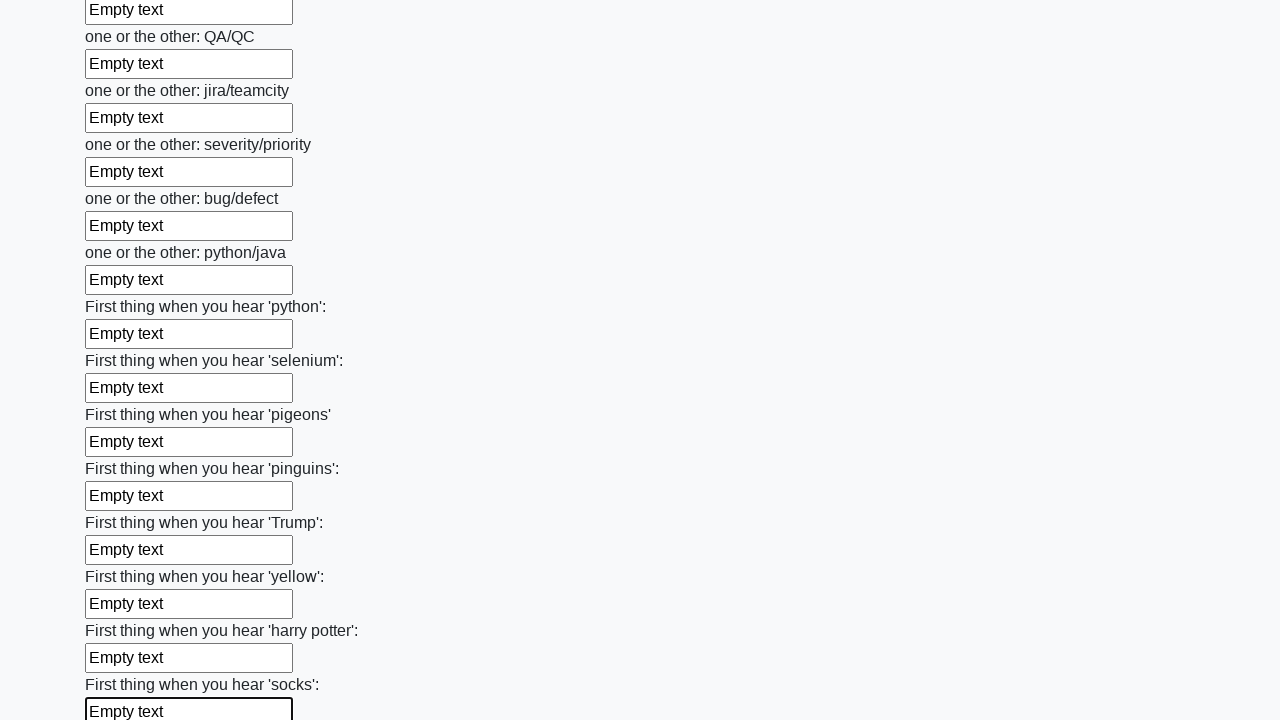

Clicked the submit button to submit the form at (123, 611) on button.btn
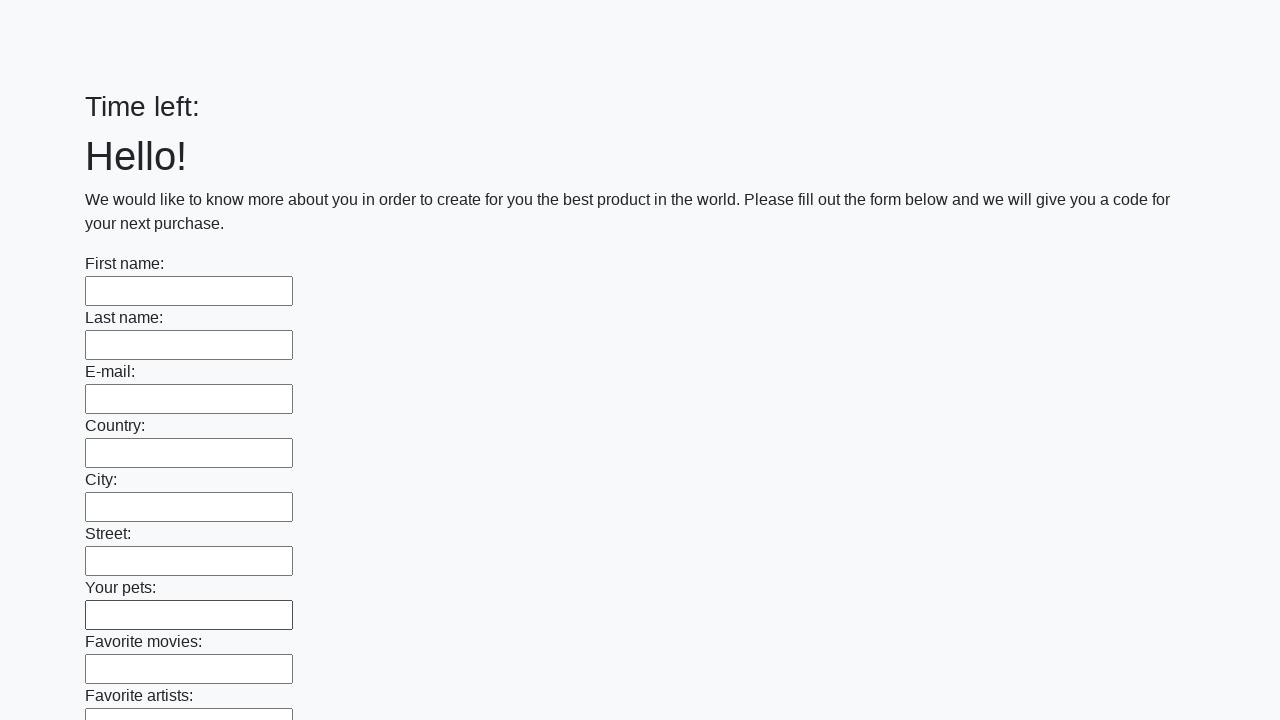

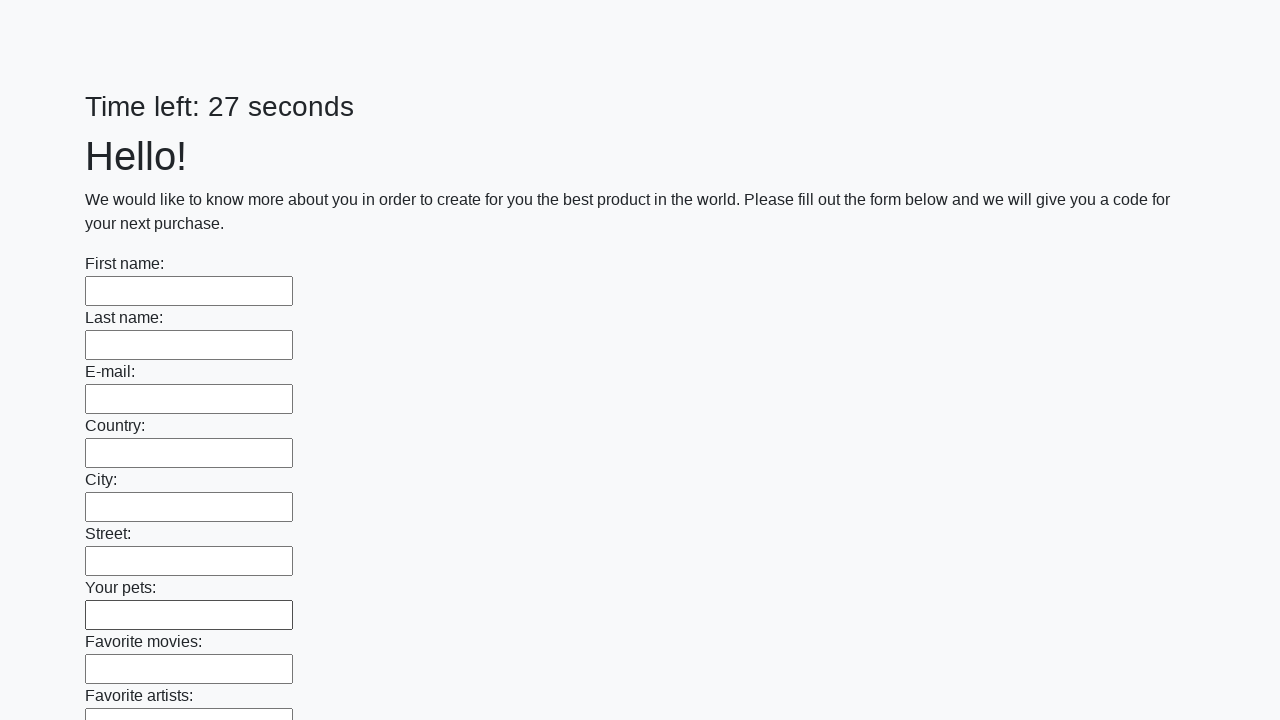